Tests a basic calculator by performing multiple operations (add, subtract, multiply, divide, concatenate) with random numbers and verifying the results

Starting URL: https://testsheepnz.github.io/BasicCalculator.html

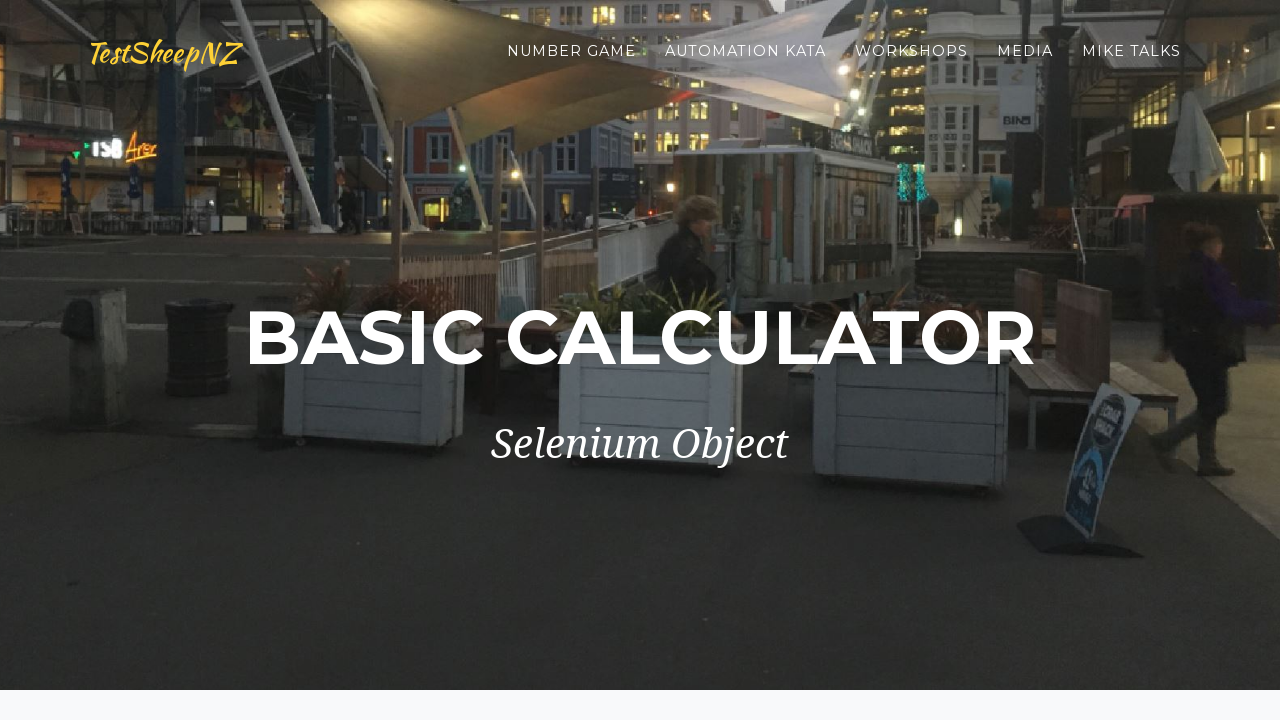

Filled first number field with 62 on #number1Field
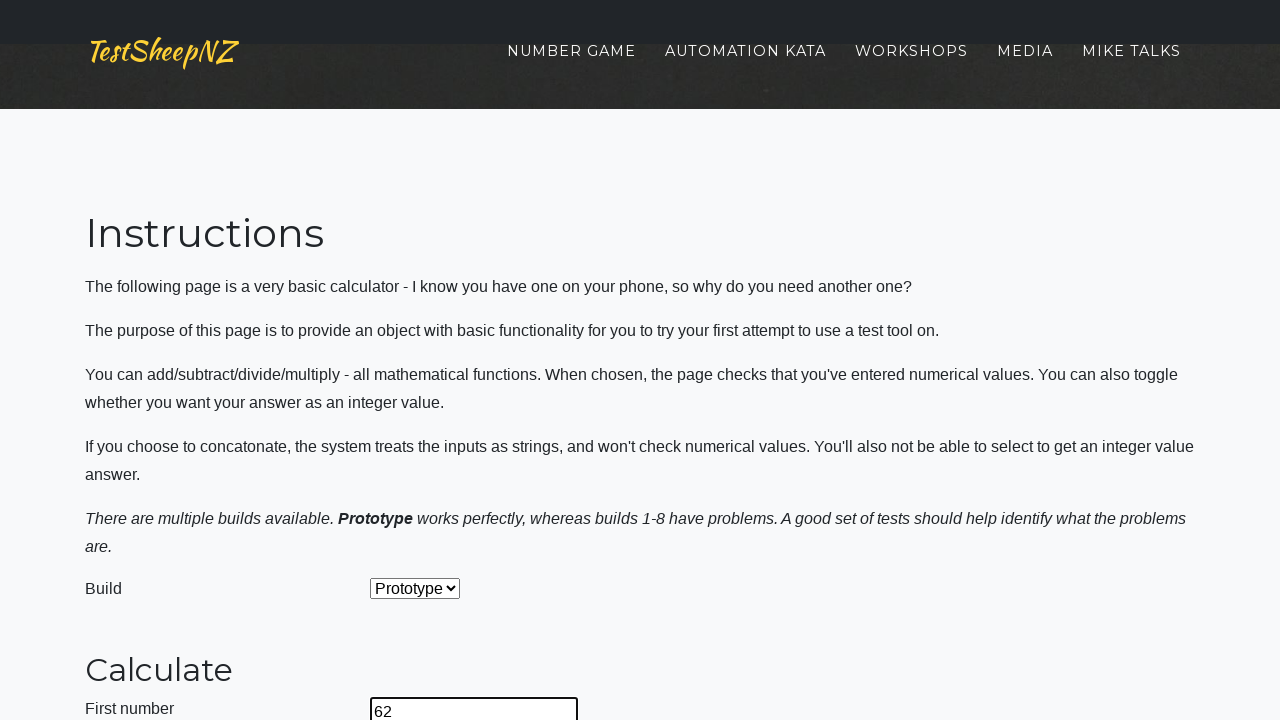

Cleared second number field on #number2Field
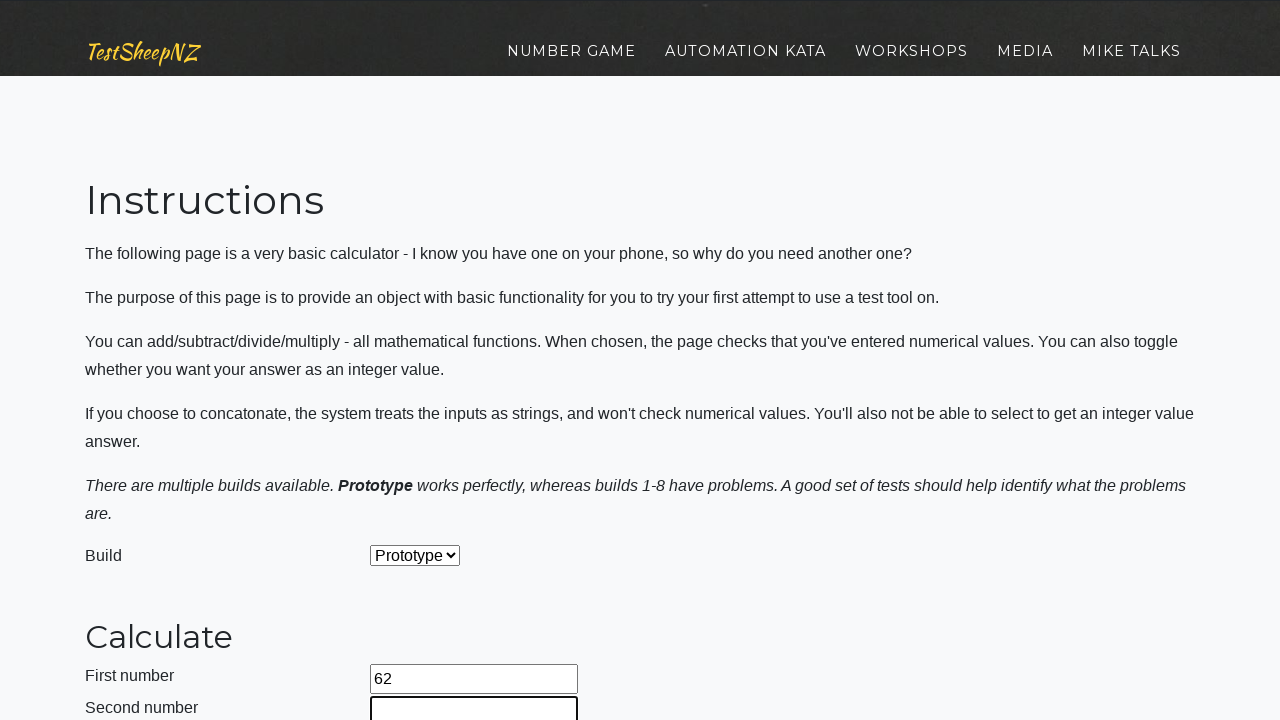

Filled second number field with 30 on #number2Field
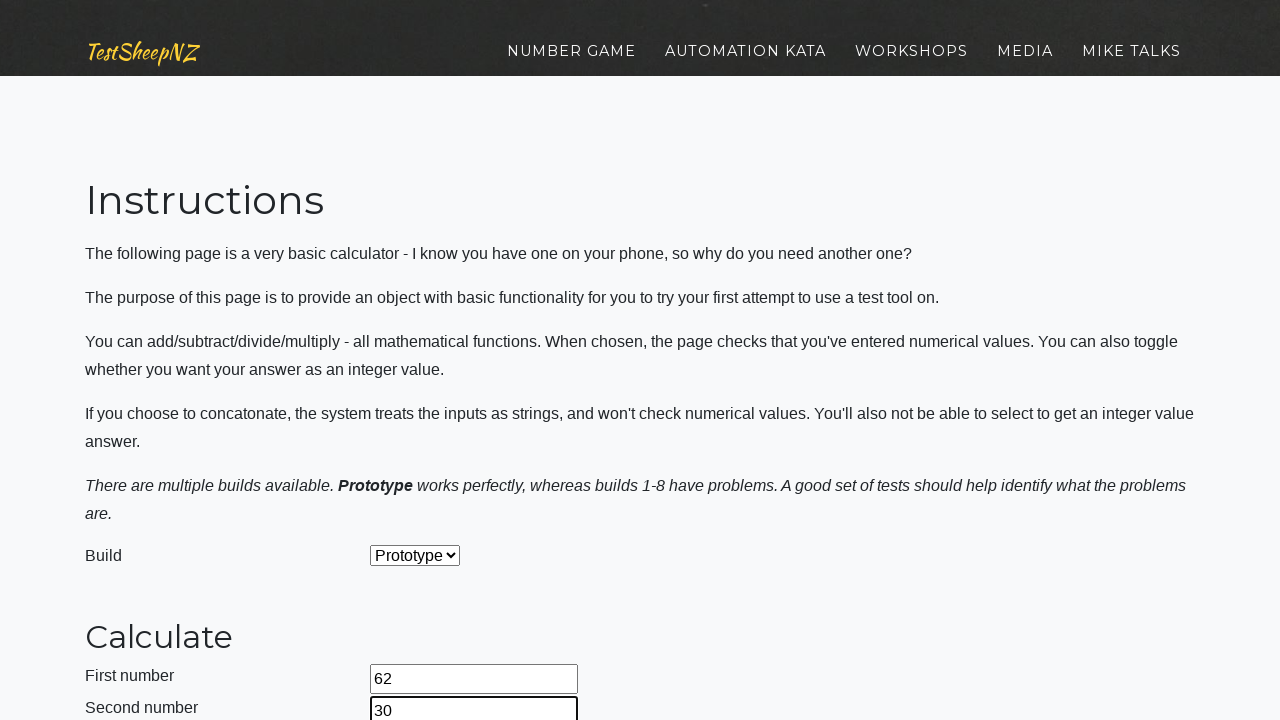

Selected operation at index 0 from dropdown on #selectOperationDropdown
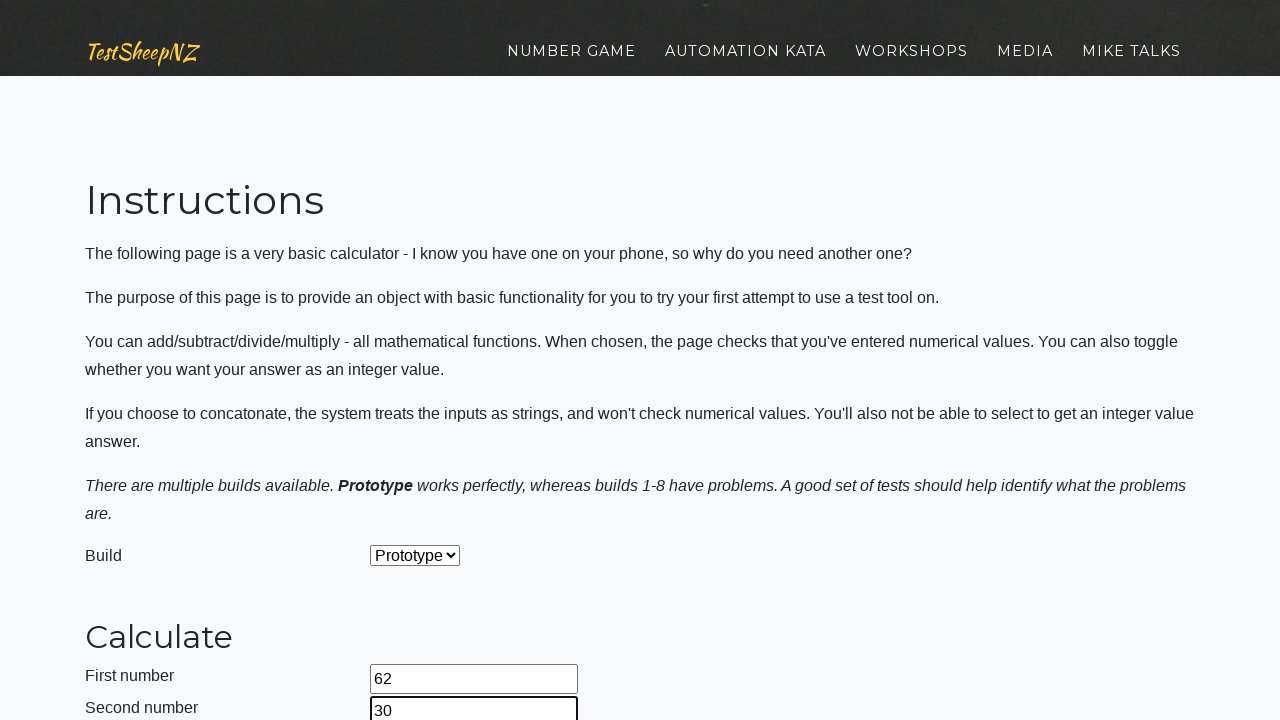

Clicked calculate button to perform operation 0 with numbers 62 and 30 at (422, 361) on #calculateButton
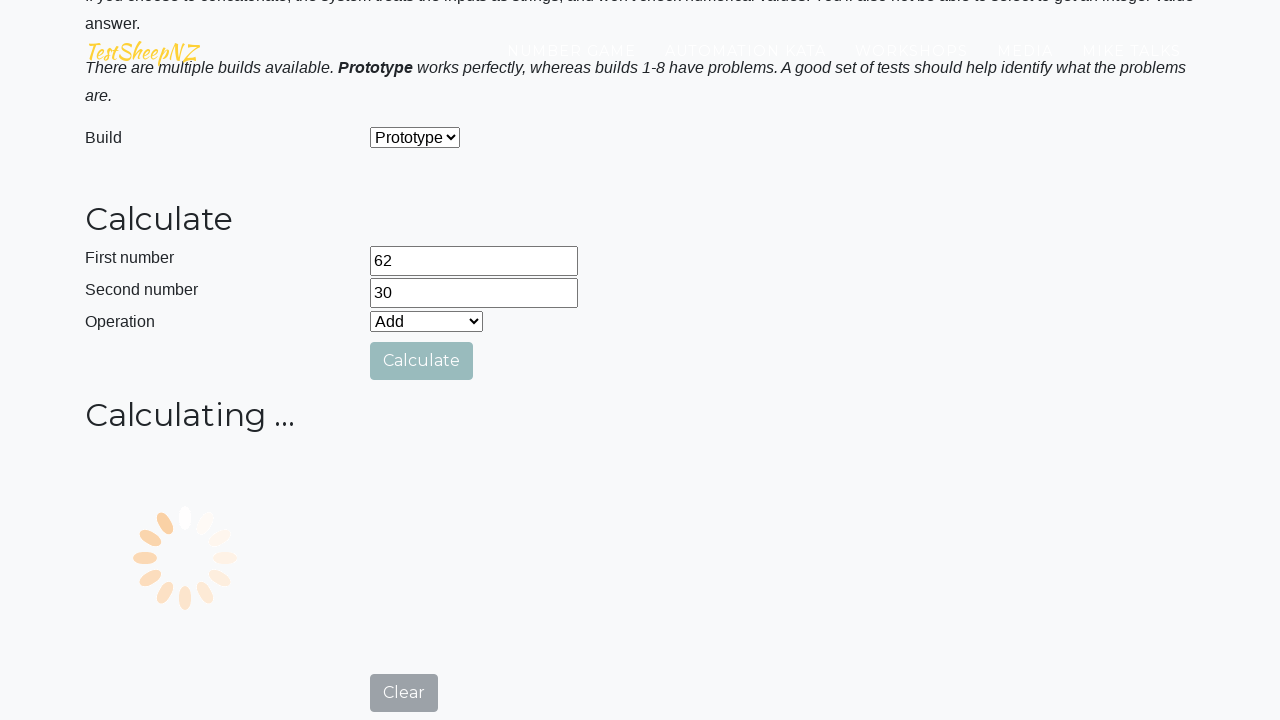

Waited for result to appear in answer field
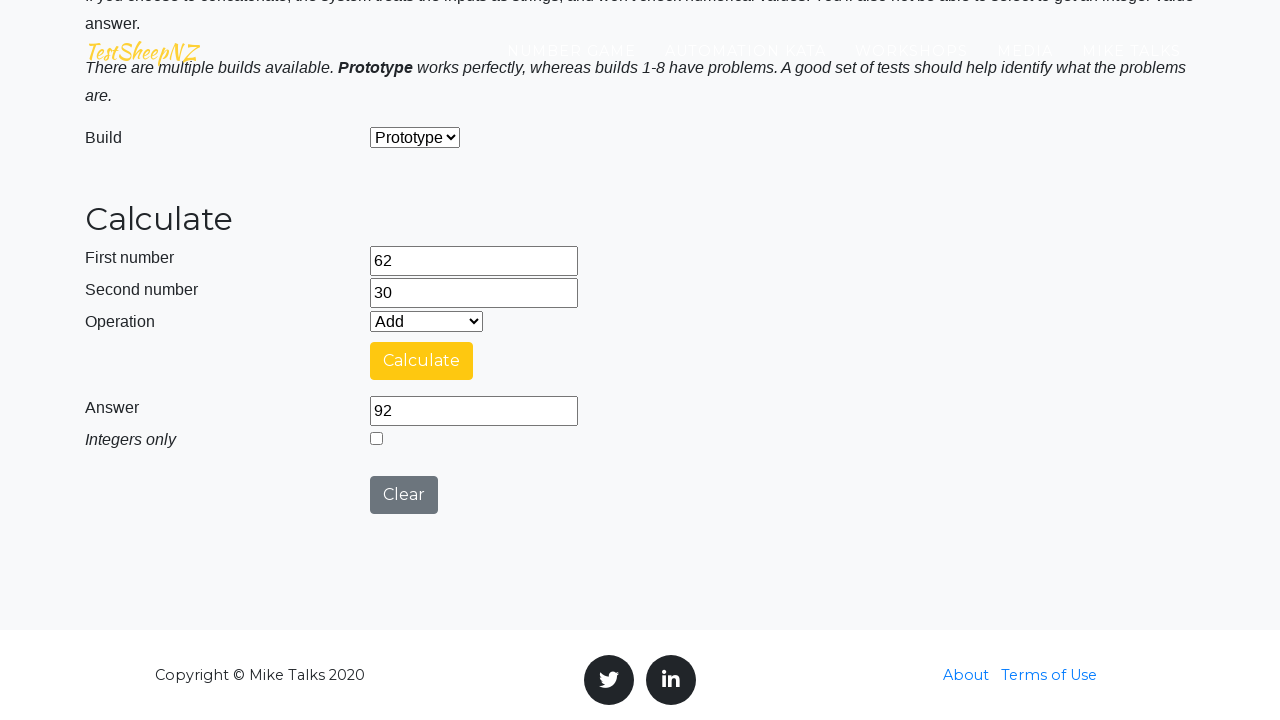

Clicked clear button to reset calculator at (404, 495) on #clearButton
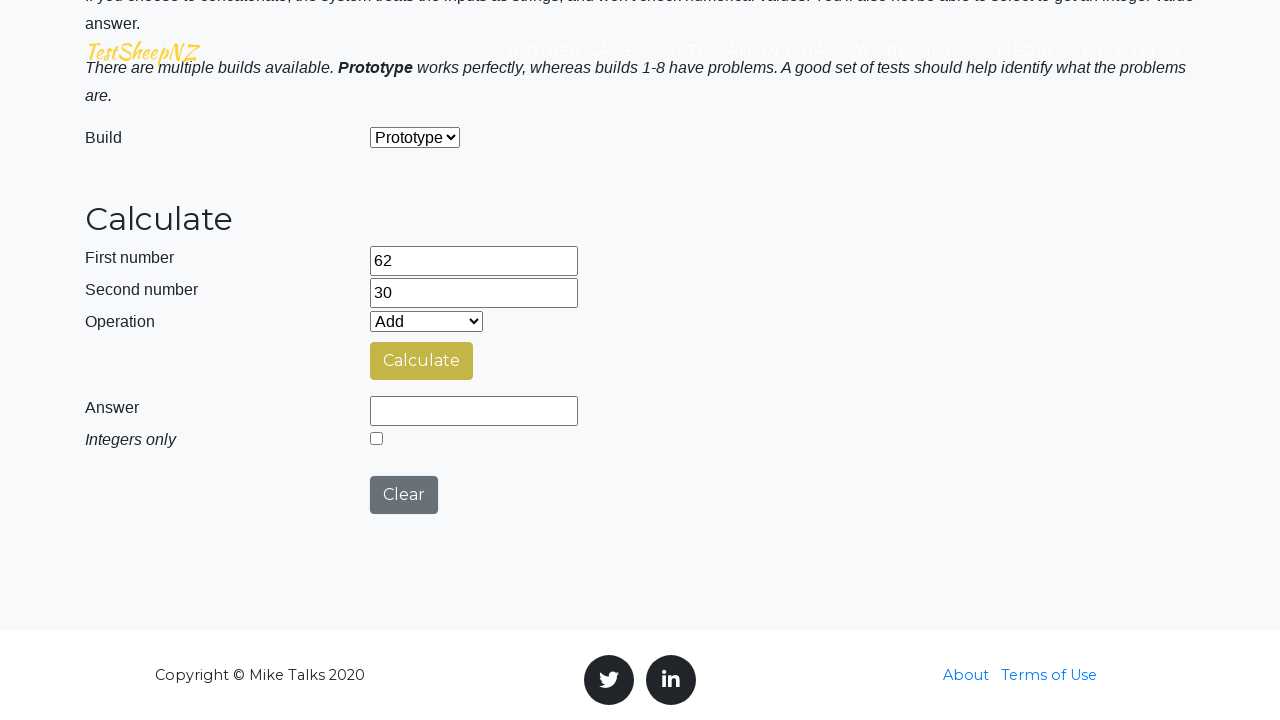

Selected operation at index 1 from dropdown on #selectOperationDropdown
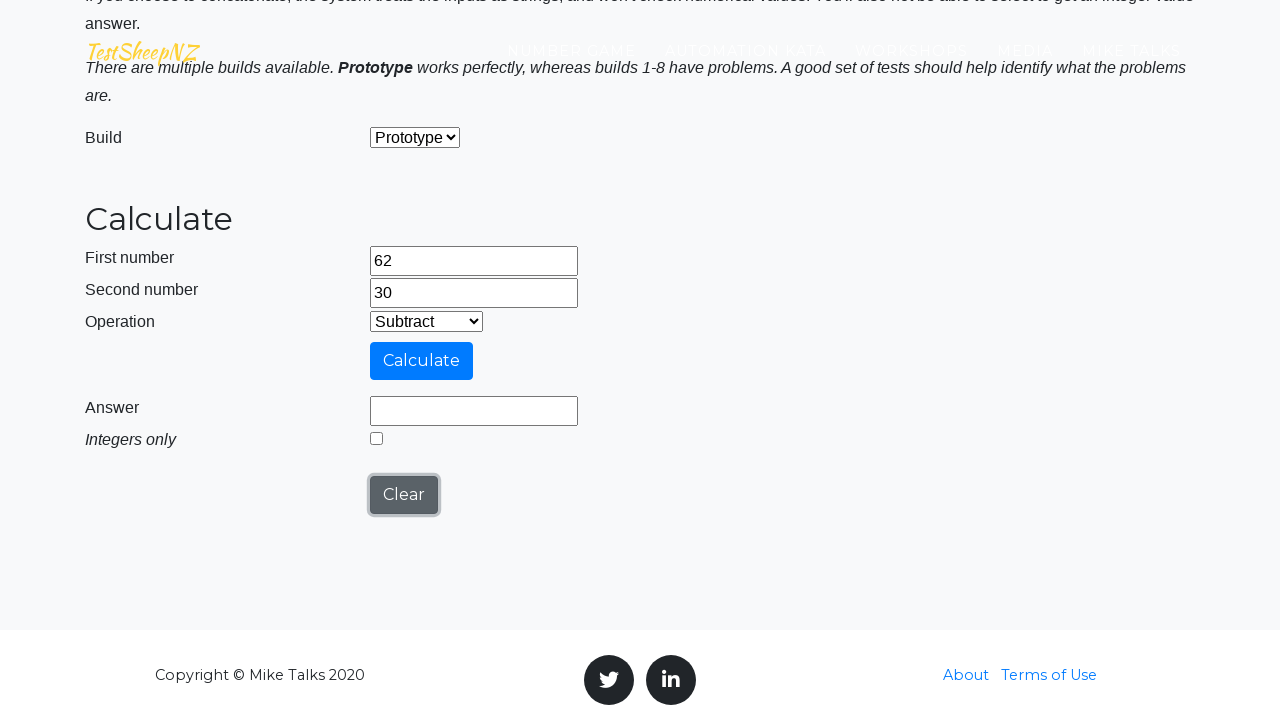

Clicked calculate button to perform operation 1 with numbers 62 and 30 at (422, 361) on #calculateButton
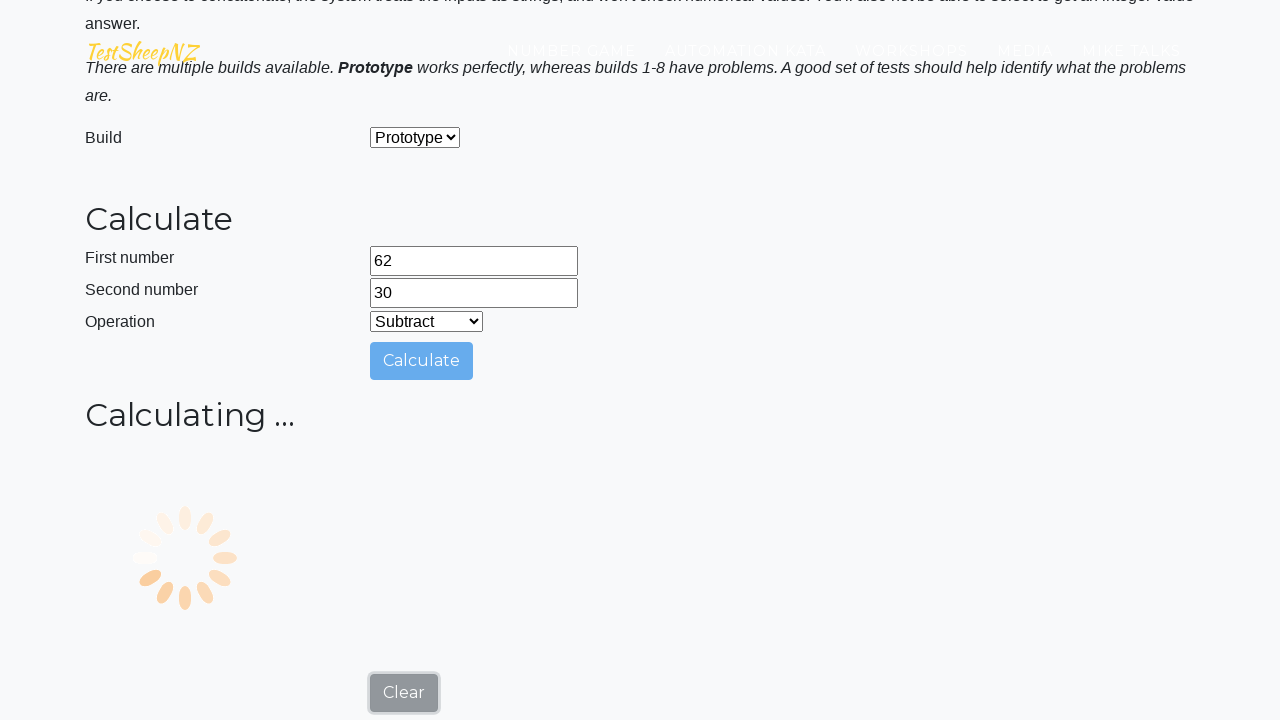

Waited for result to appear in answer field
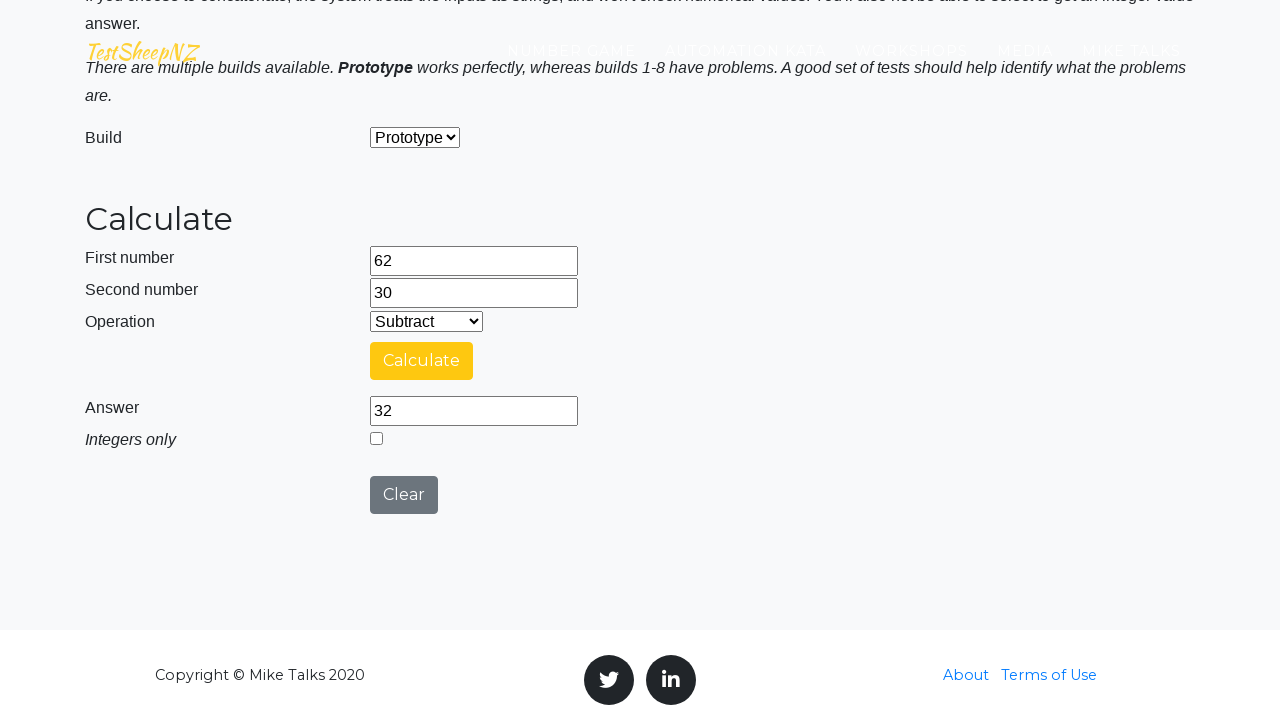

Clicked clear button to reset calculator at (404, 495) on #clearButton
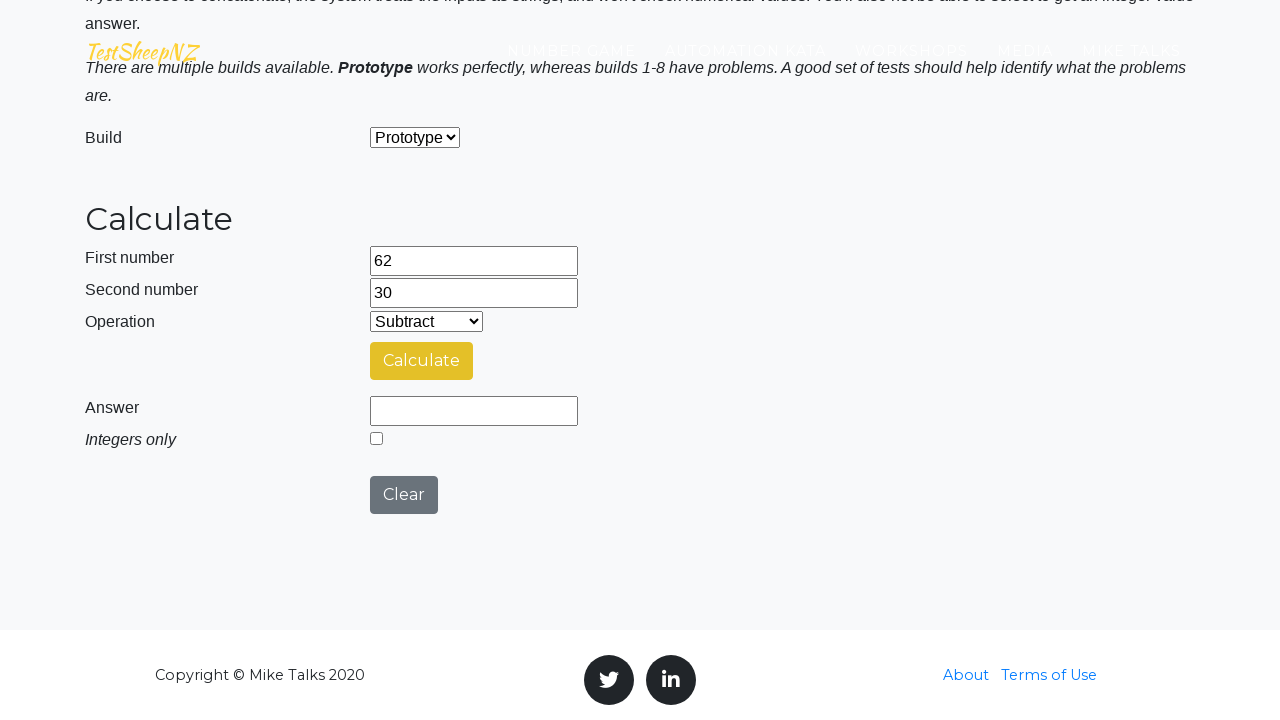

Selected operation at index 2 from dropdown on #selectOperationDropdown
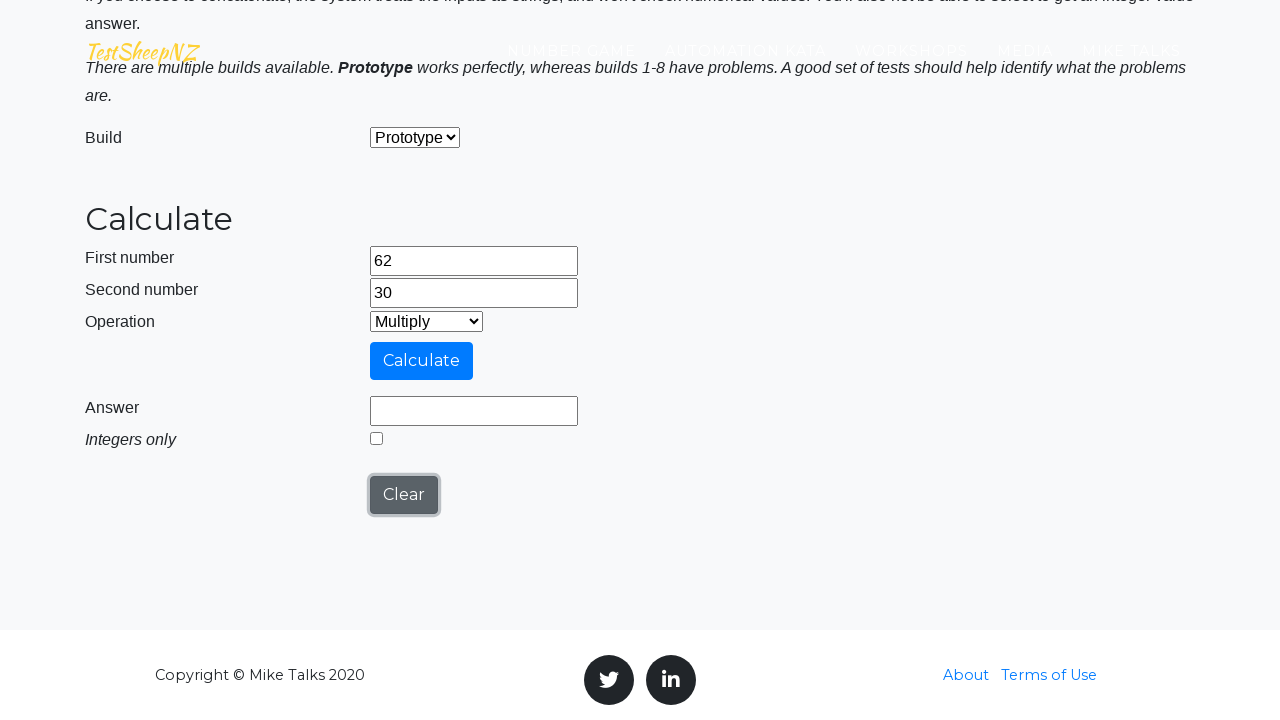

Clicked calculate button to perform operation 2 with numbers 62 and 30 at (422, 361) on #calculateButton
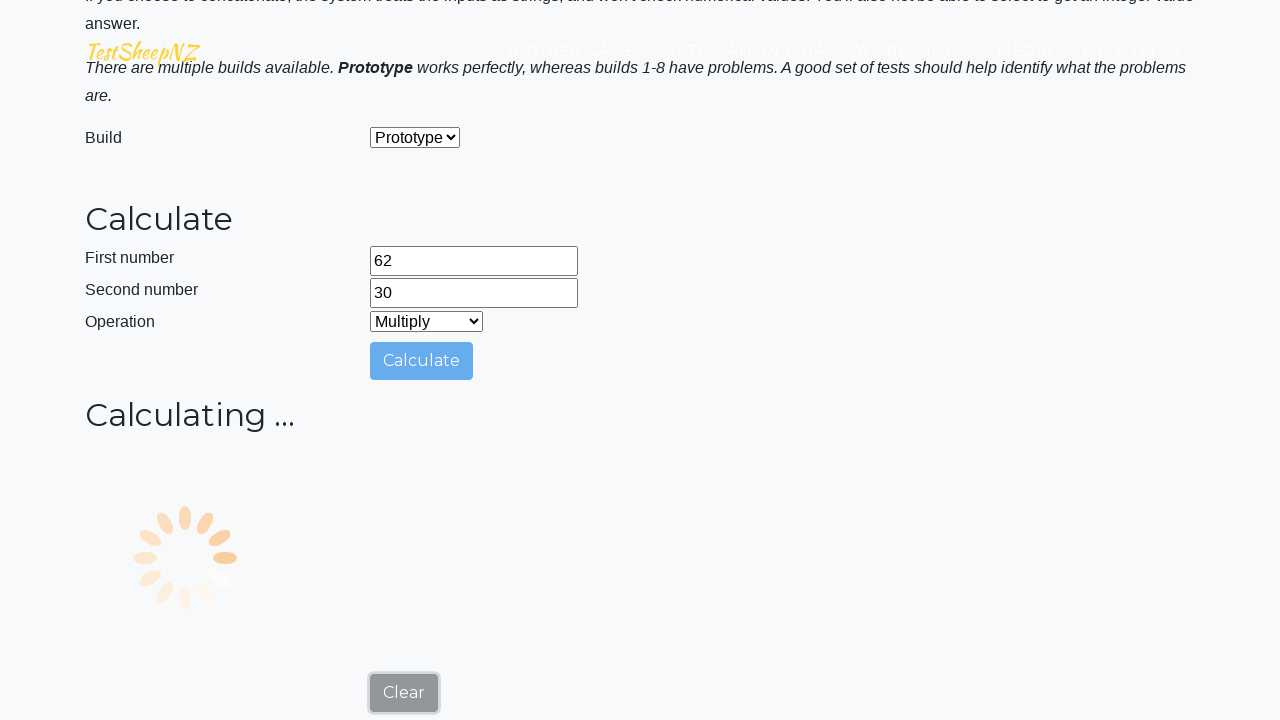

Waited for result to appear in answer field
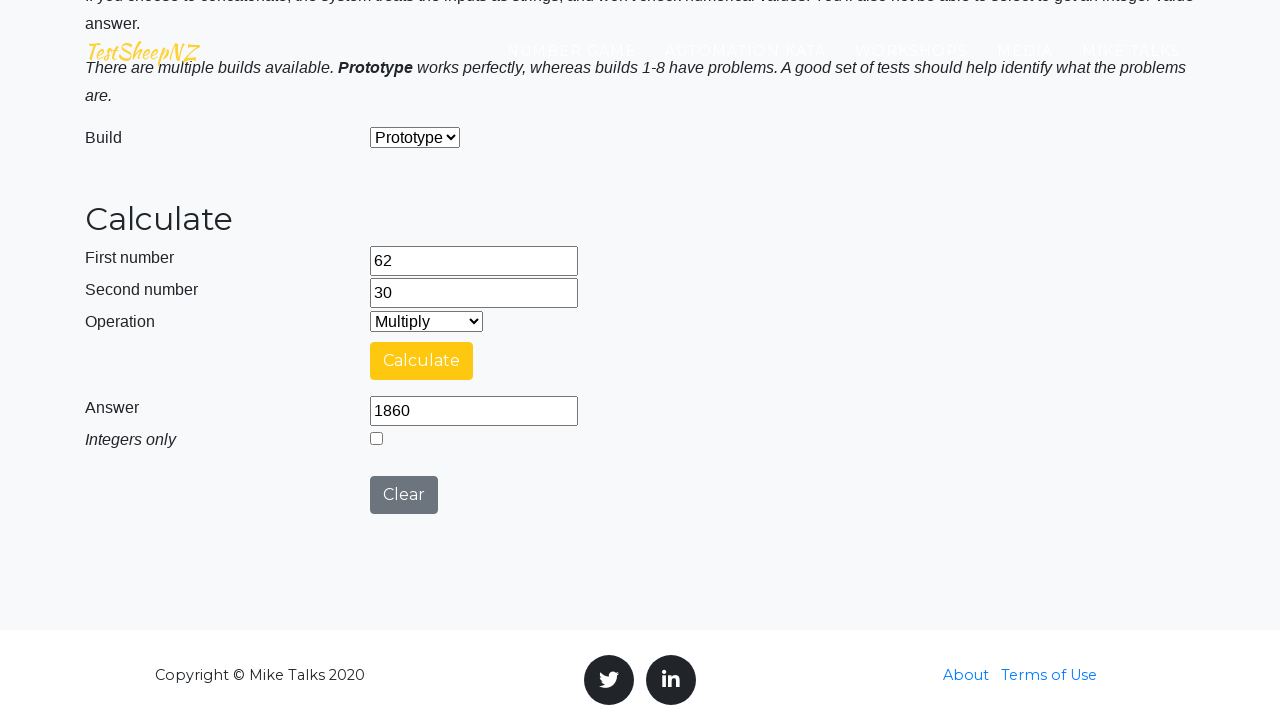

Clicked clear button to reset calculator at (404, 495) on #clearButton
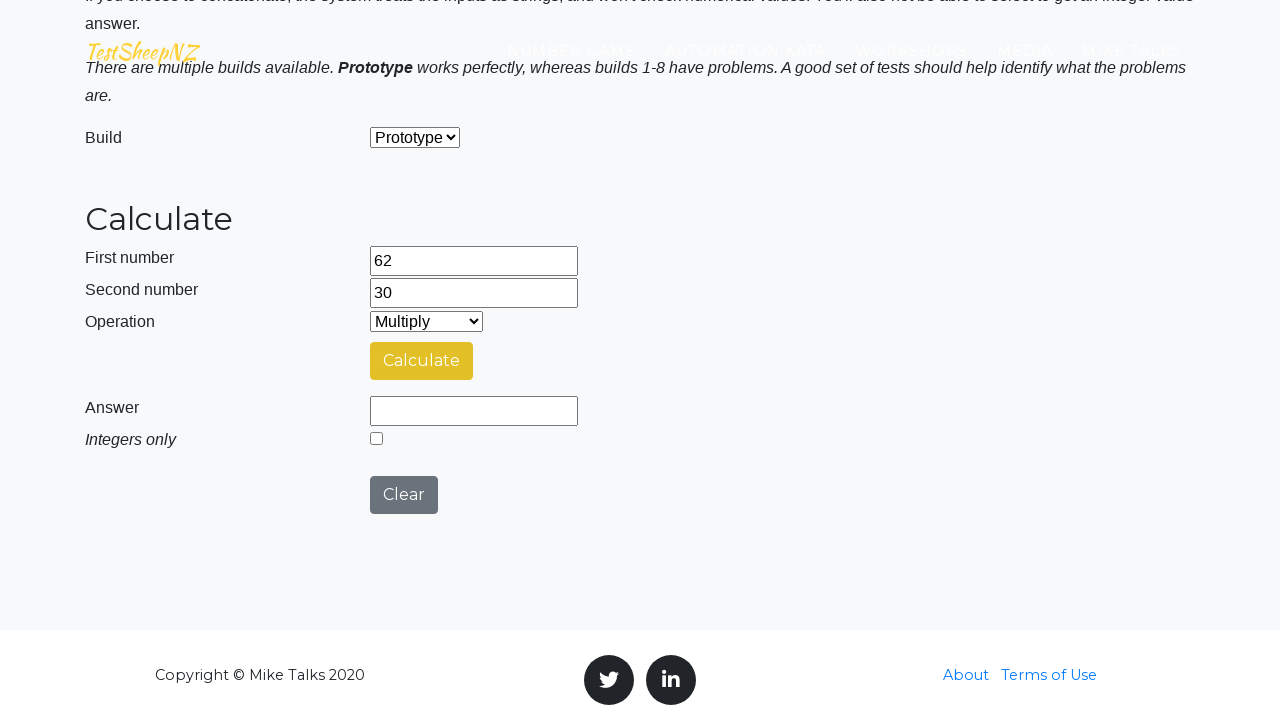

Selected operation at index 3 from dropdown on #selectOperationDropdown
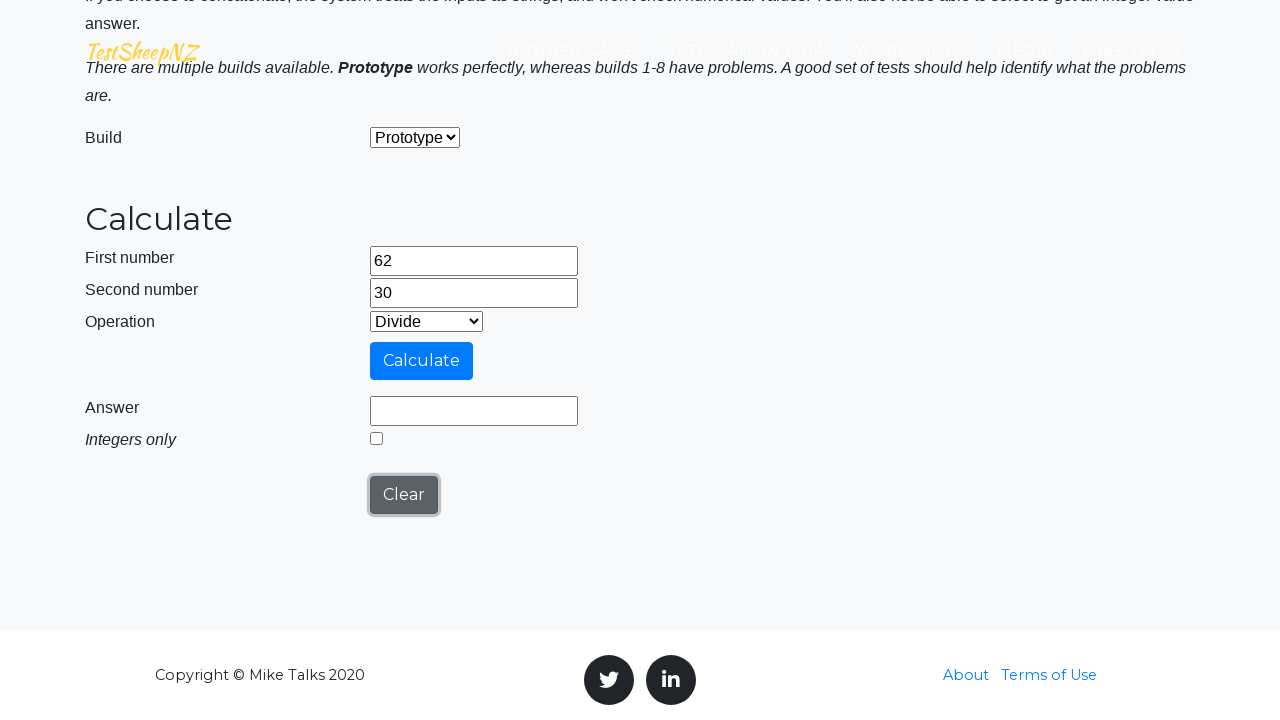

Clicked integer select checkbox for division operation at (376, 438) on #integerSelect
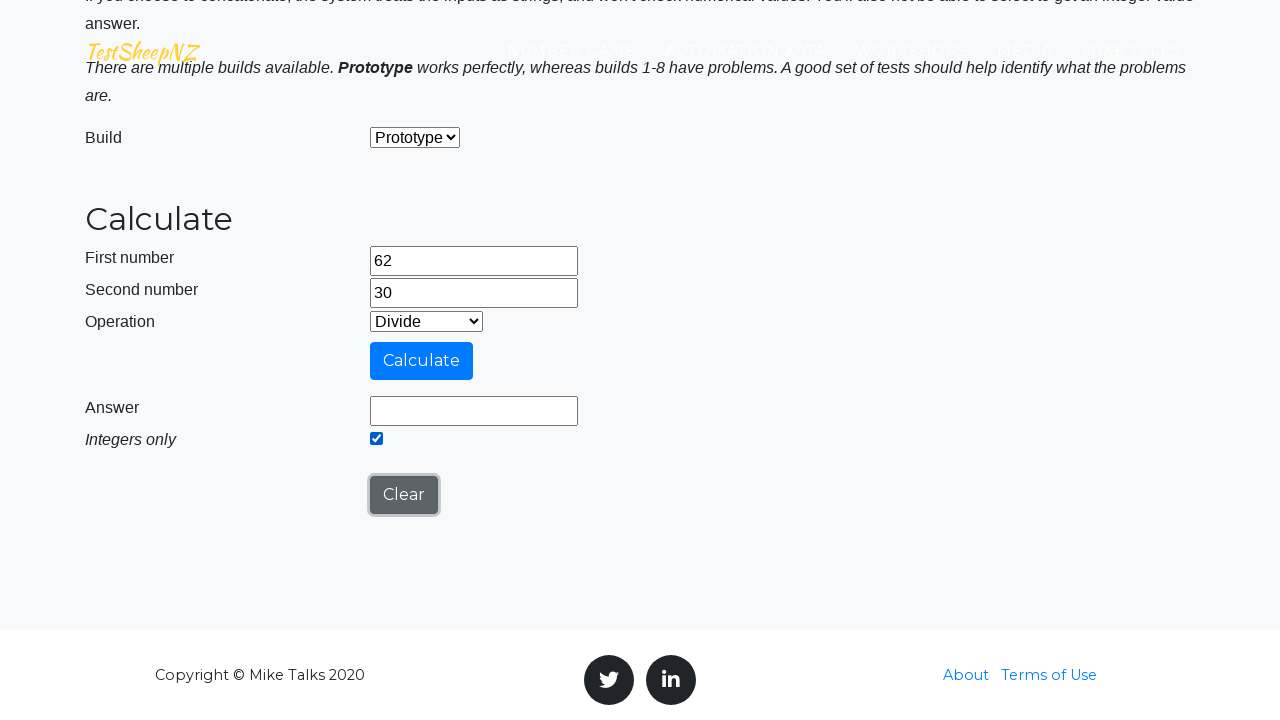

Clicked calculate button to perform operation 3 with numbers 62 and 30 at (422, 361) on #calculateButton
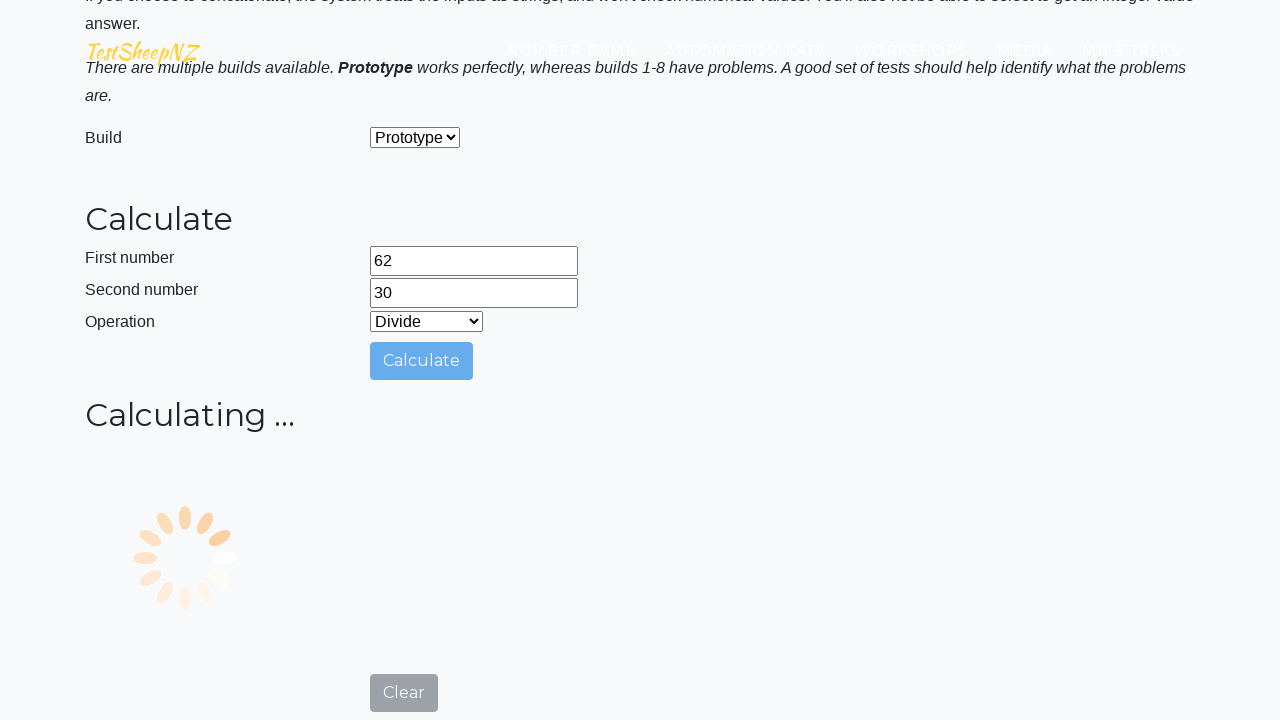

Waited for result to appear in answer field
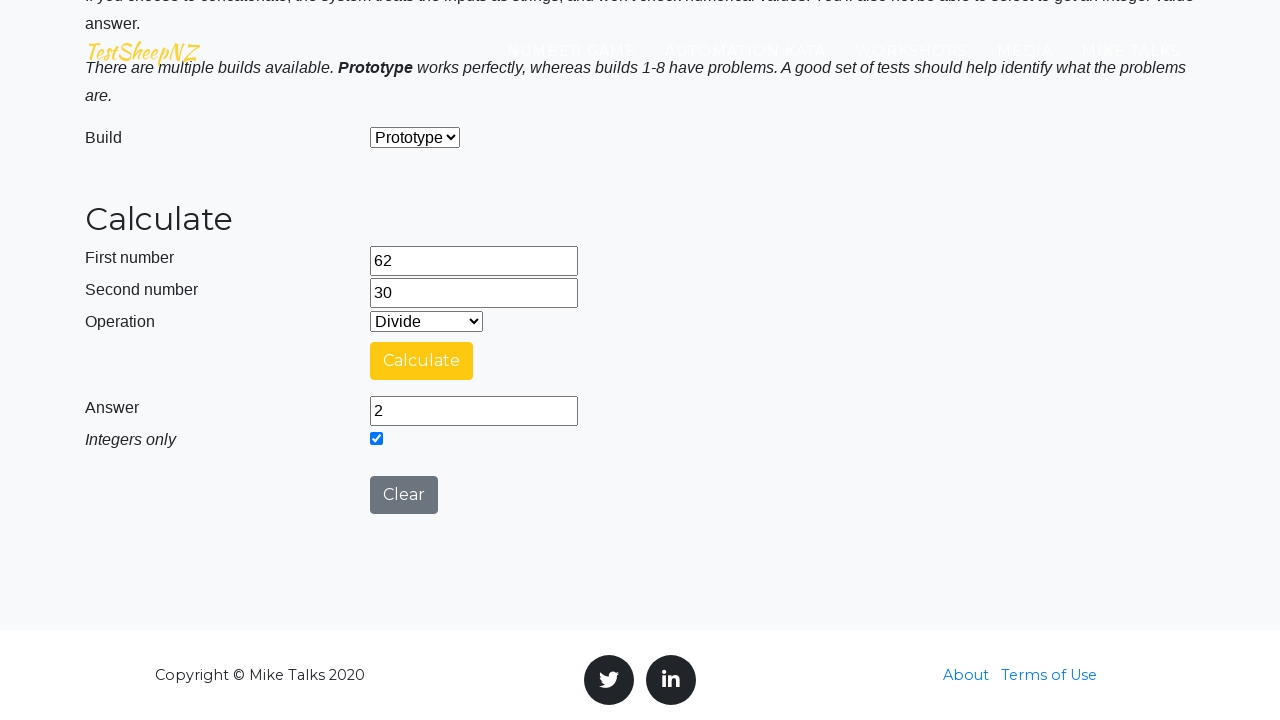

Clicked clear button to reset calculator at (404, 495) on #clearButton
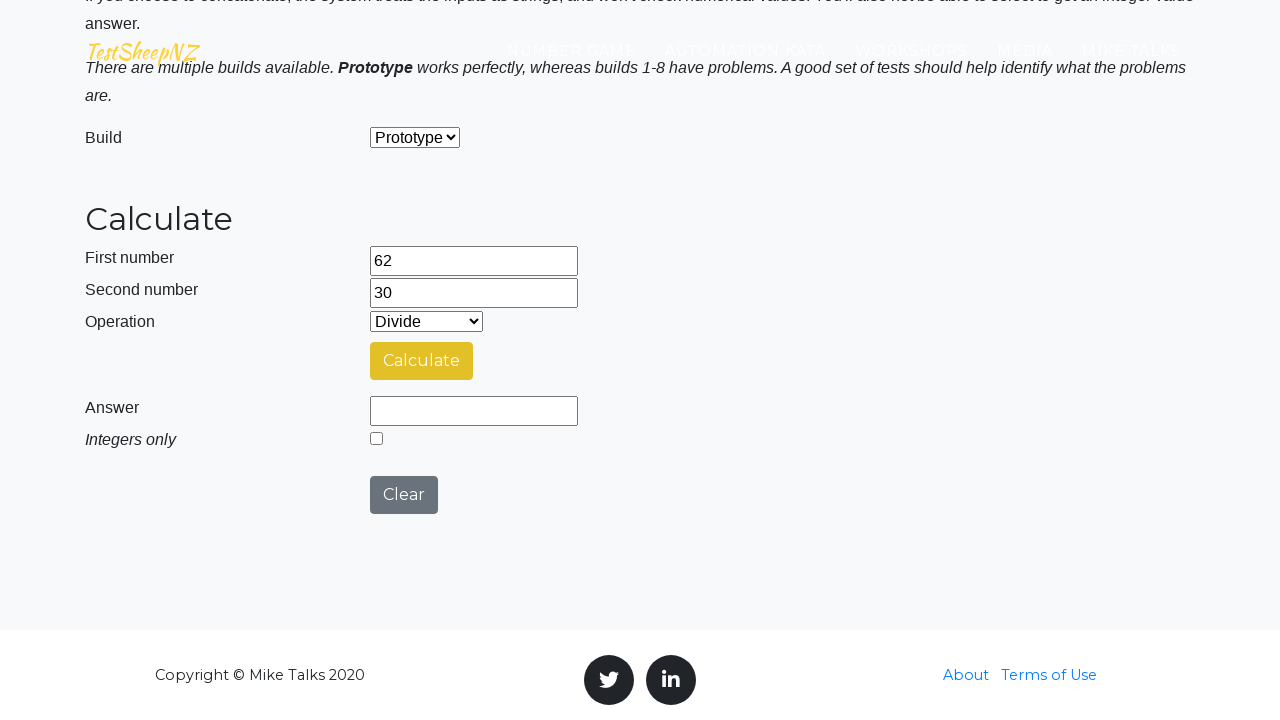

Selected operation at index 4 from dropdown on #selectOperationDropdown
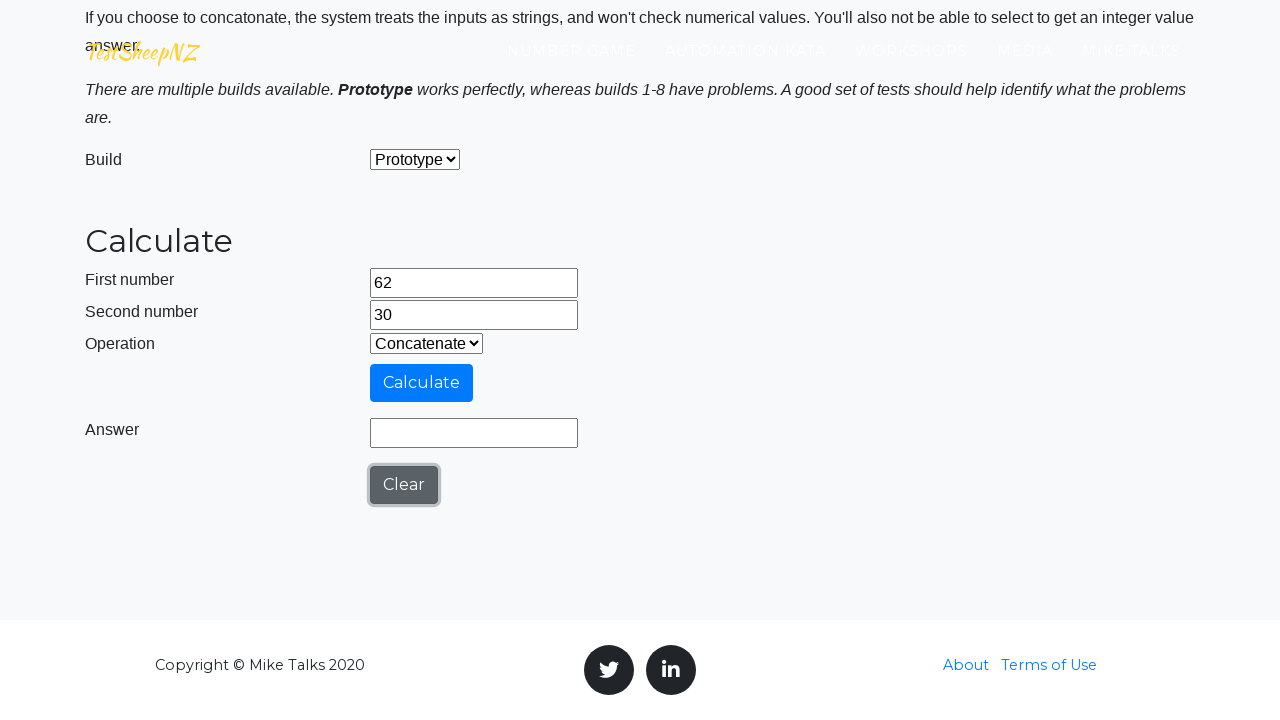

Clicked calculate button to perform operation 4 with numbers 62 and 30 at (422, 383) on #calculateButton
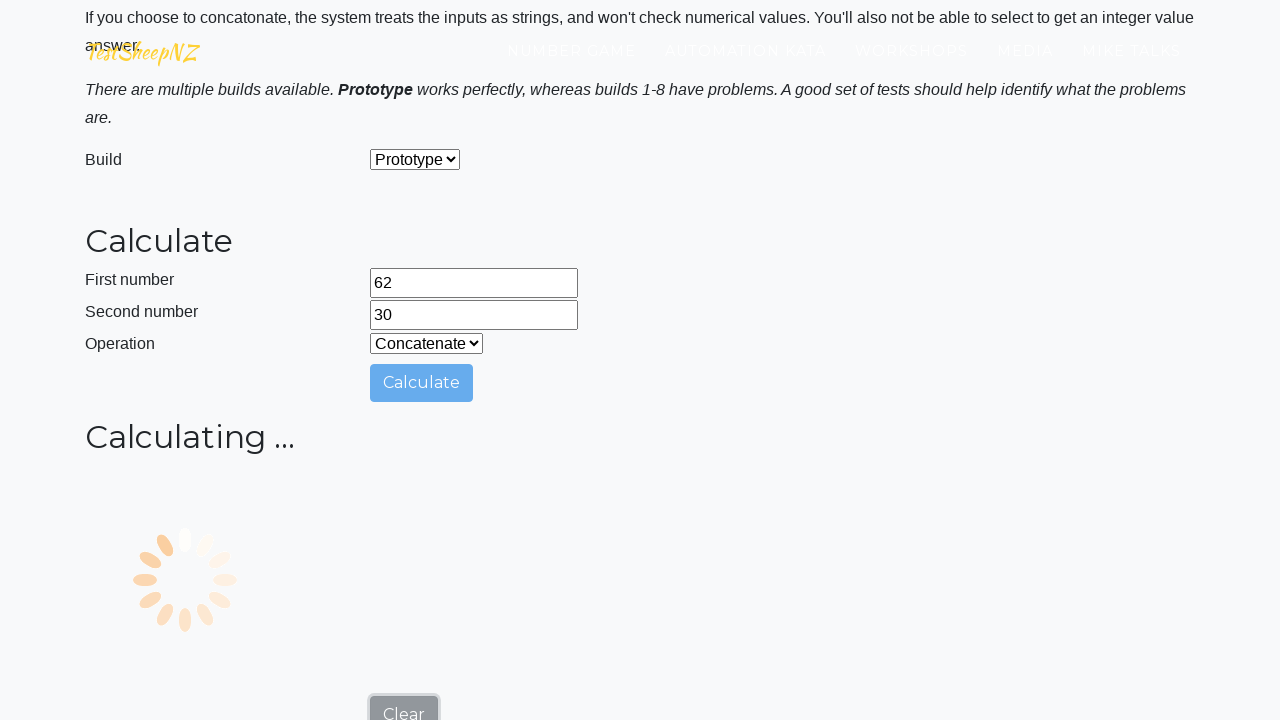

Waited for result to appear in answer field
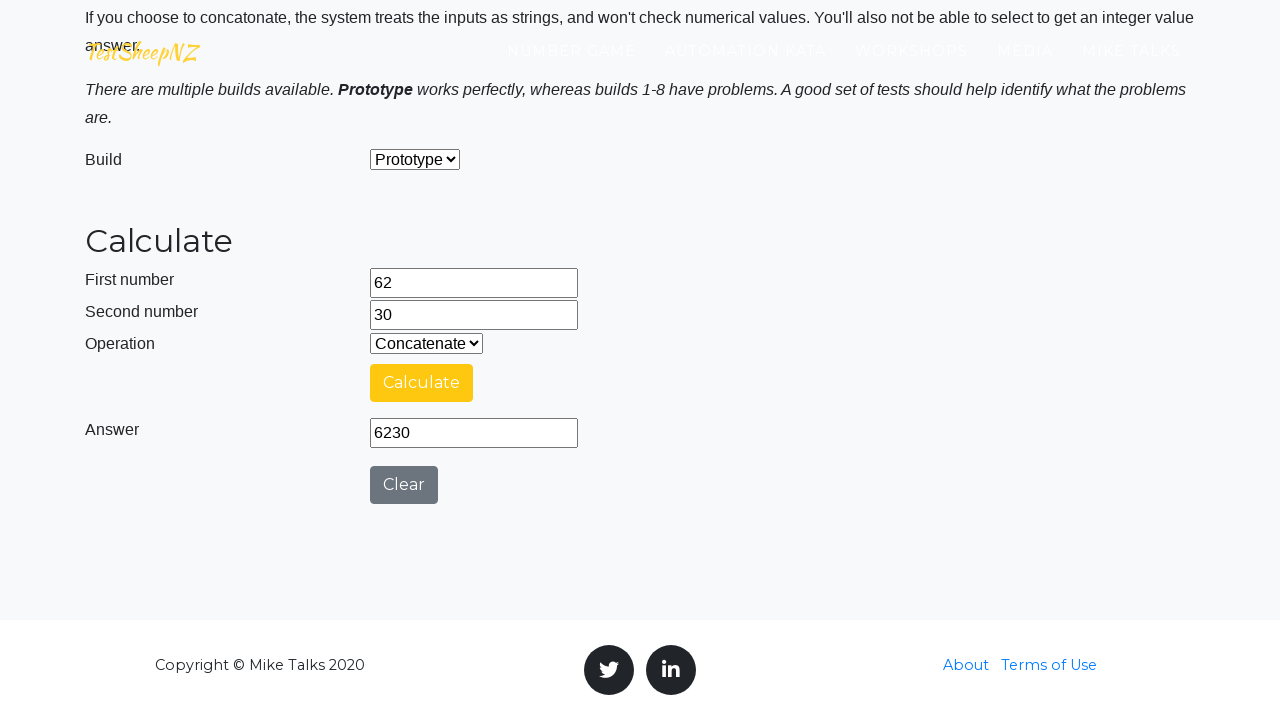

Clicked clear button to reset calculator at (404, 485) on #clearButton
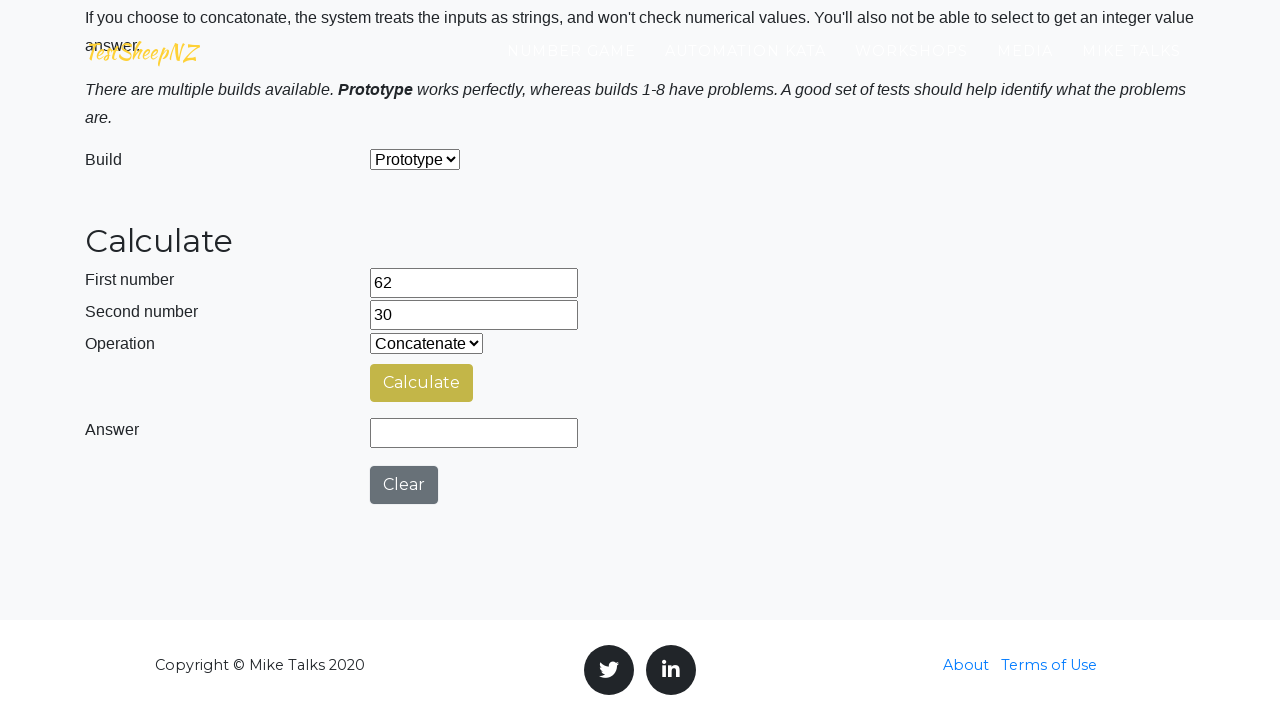

Cleared first number field on #number1Field
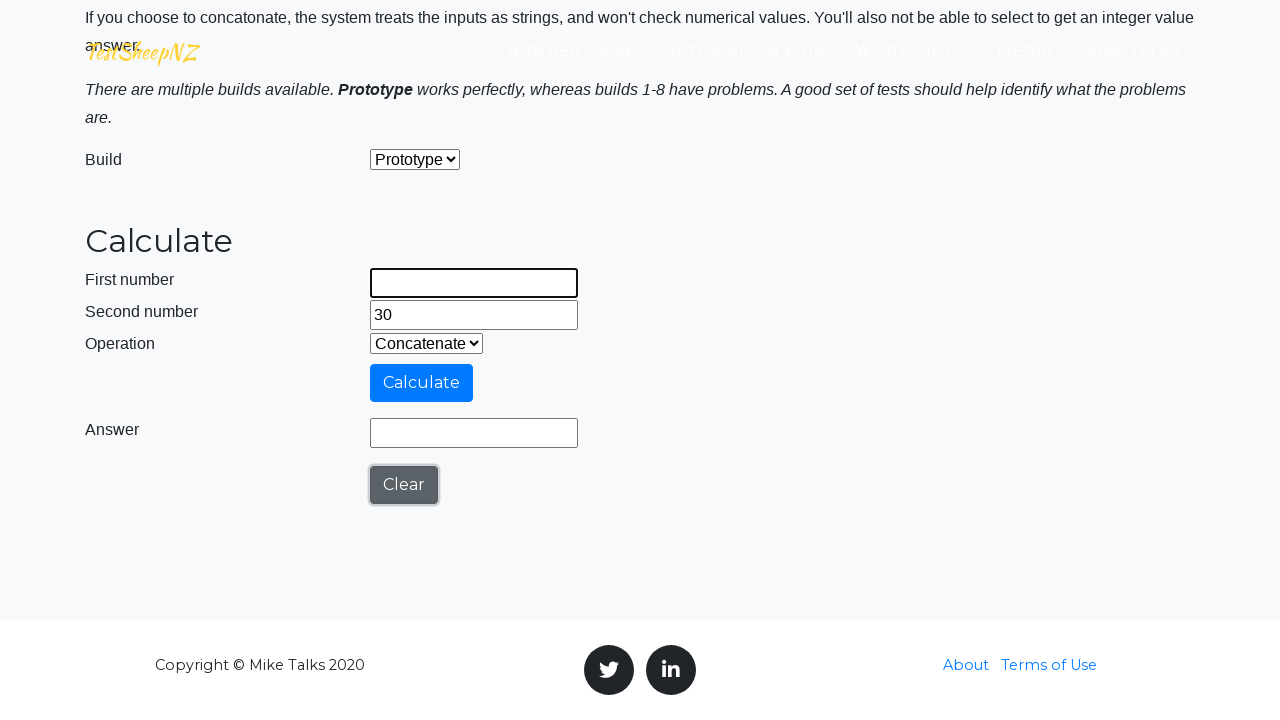

Filled first number field with 78 on #number1Field
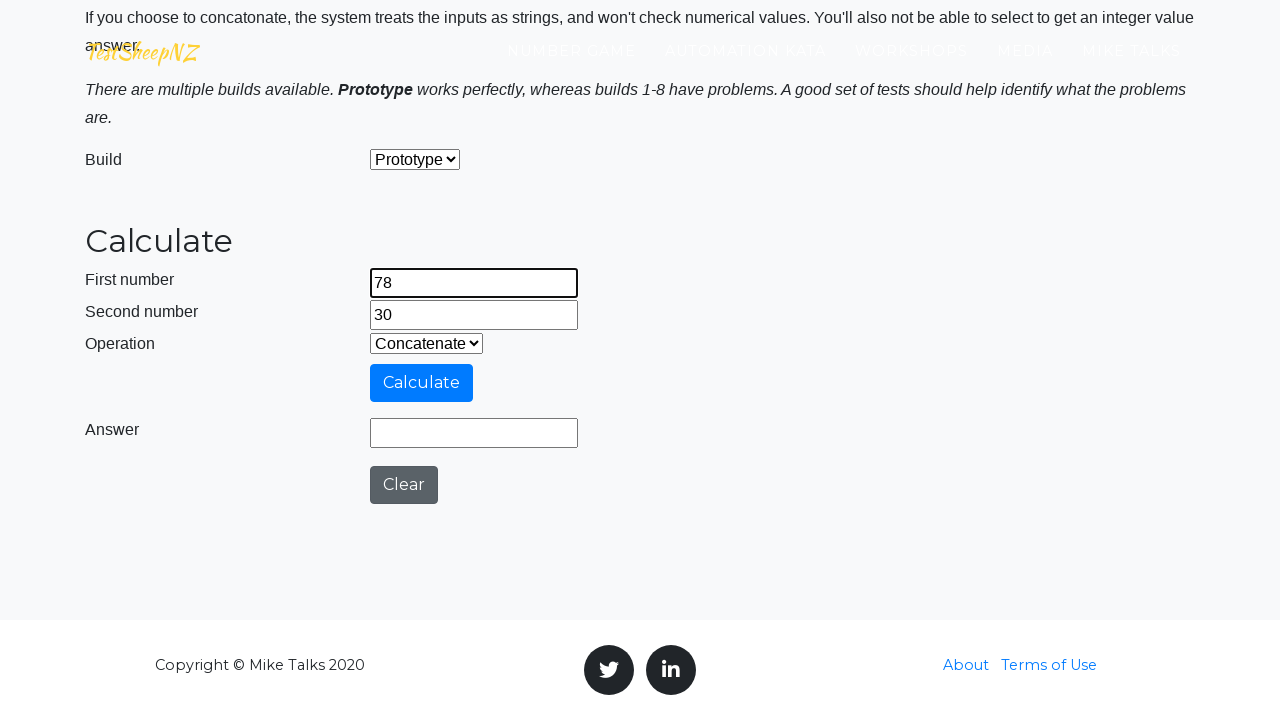

Cleared second number field on #number2Field
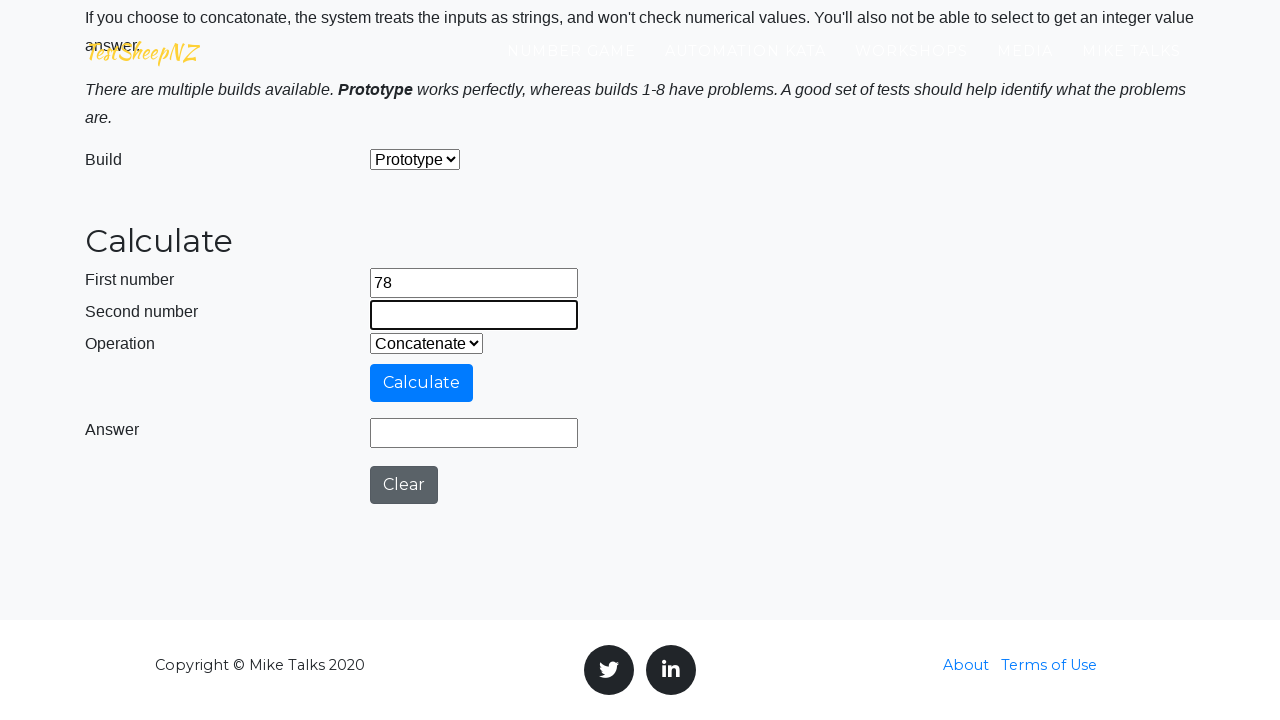

Filled second number field with 70 on #number2Field
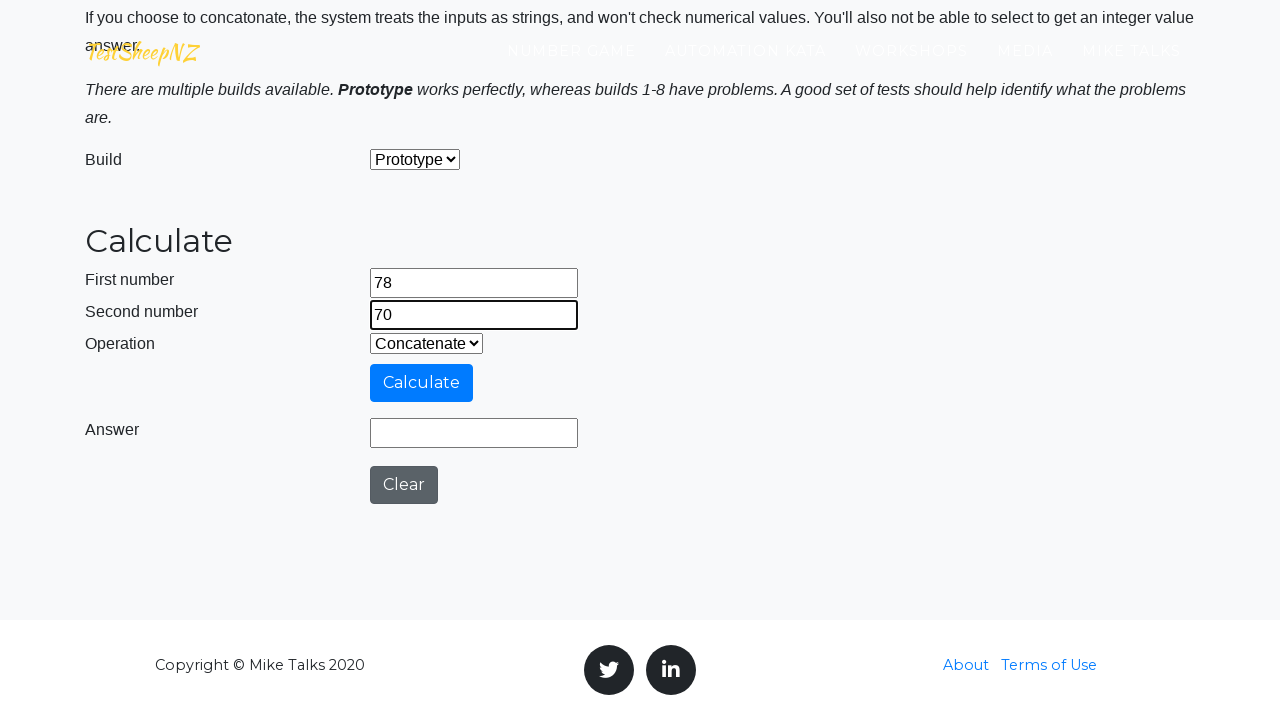

Selected operation at index 0 from dropdown on #selectOperationDropdown
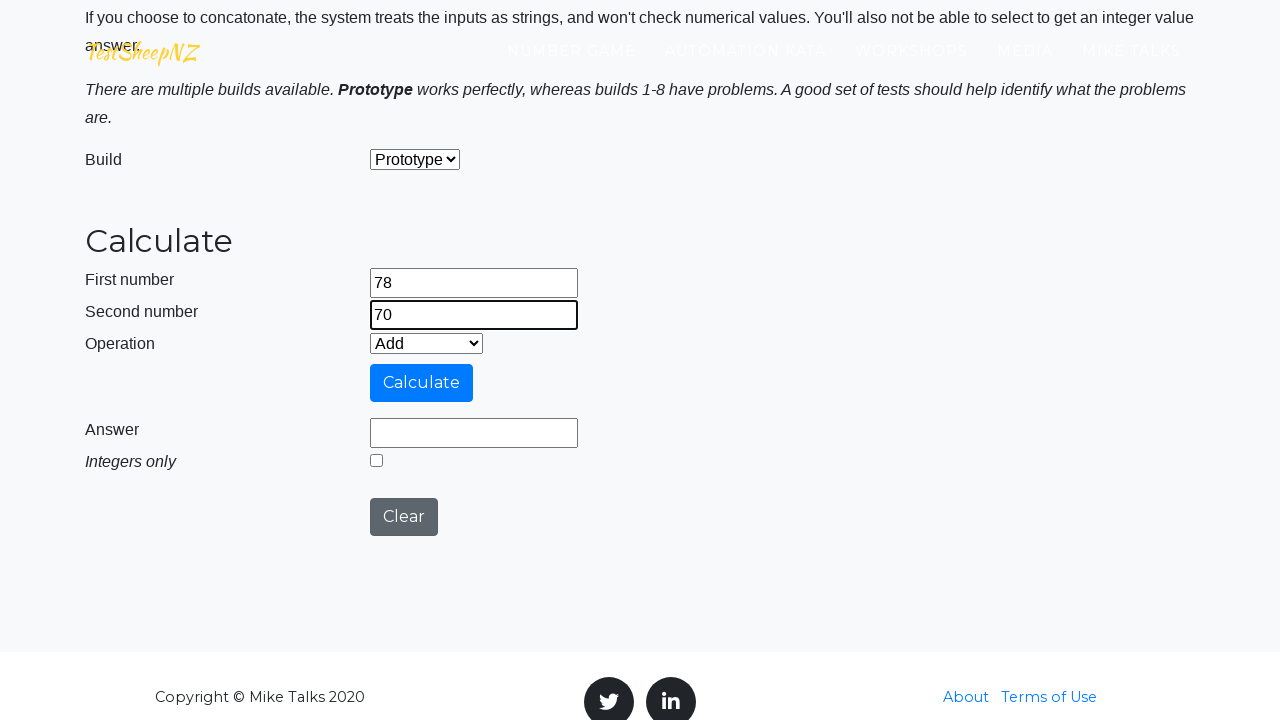

Clicked calculate button to perform operation 0 with numbers 78 and 70 at (422, 383) on #calculateButton
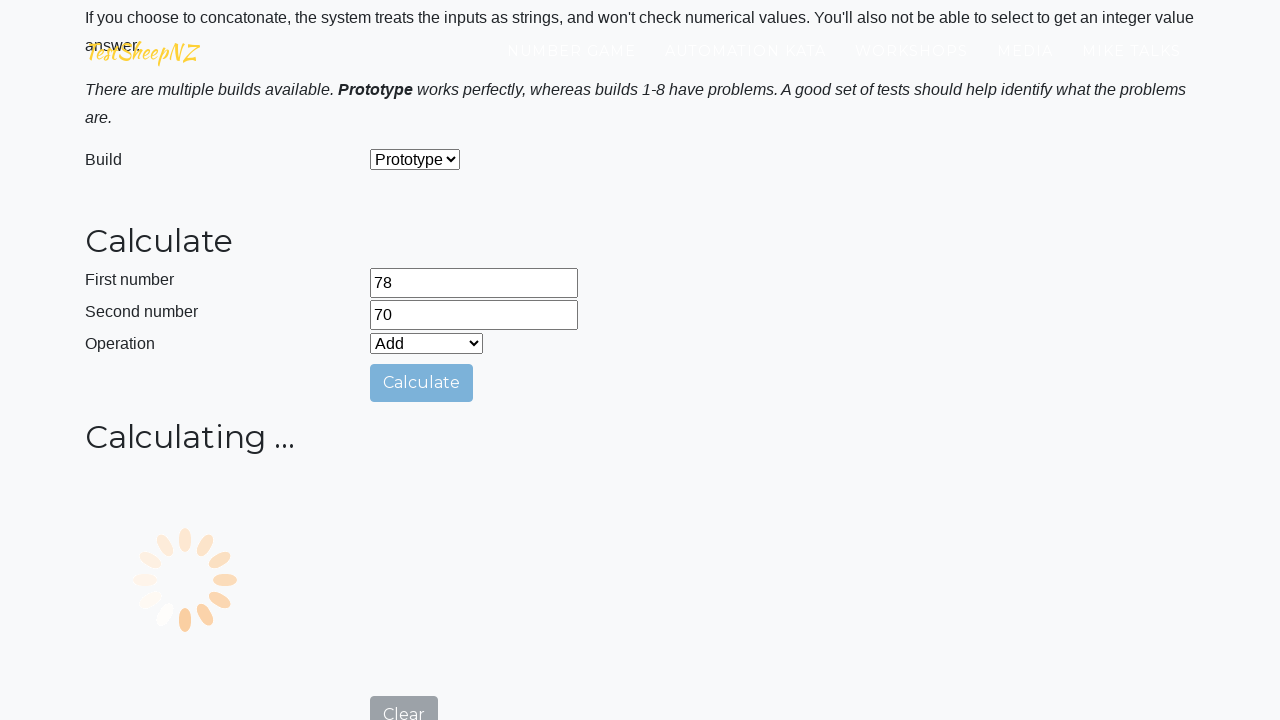

Waited for result to appear in answer field
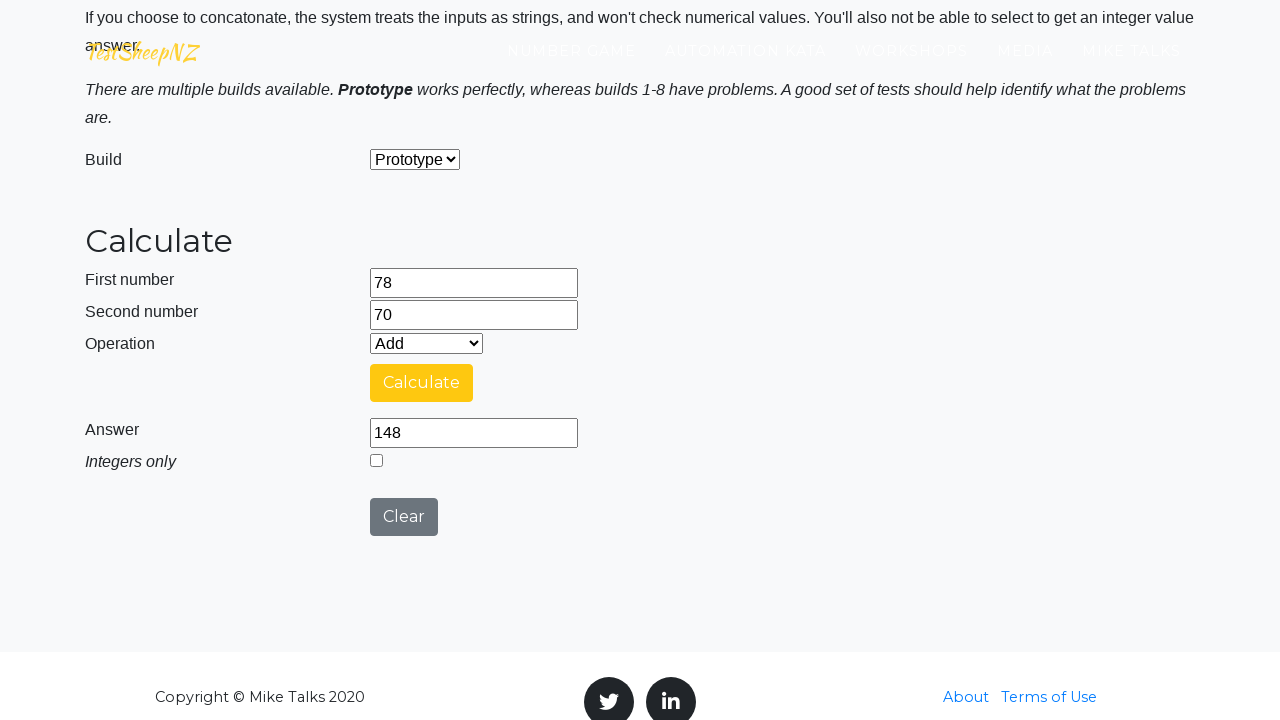

Clicked clear button to reset calculator at (404, 517) on #clearButton
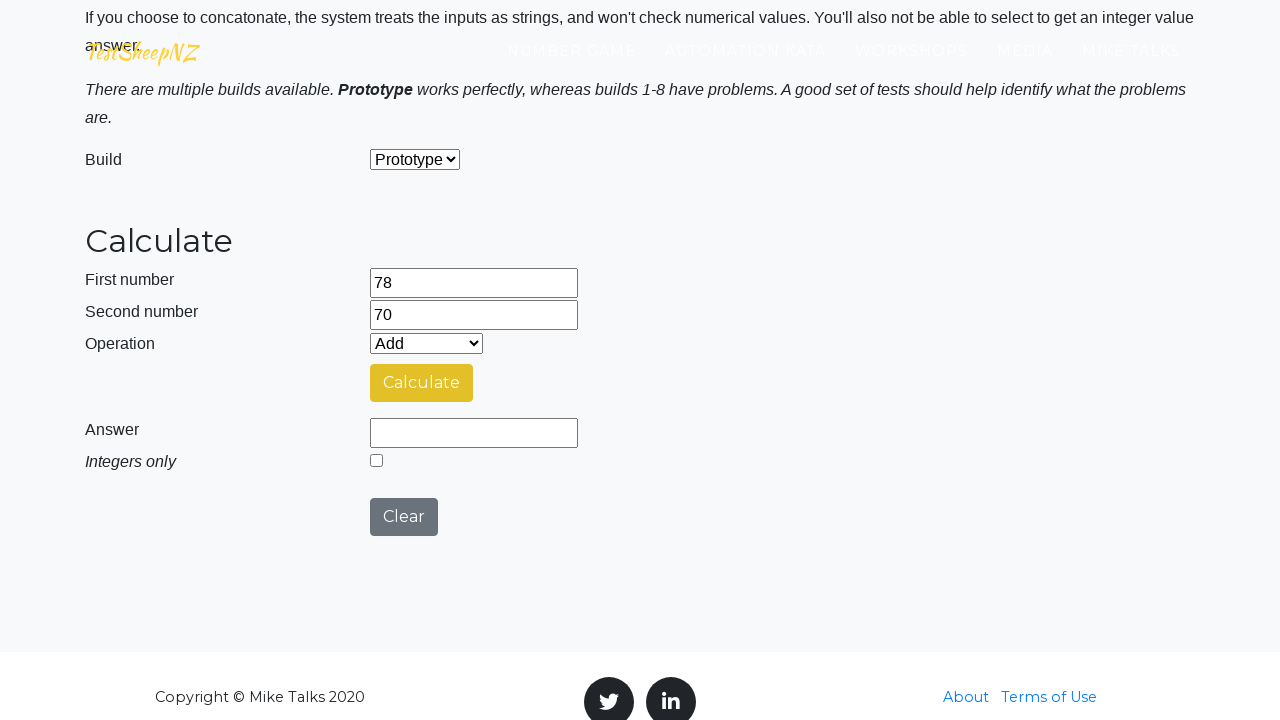

Selected operation at index 1 from dropdown on #selectOperationDropdown
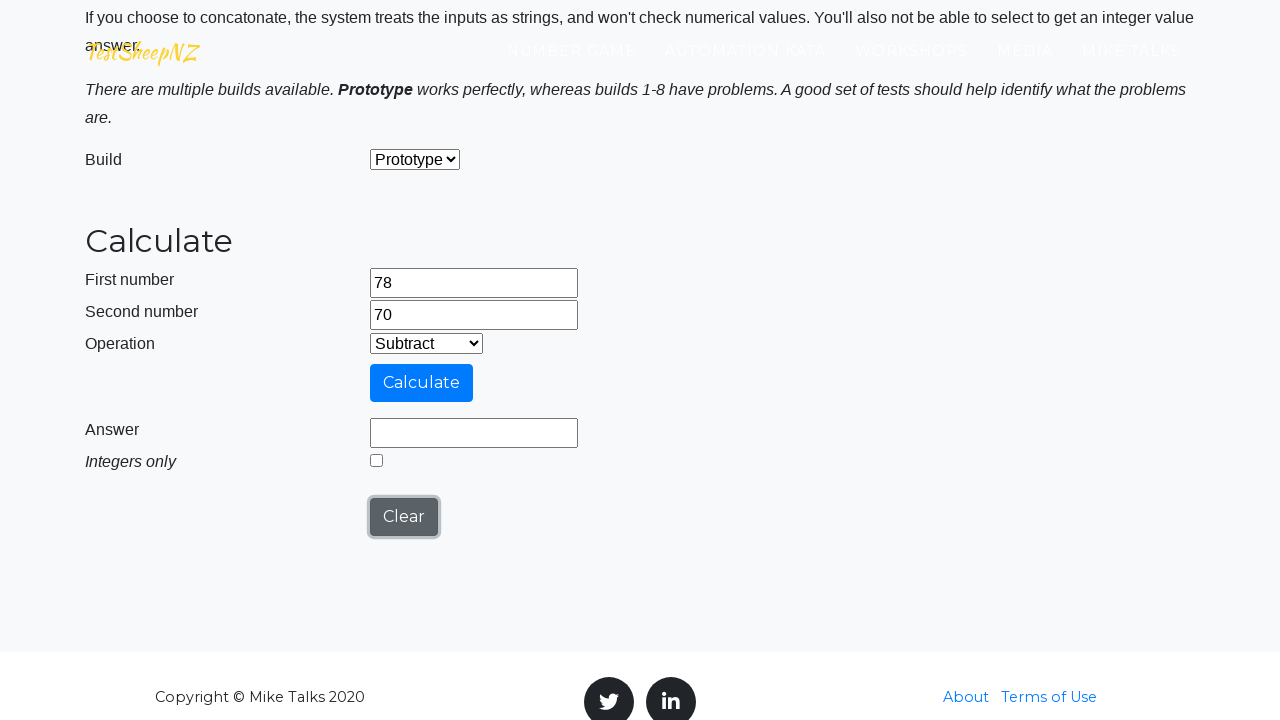

Clicked calculate button to perform operation 1 with numbers 78 and 70 at (422, 383) on #calculateButton
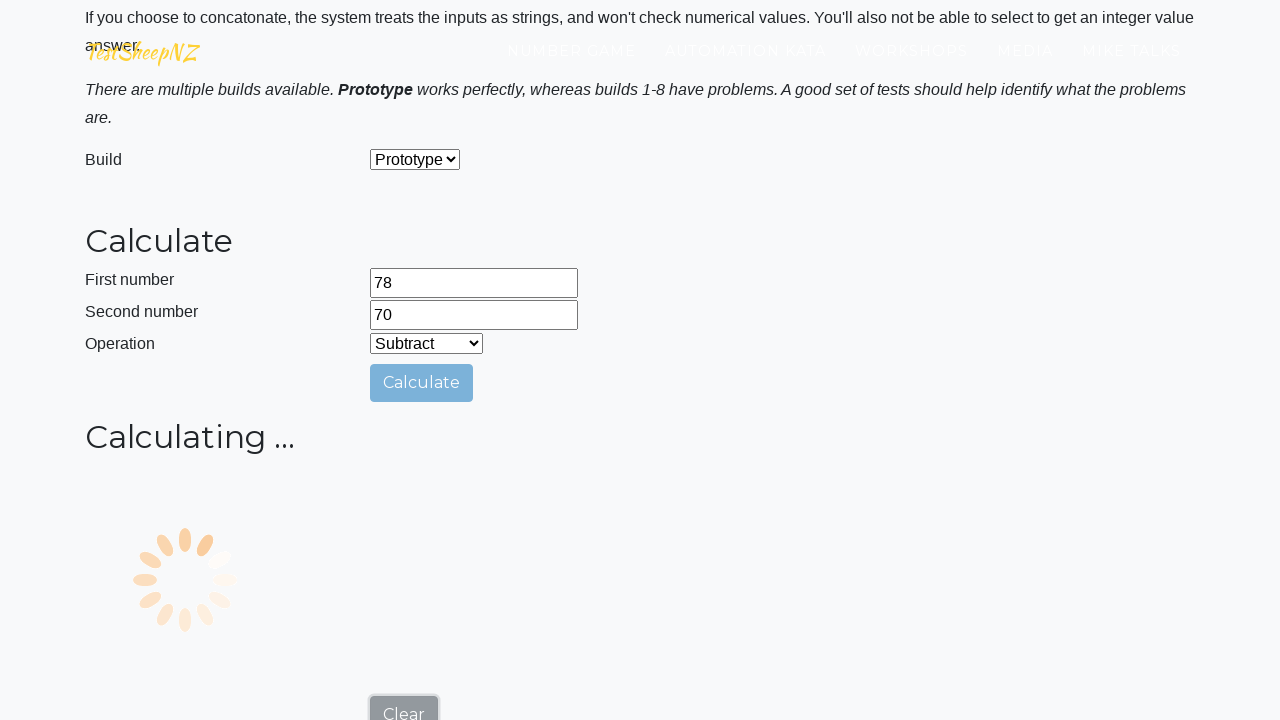

Waited for result to appear in answer field
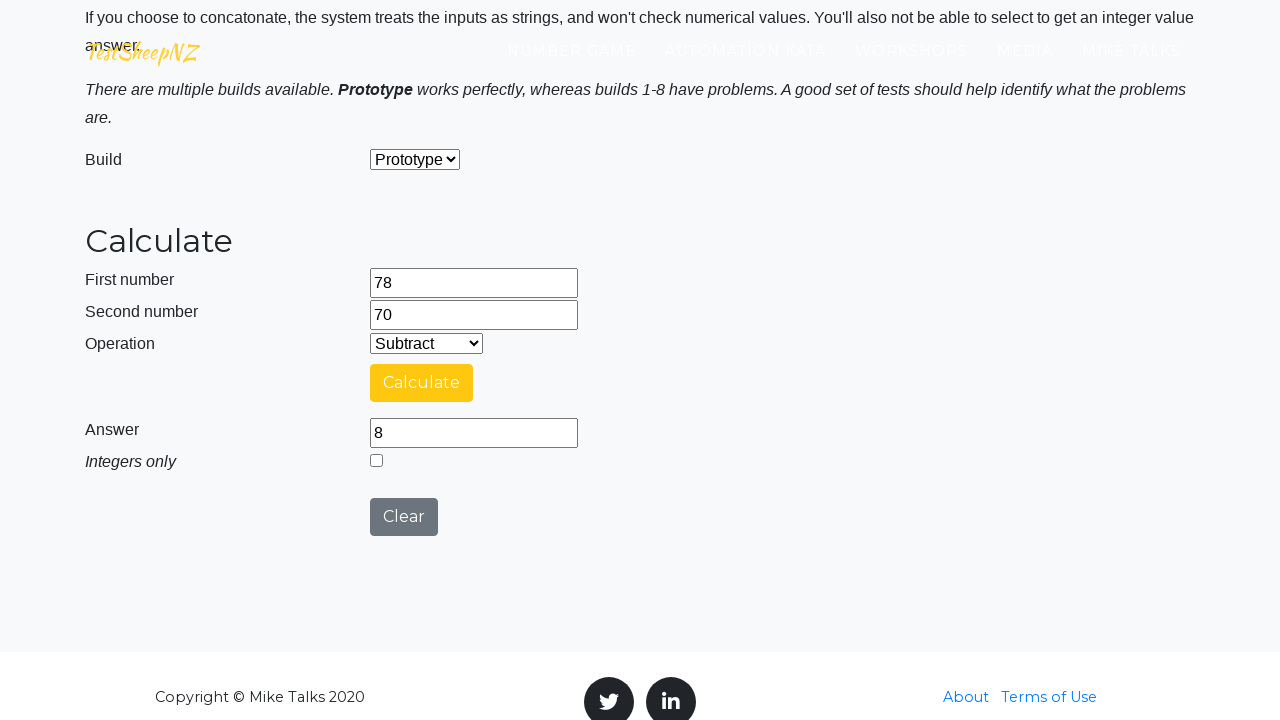

Clicked clear button to reset calculator at (404, 517) on #clearButton
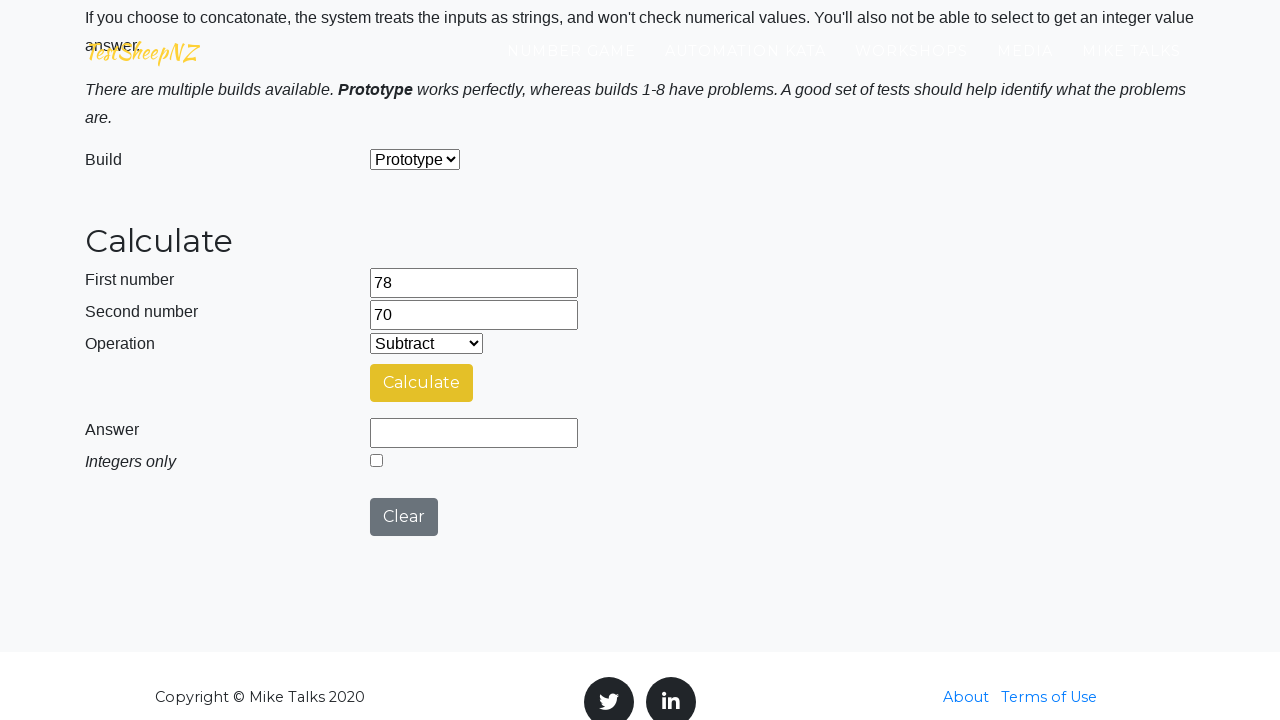

Selected operation at index 2 from dropdown on #selectOperationDropdown
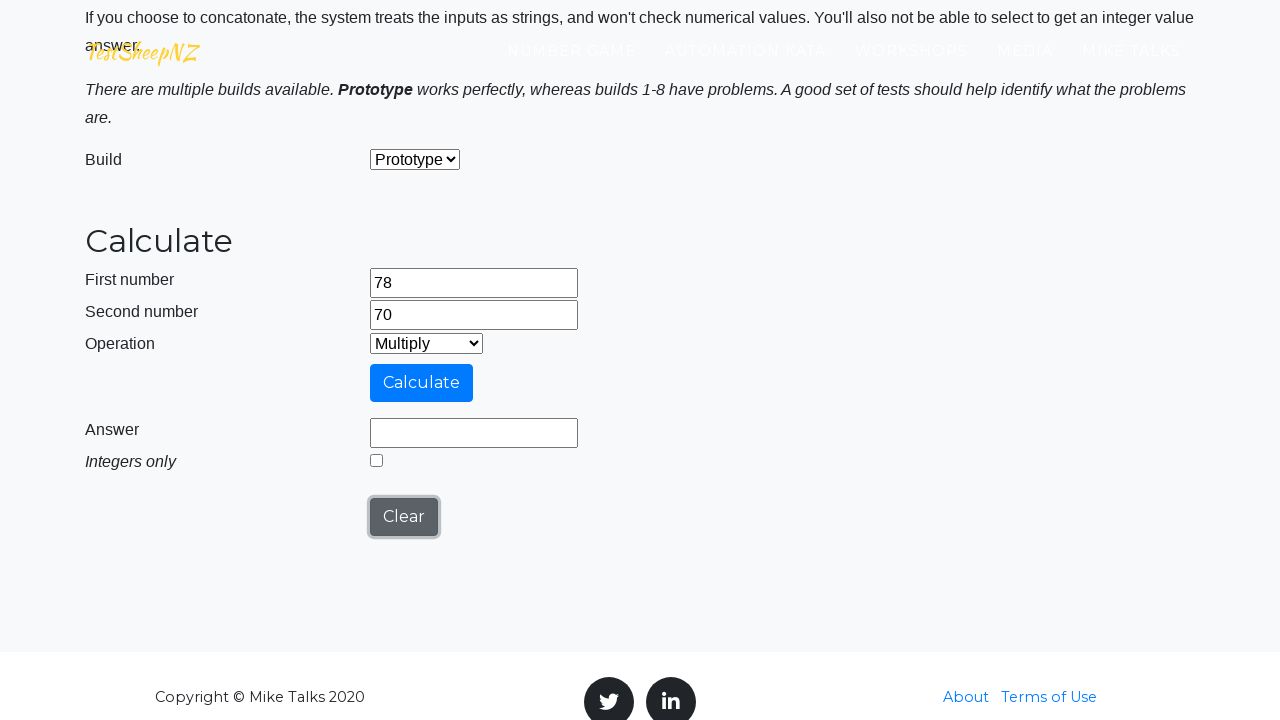

Clicked calculate button to perform operation 2 with numbers 78 and 70 at (422, 383) on #calculateButton
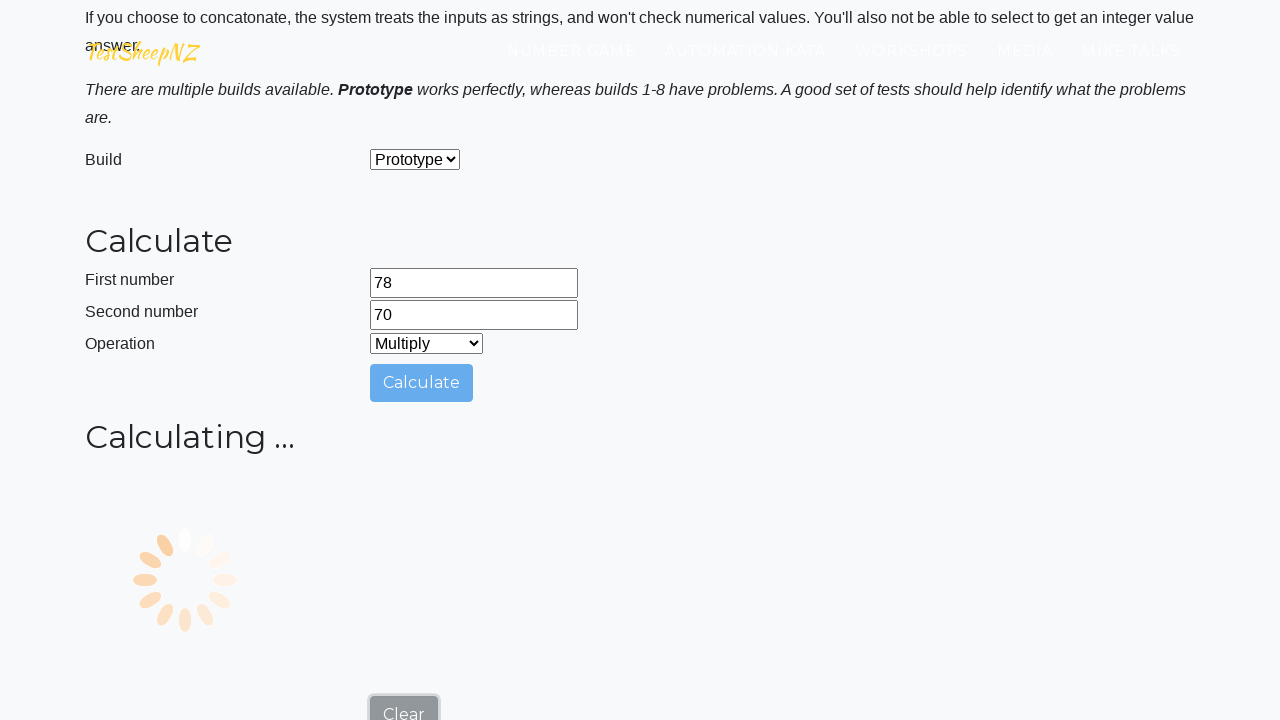

Waited for result to appear in answer field
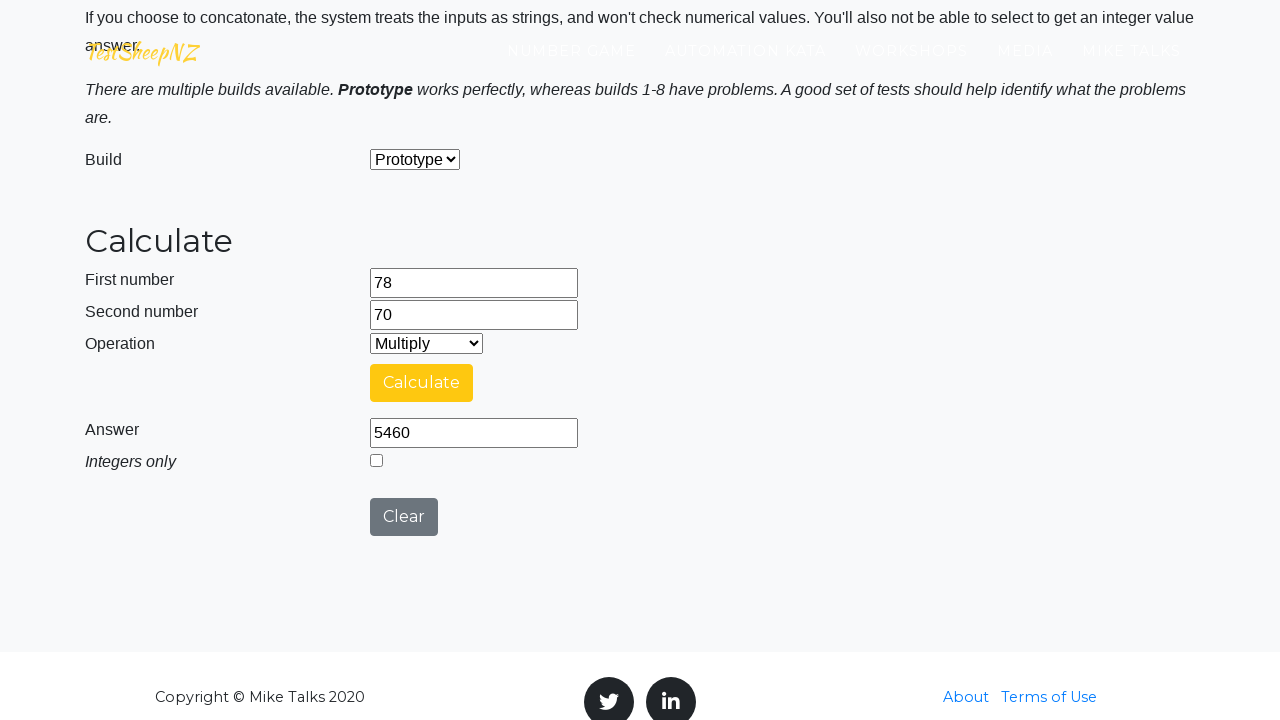

Clicked clear button to reset calculator at (404, 517) on #clearButton
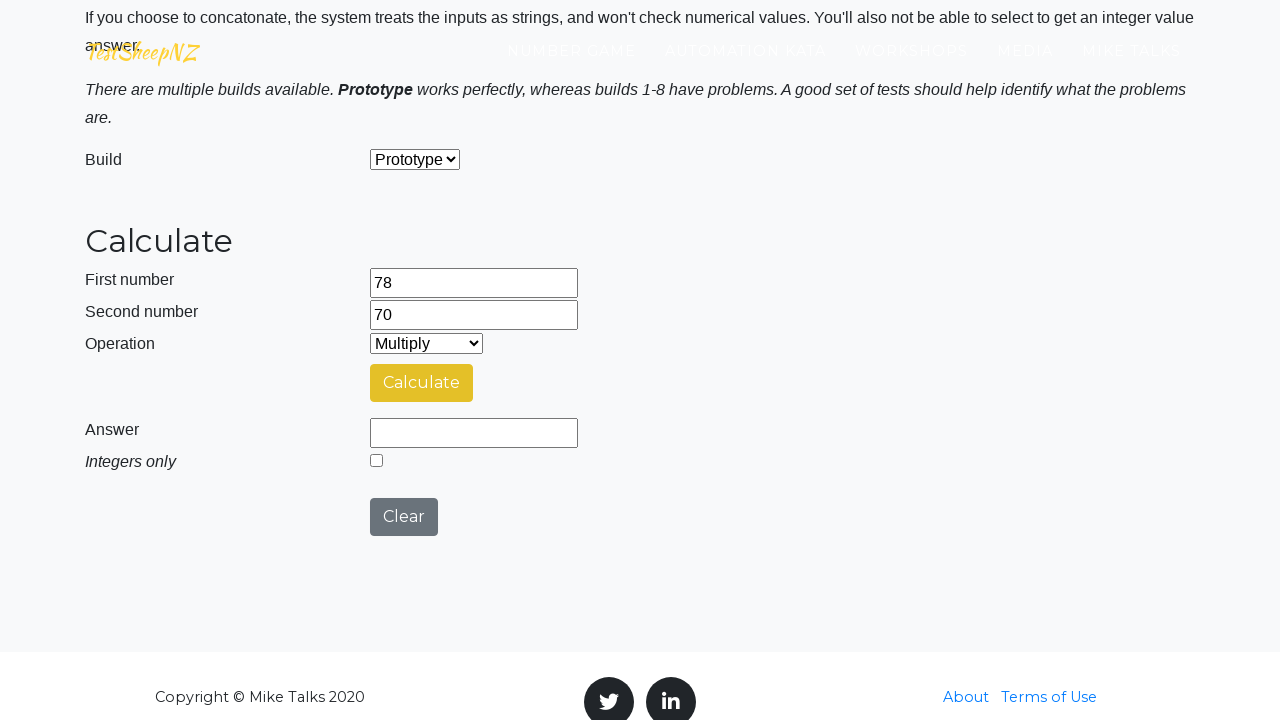

Selected operation at index 3 from dropdown on #selectOperationDropdown
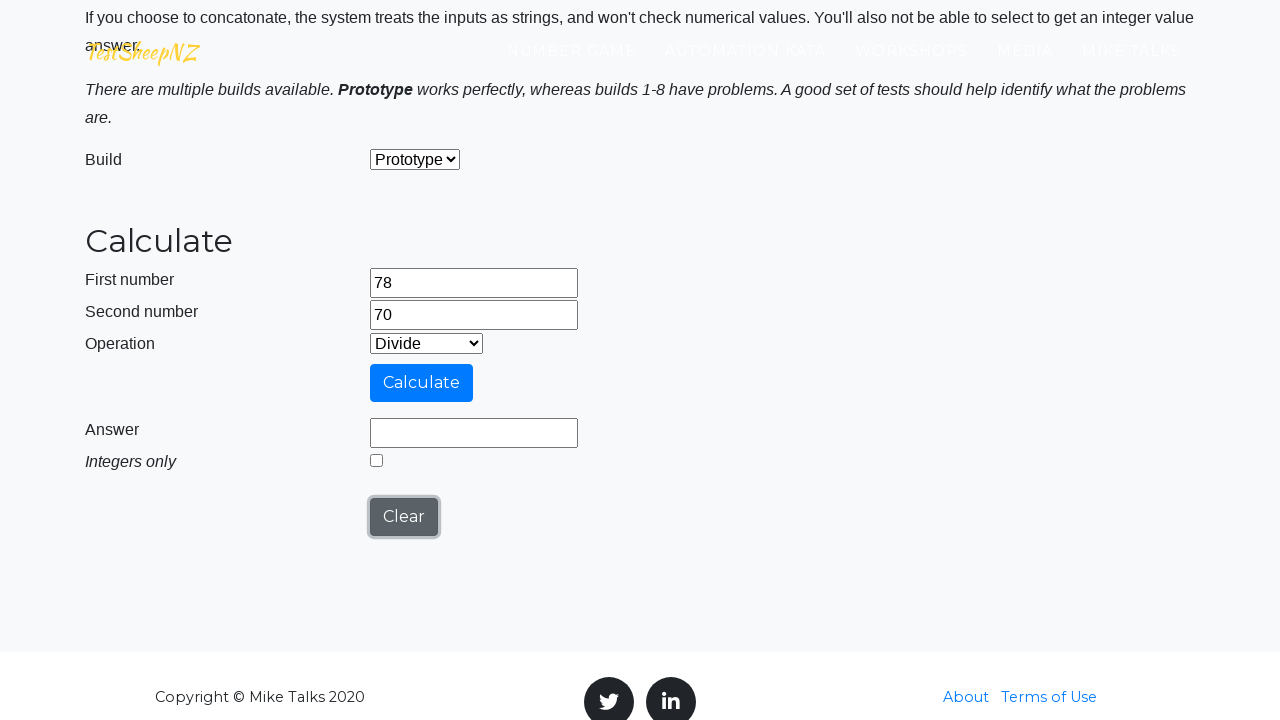

Clicked integer select checkbox for division operation at (376, 460) on #integerSelect
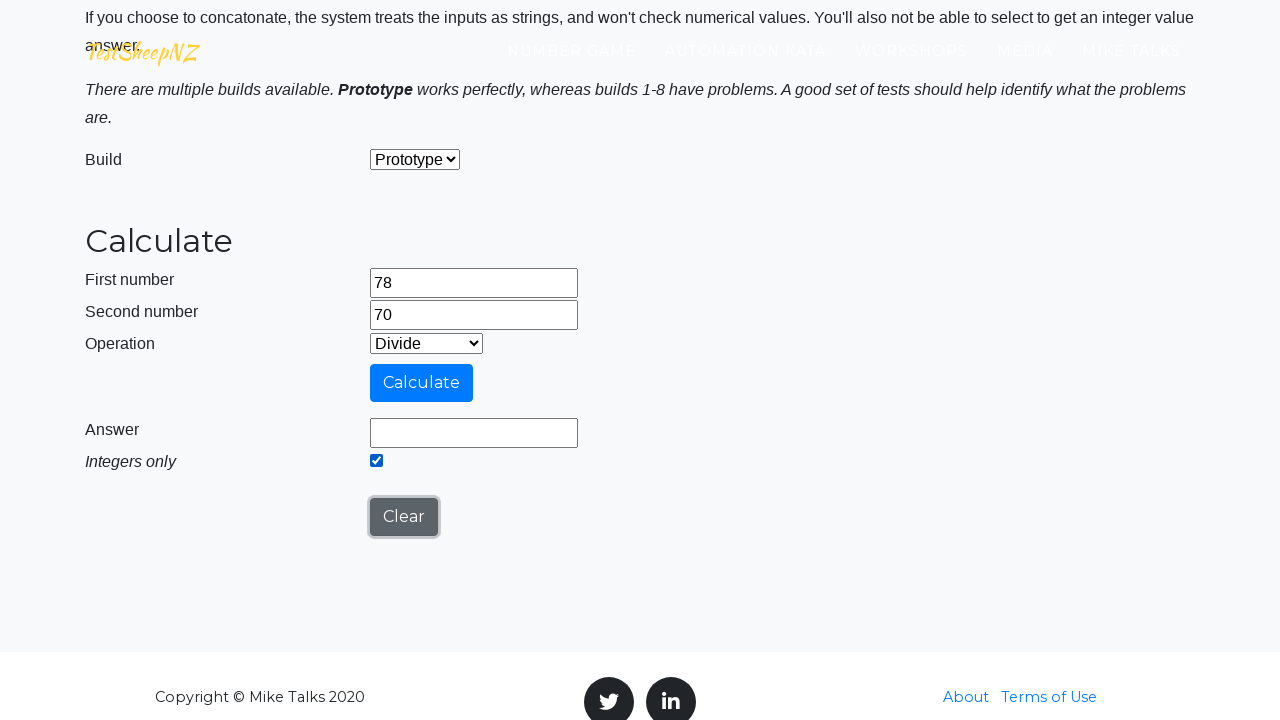

Clicked calculate button to perform operation 3 with numbers 78 and 70 at (422, 383) on #calculateButton
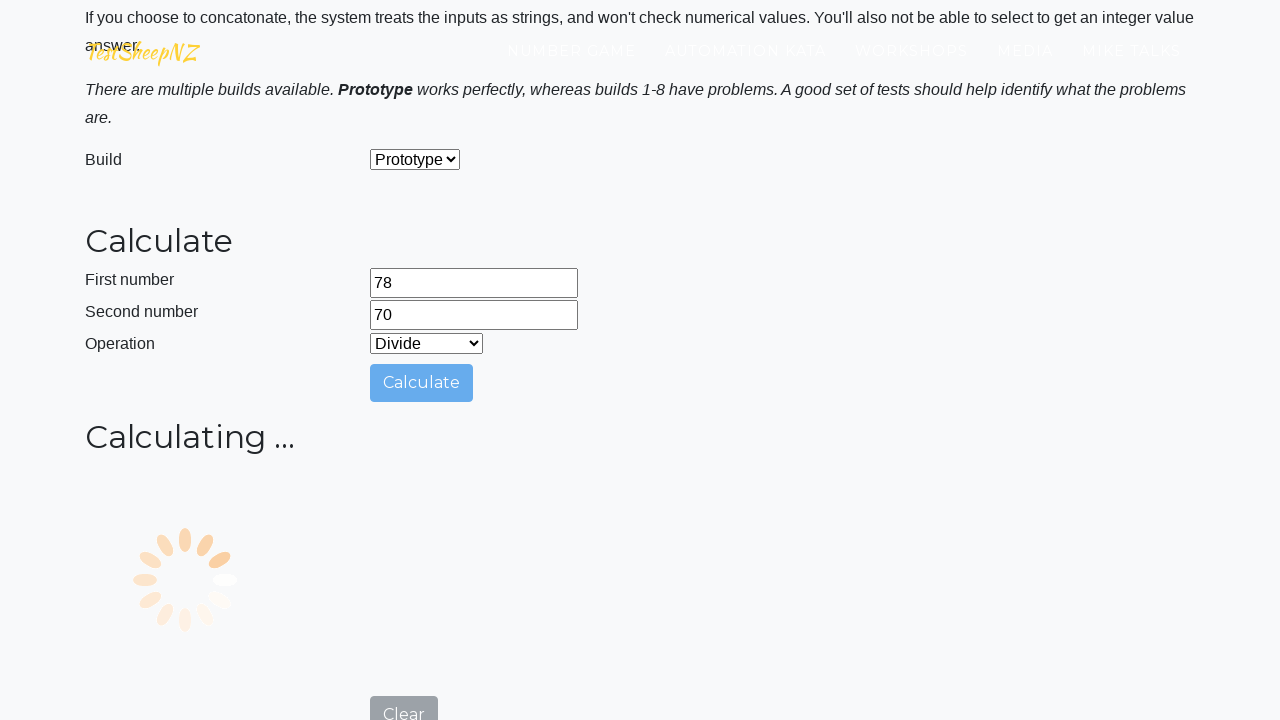

Waited for result to appear in answer field
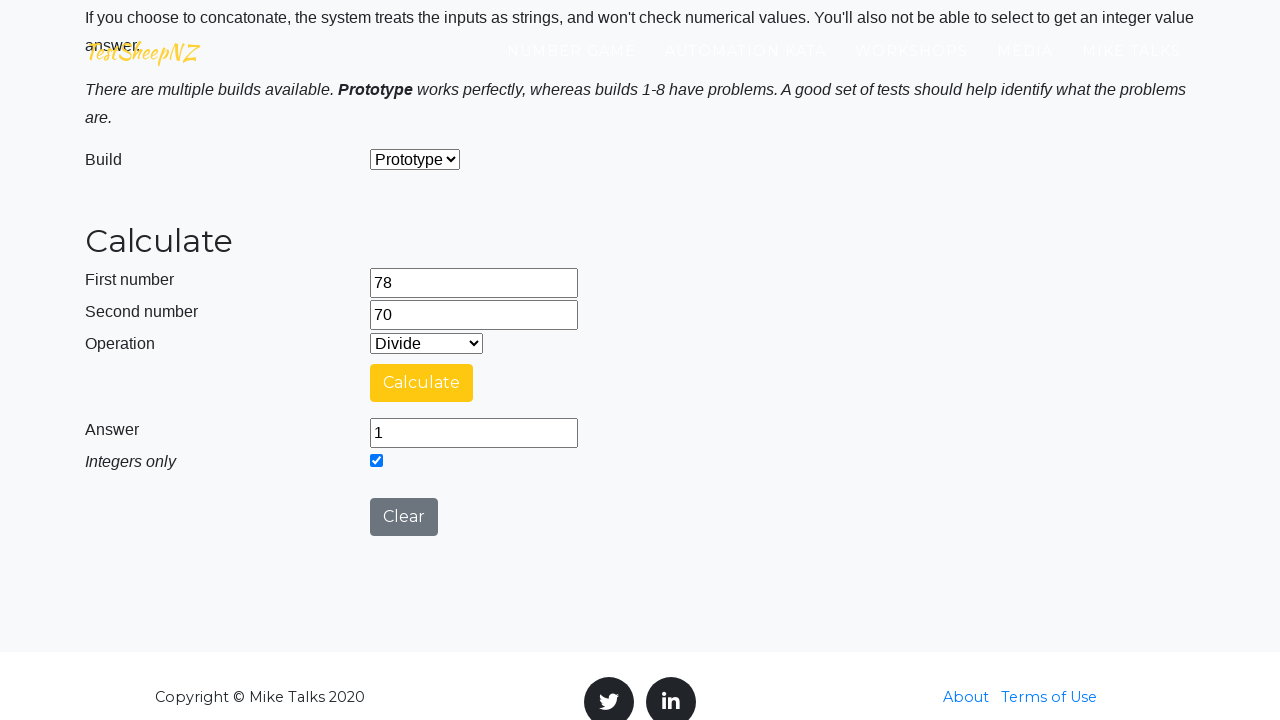

Clicked clear button to reset calculator at (404, 517) on #clearButton
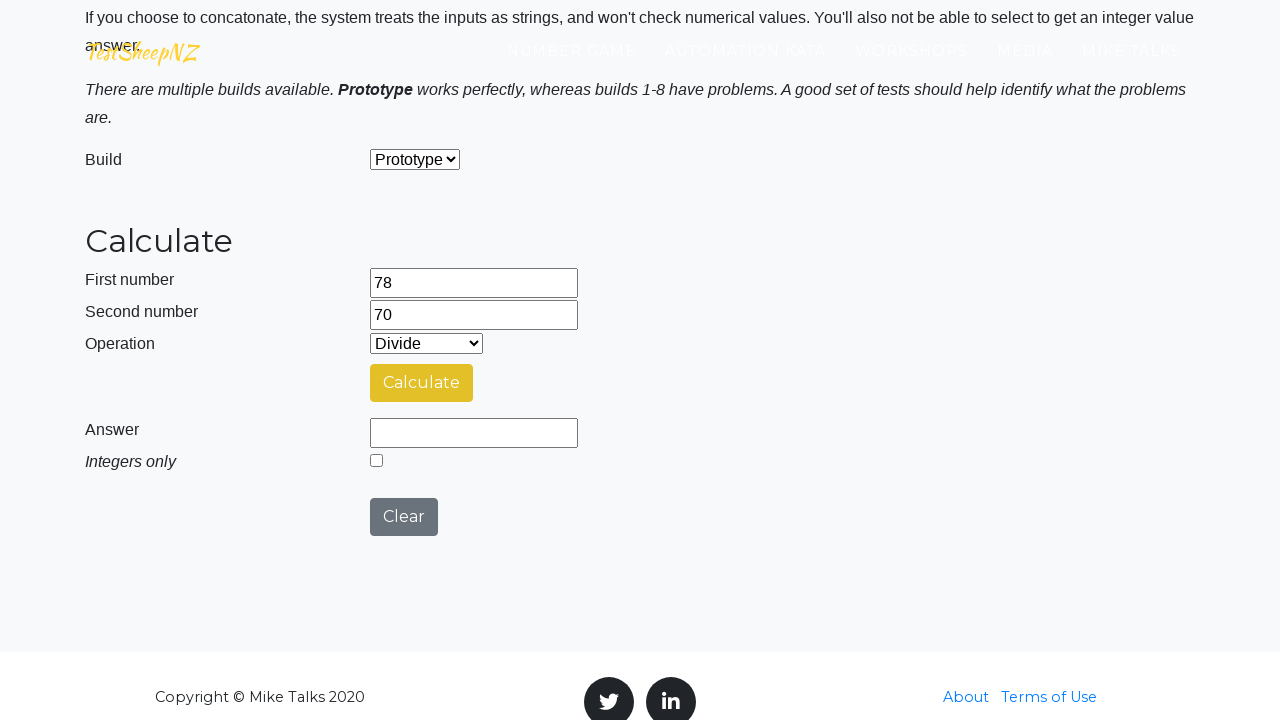

Selected operation at index 4 from dropdown on #selectOperationDropdown
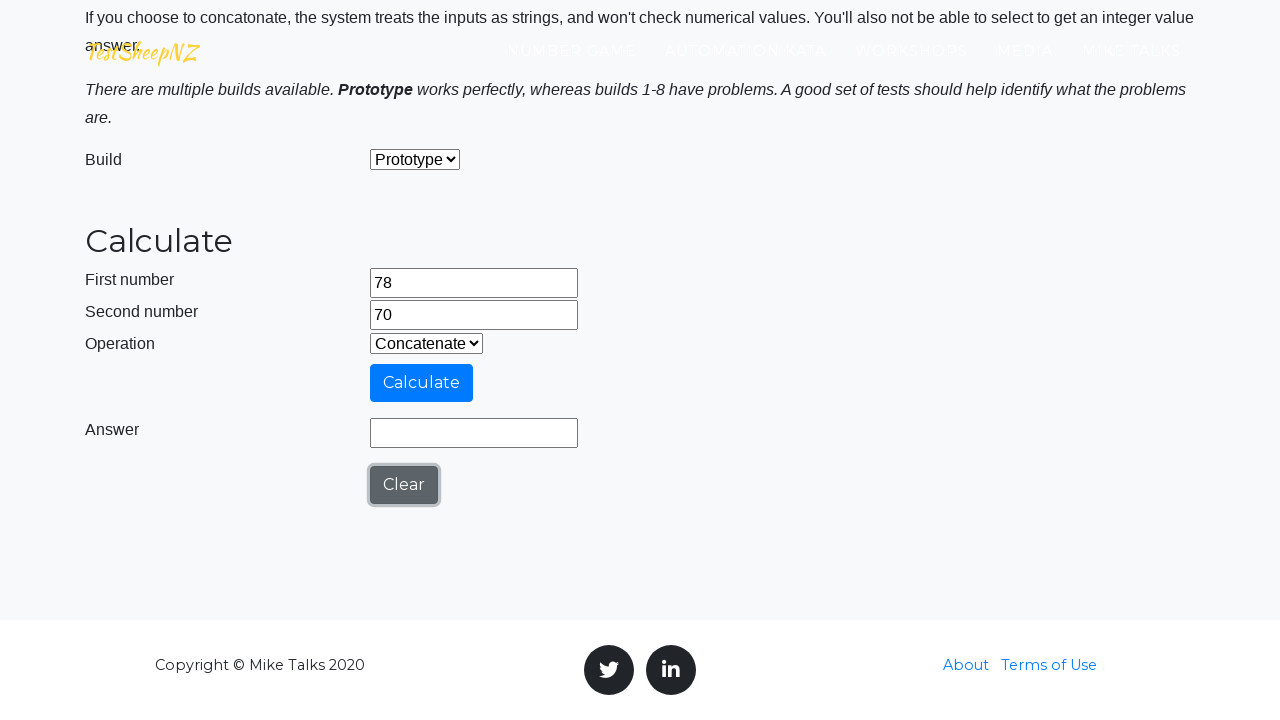

Clicked calculate button to perform operation 4 with numbers 78 and 70 at (422, 383) on #calculateButton
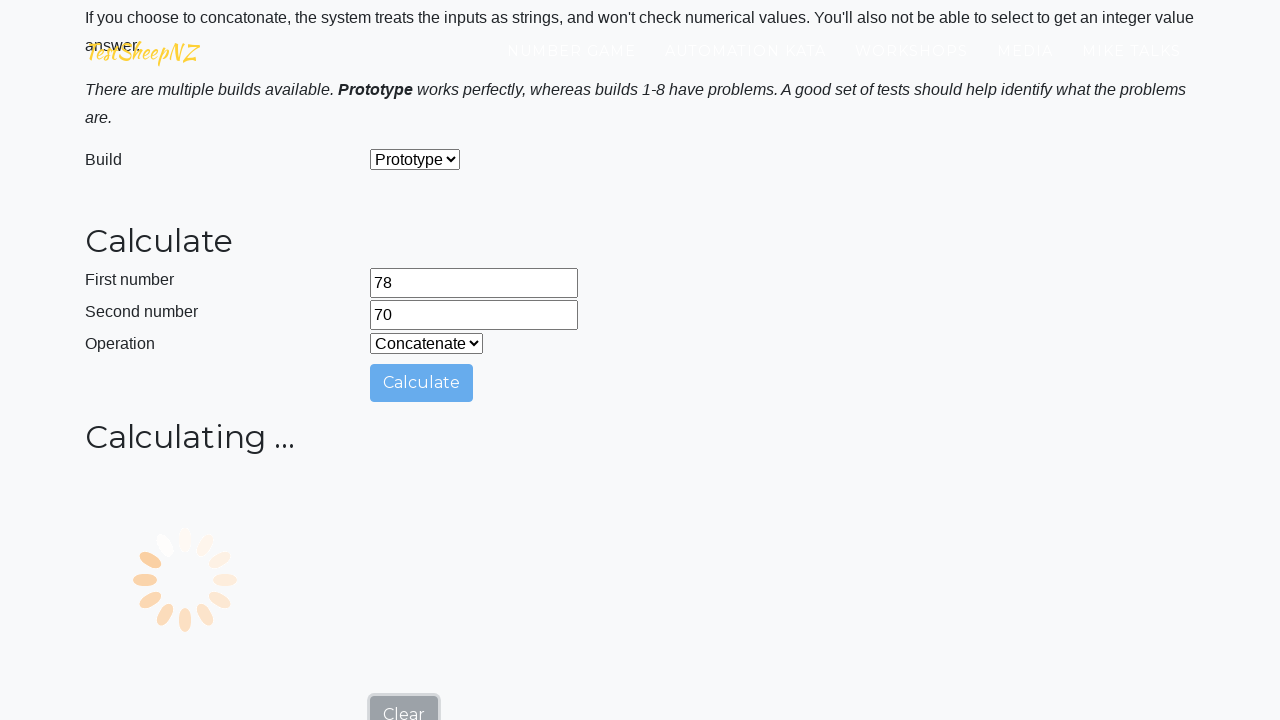

Waited for result to appear in answer field
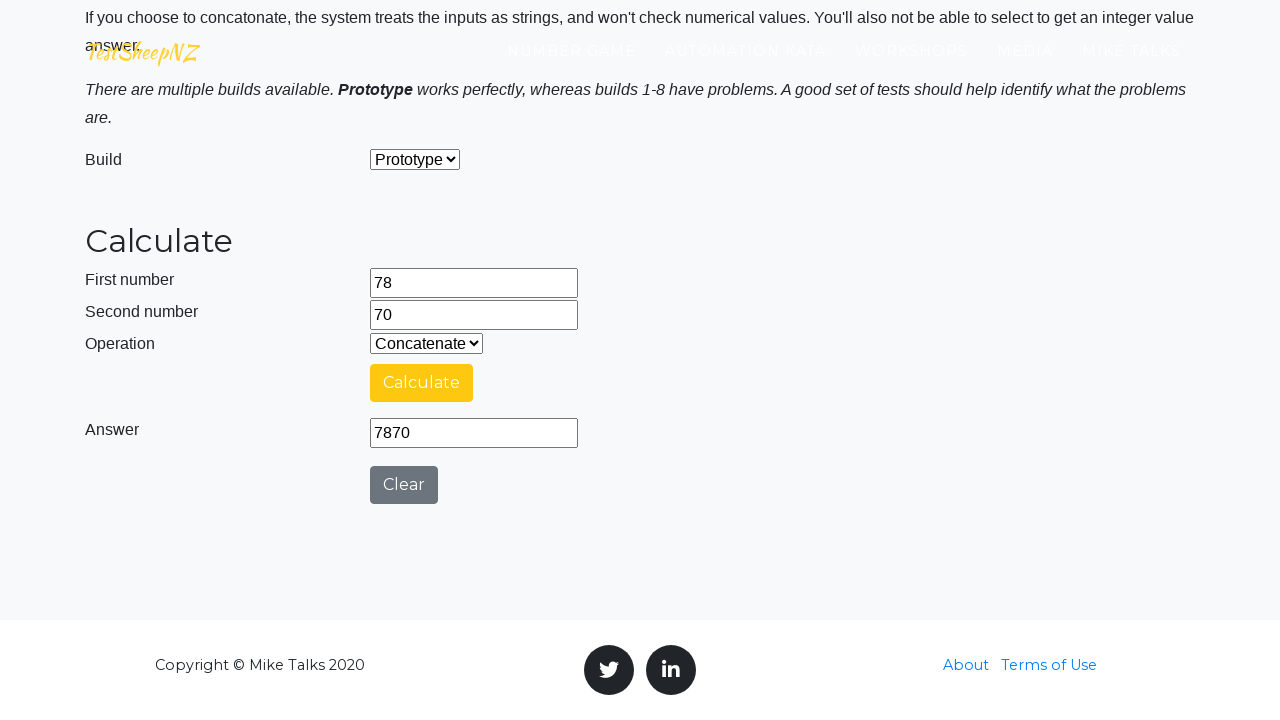

Clicked clear button to reset calculator at (404, 485) on #clearButton
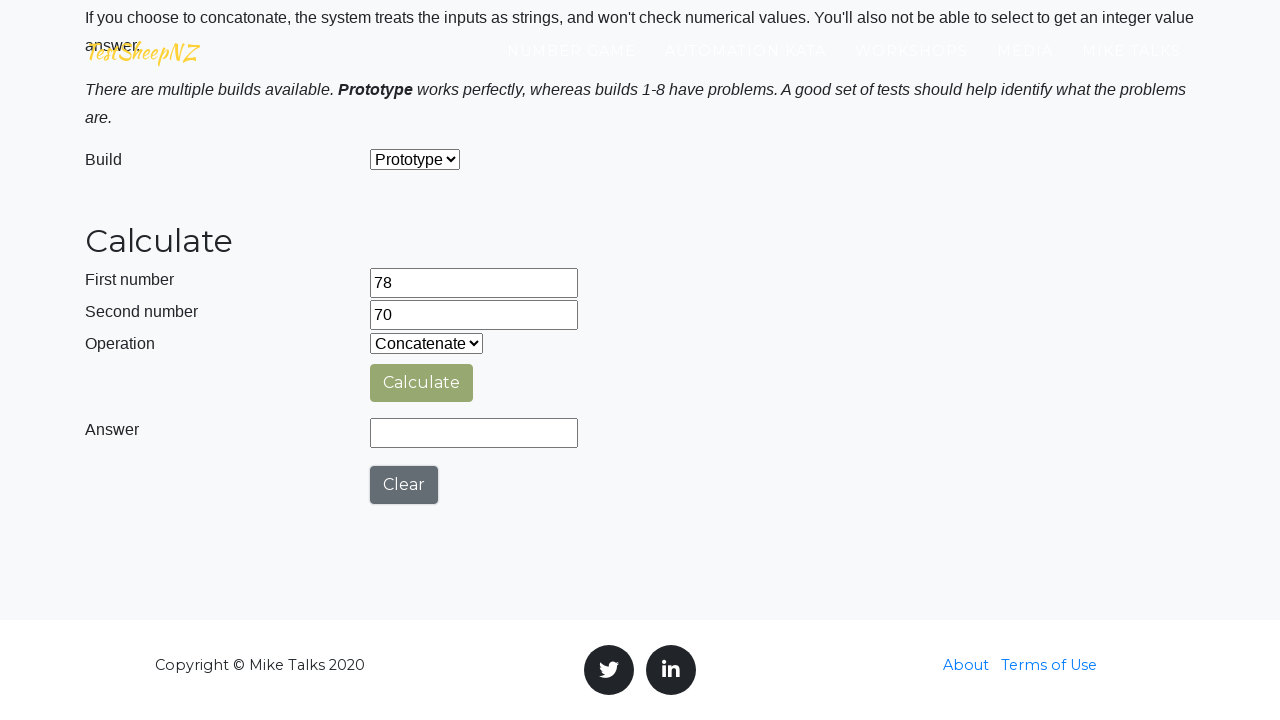

Cleared first number field on #number1Field
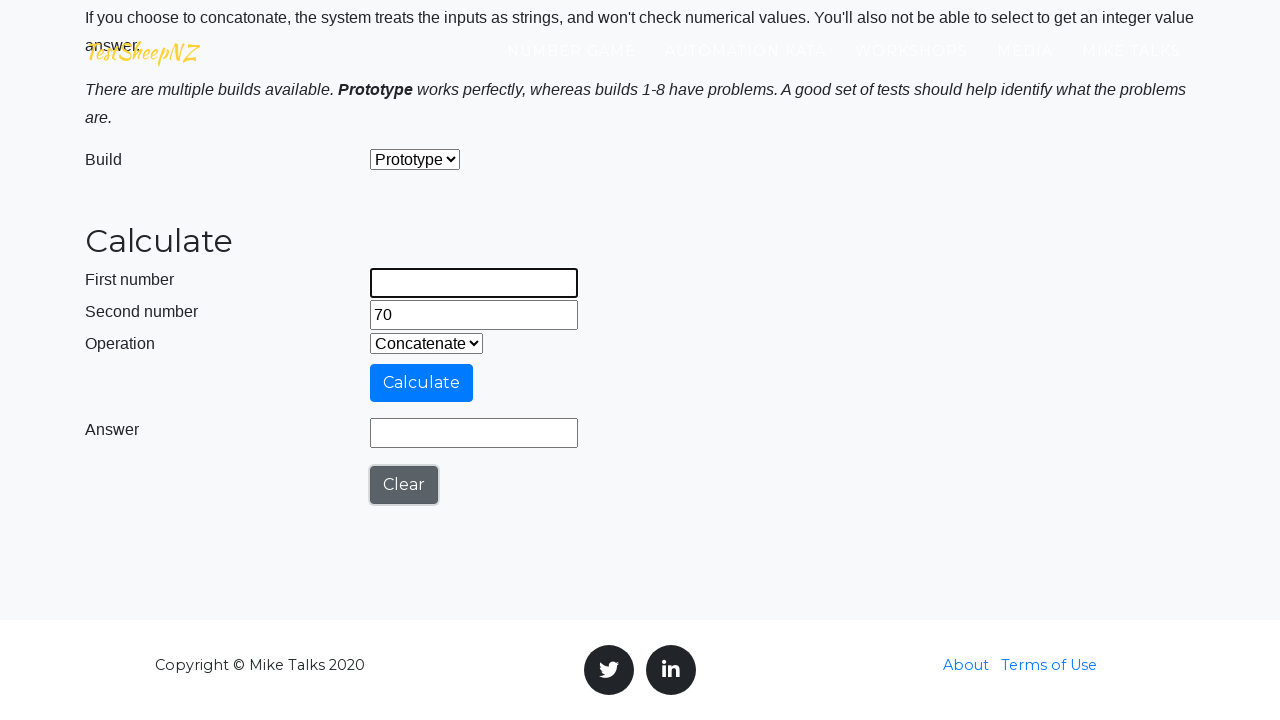

Filled first number field with 18 on #number1Field
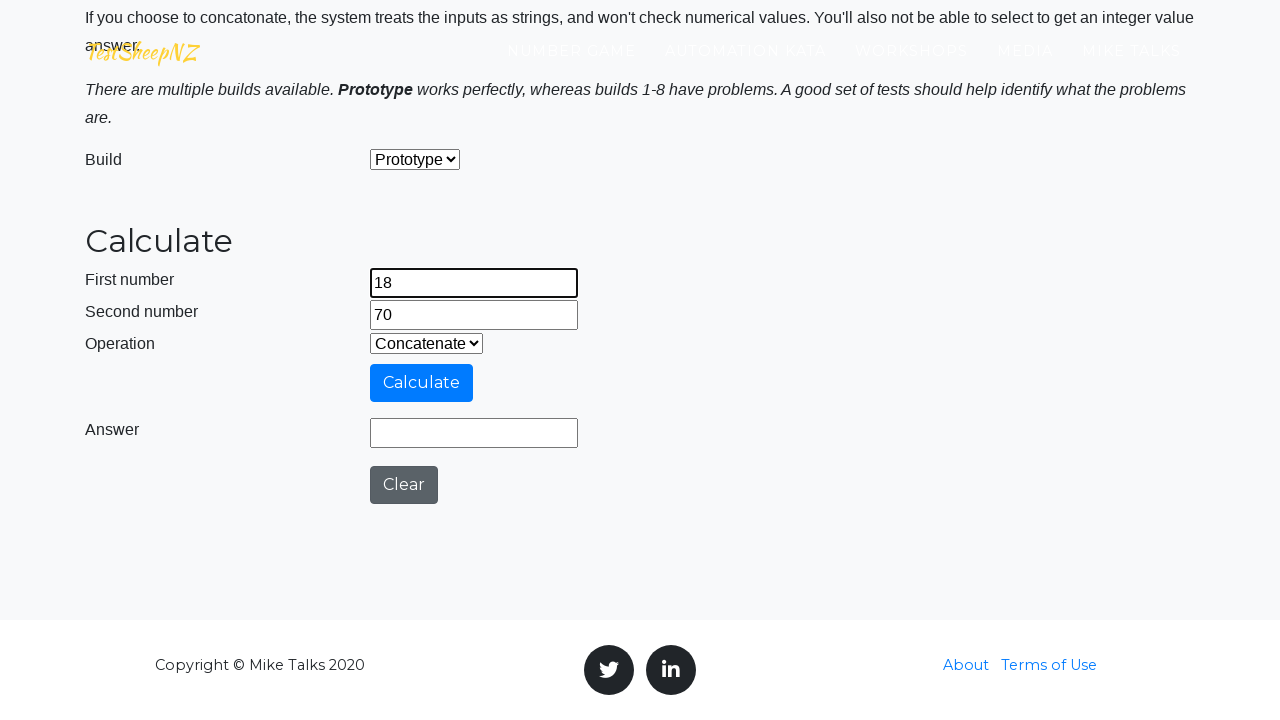

Cleared second number field on #number2Field
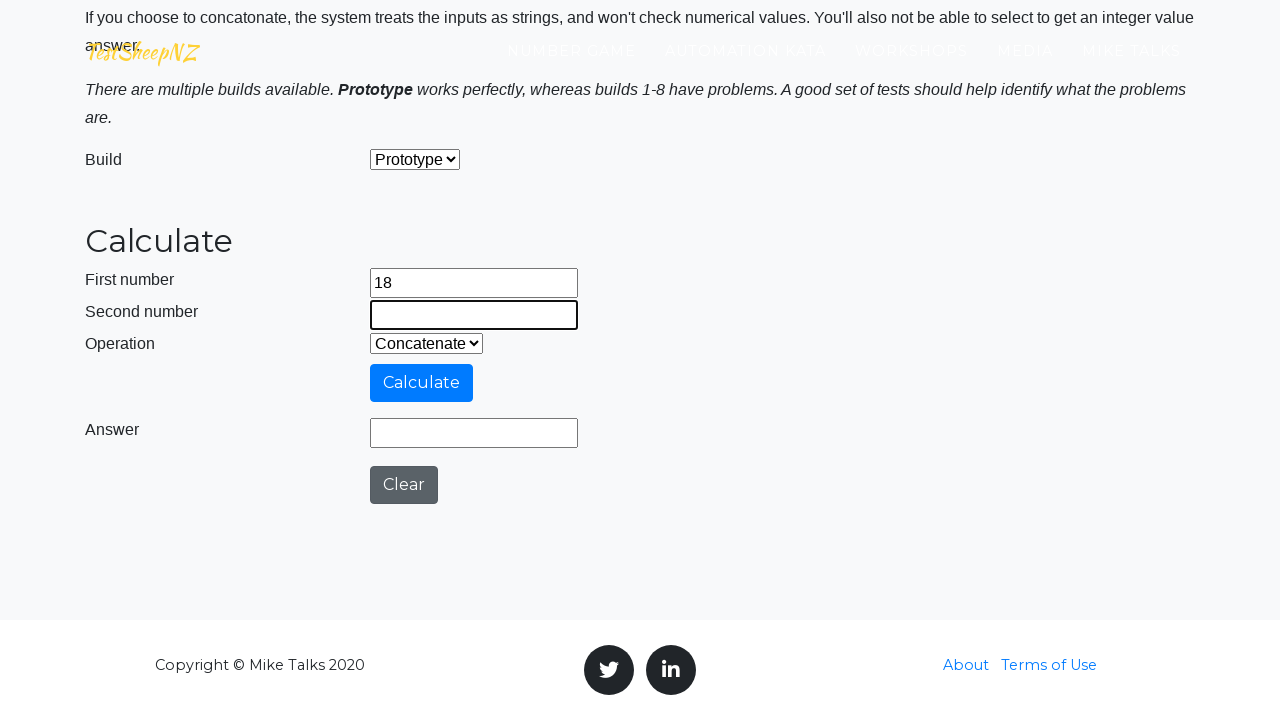

Filled second number field with 62 on #number2Field
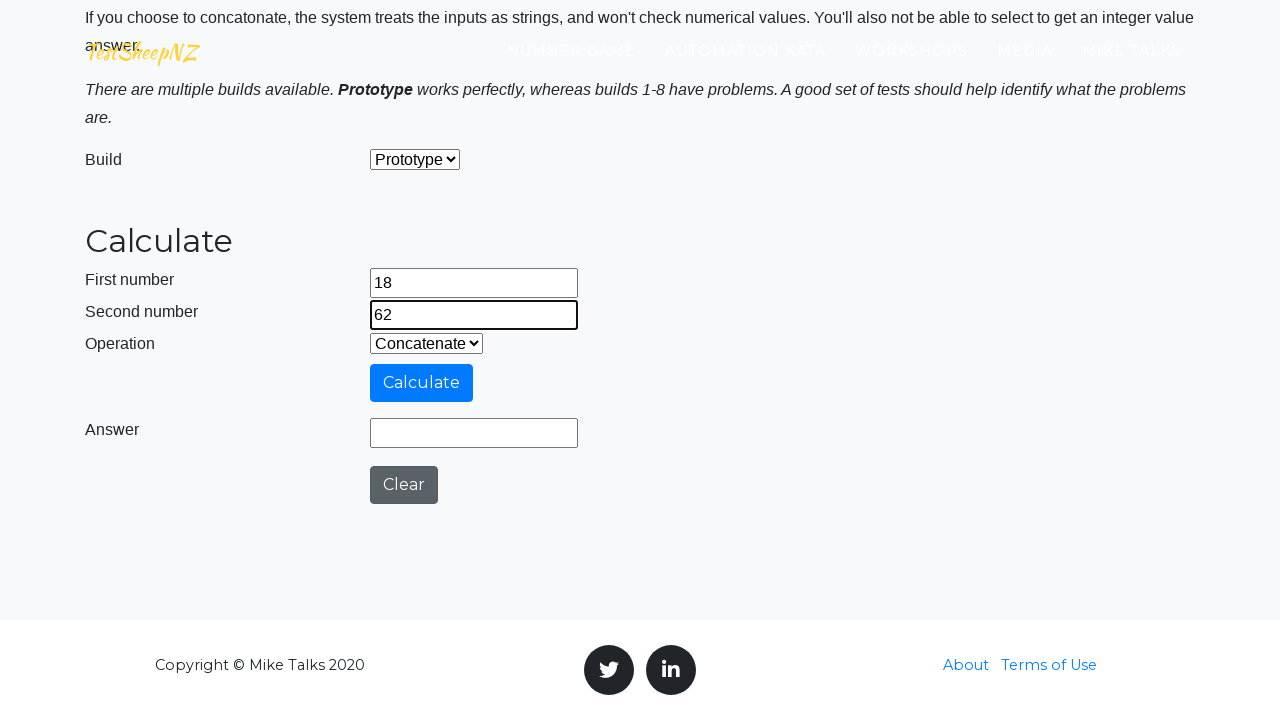

Selected operation at index 0 from dropdown on #selectOperationDropdown
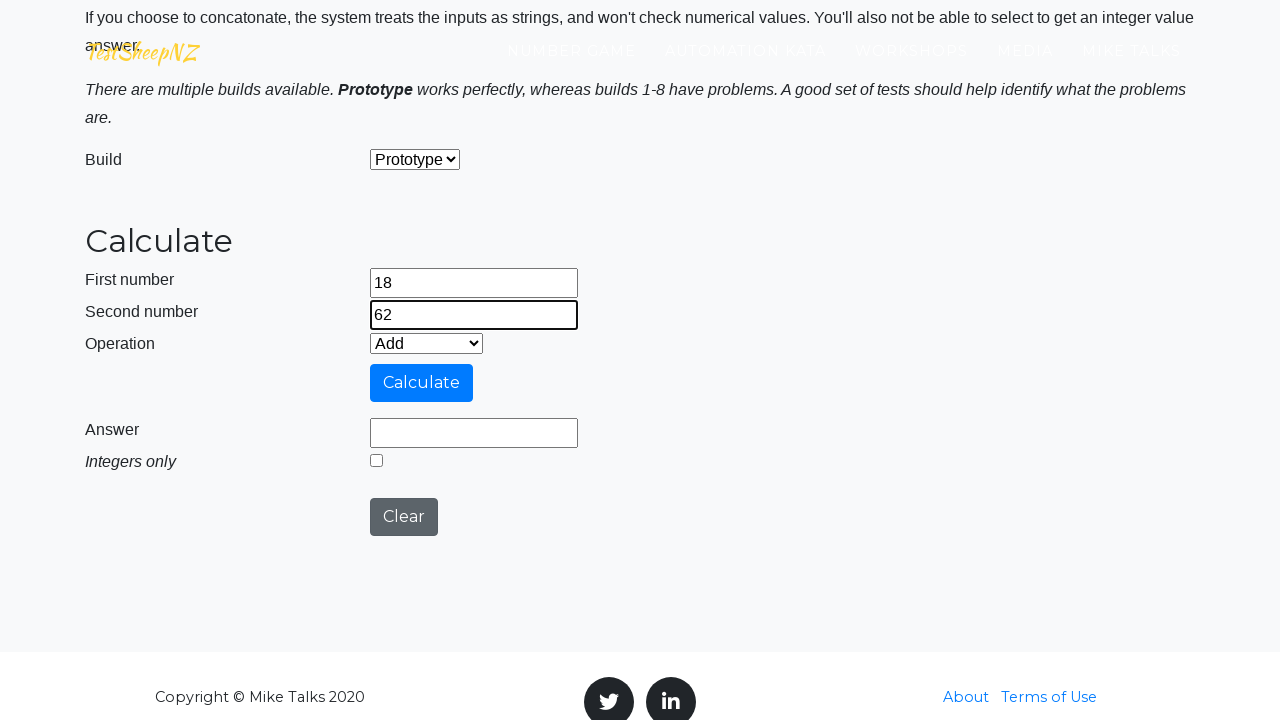

Clicked calculate button to perform operation 0 with numbers 18 and 62 at (422, 383) on #calculateButton
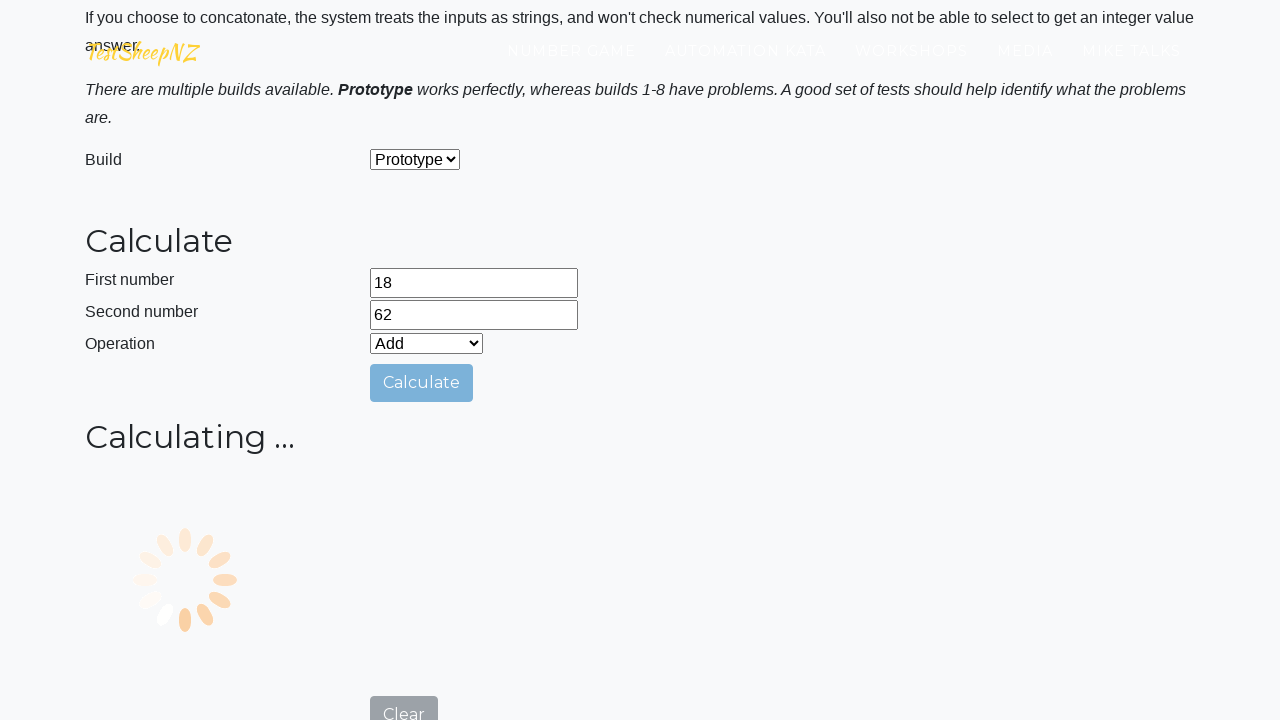

Waited for result to appear in answer field
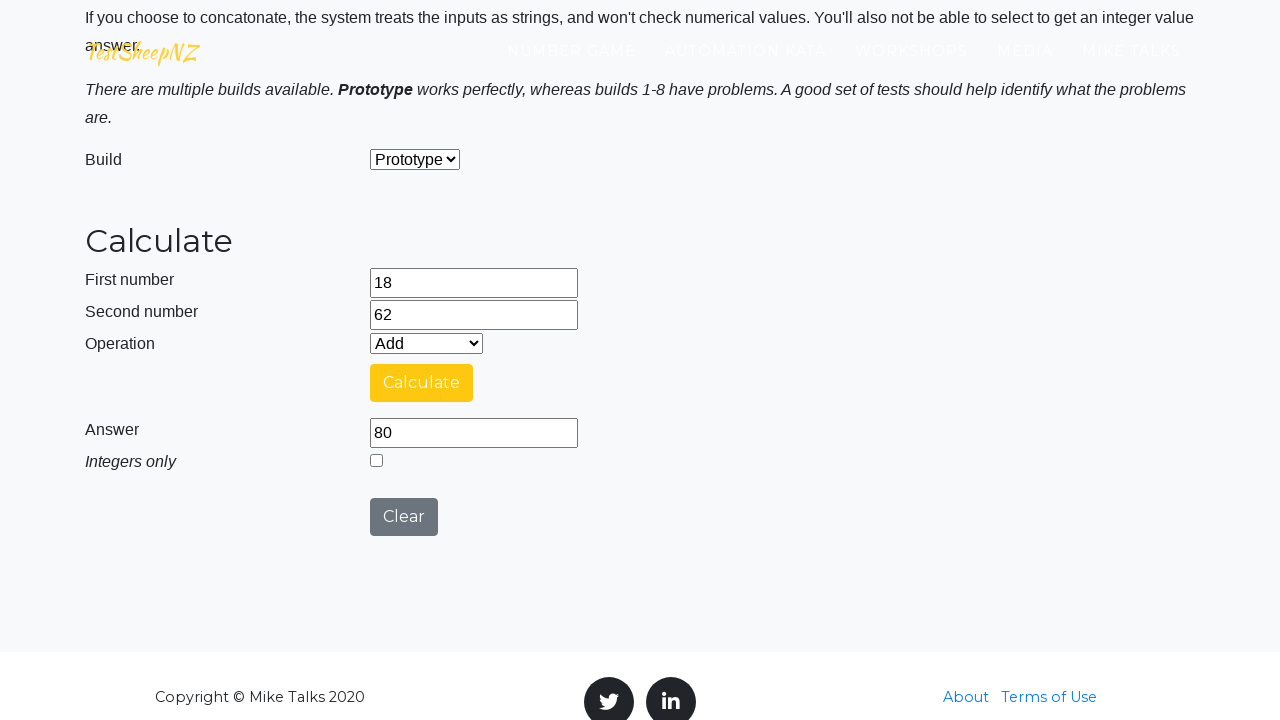

Clicked clear button to reset calculator at (404, 517) on #clearButton
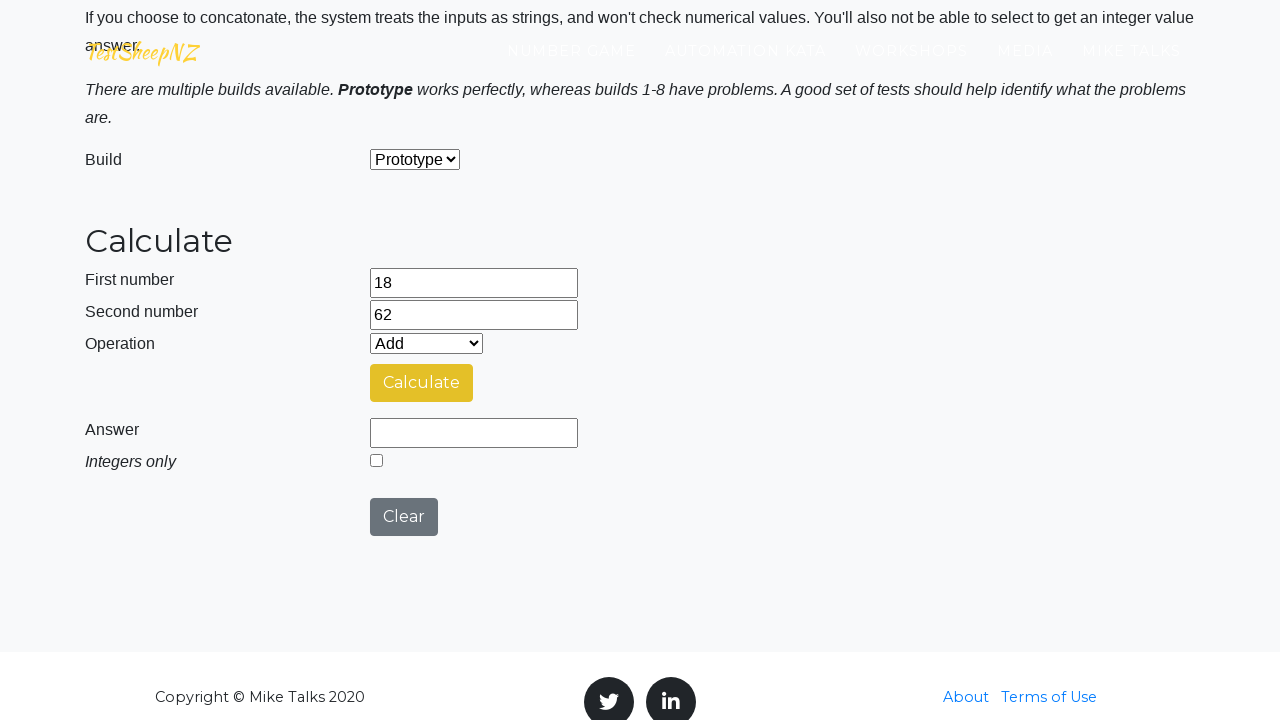

Selected operation at index 1 from dropdown on #selectOperationDropdown
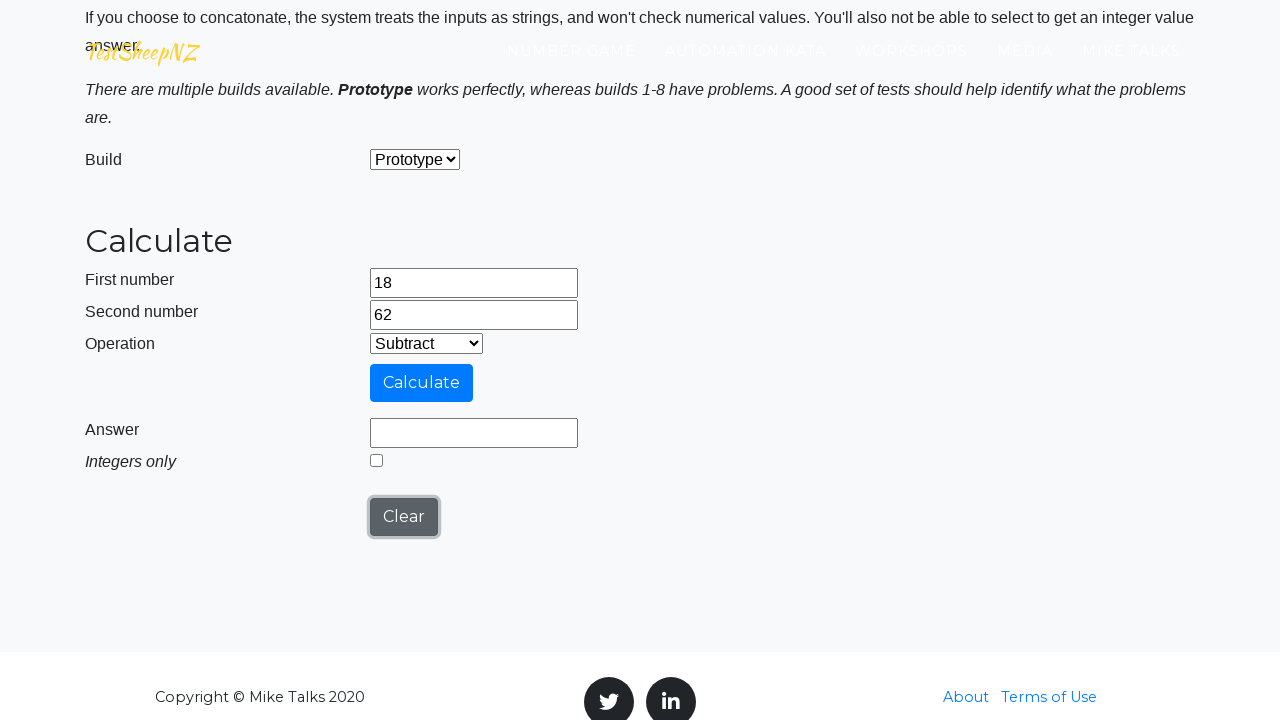

Clicked calculate button to perform operation 1 with numbers 18 and 62 at (422, 383) on #calculateButton
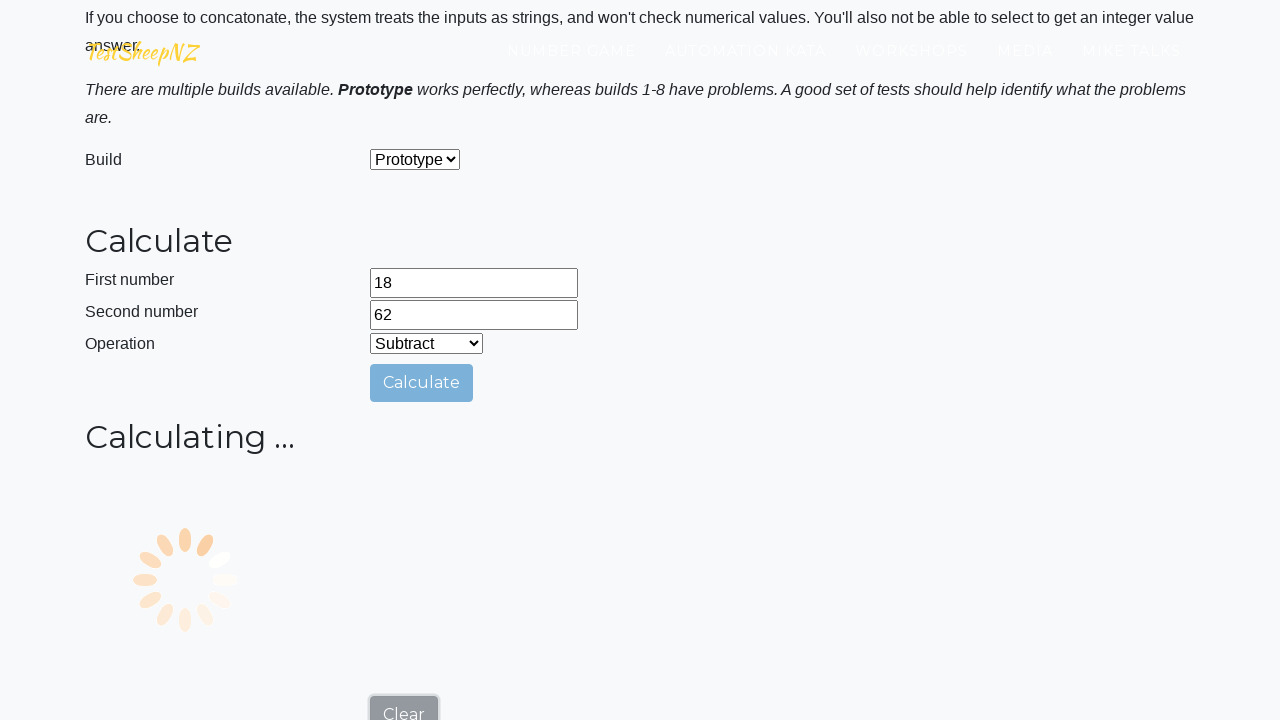

Waited for result to appear in answer field
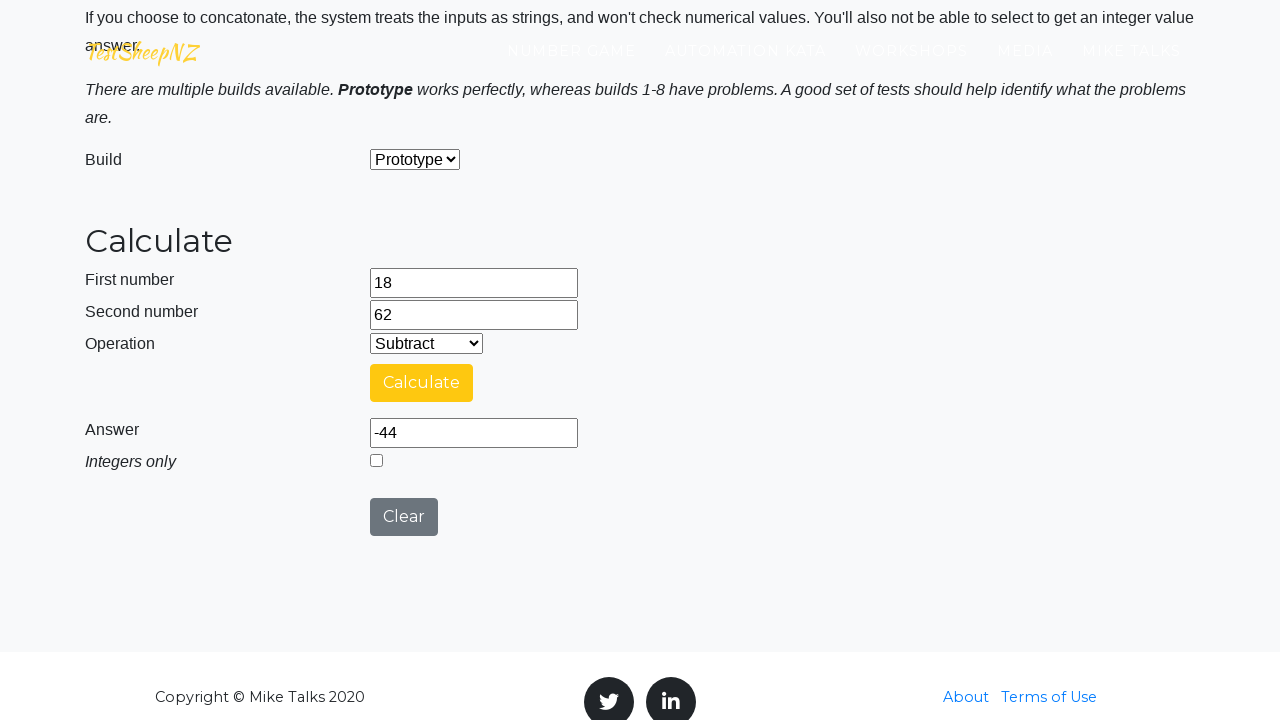

Clicked clear button to reset calculator at (404, 517) on #clearButton
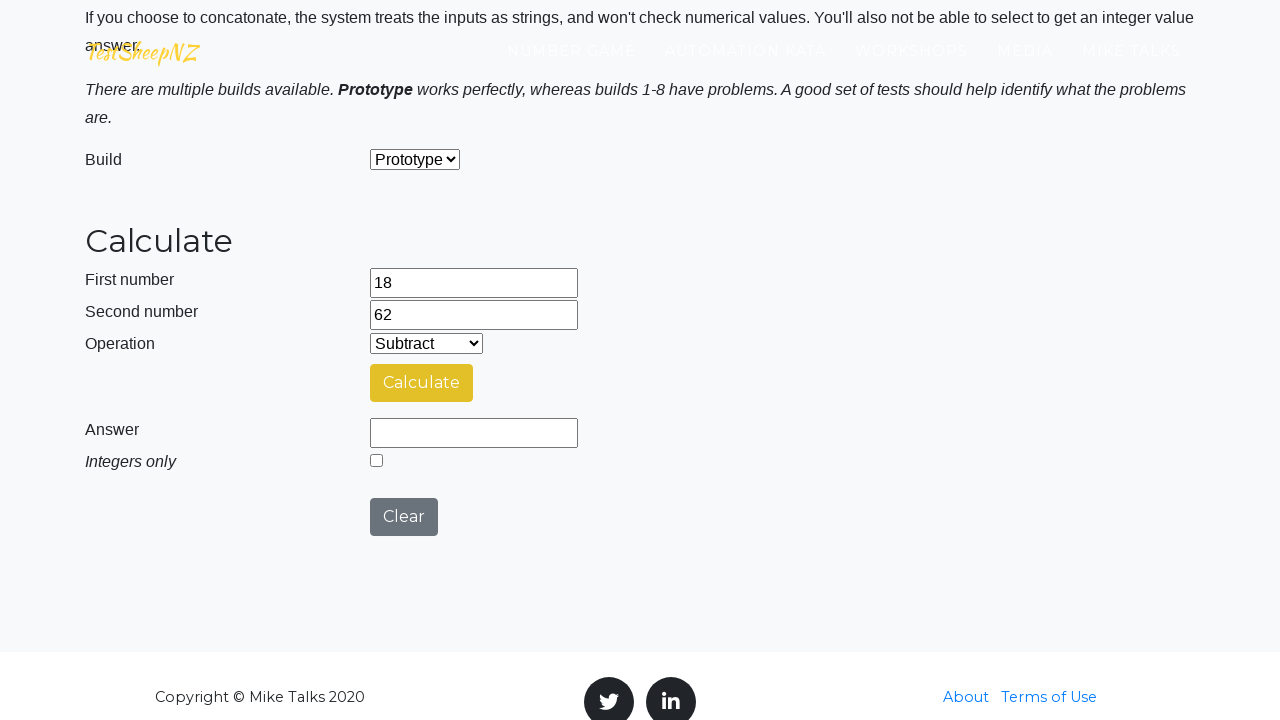

Selected operation at index 2 from dropdown on #selectOperationDropdown
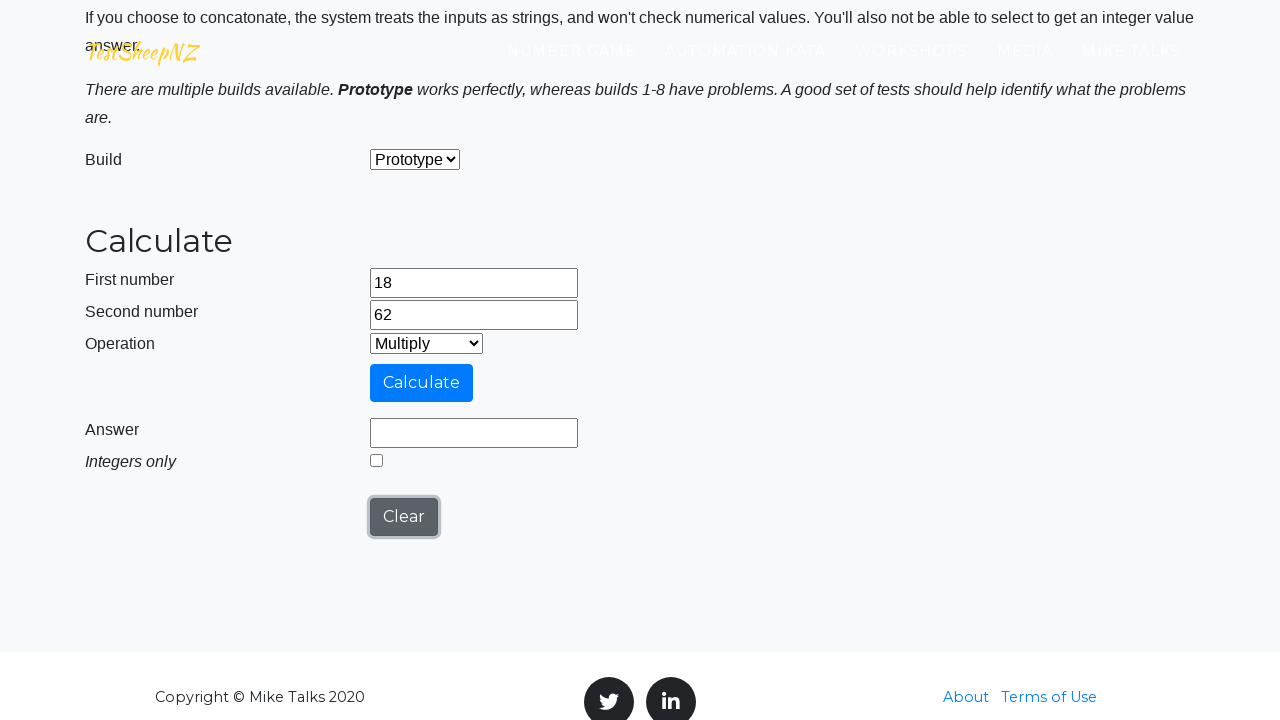

Clicked calculate button to perform operation 2 with numbers 18 and 62 at (422, 383) on #calculateButton
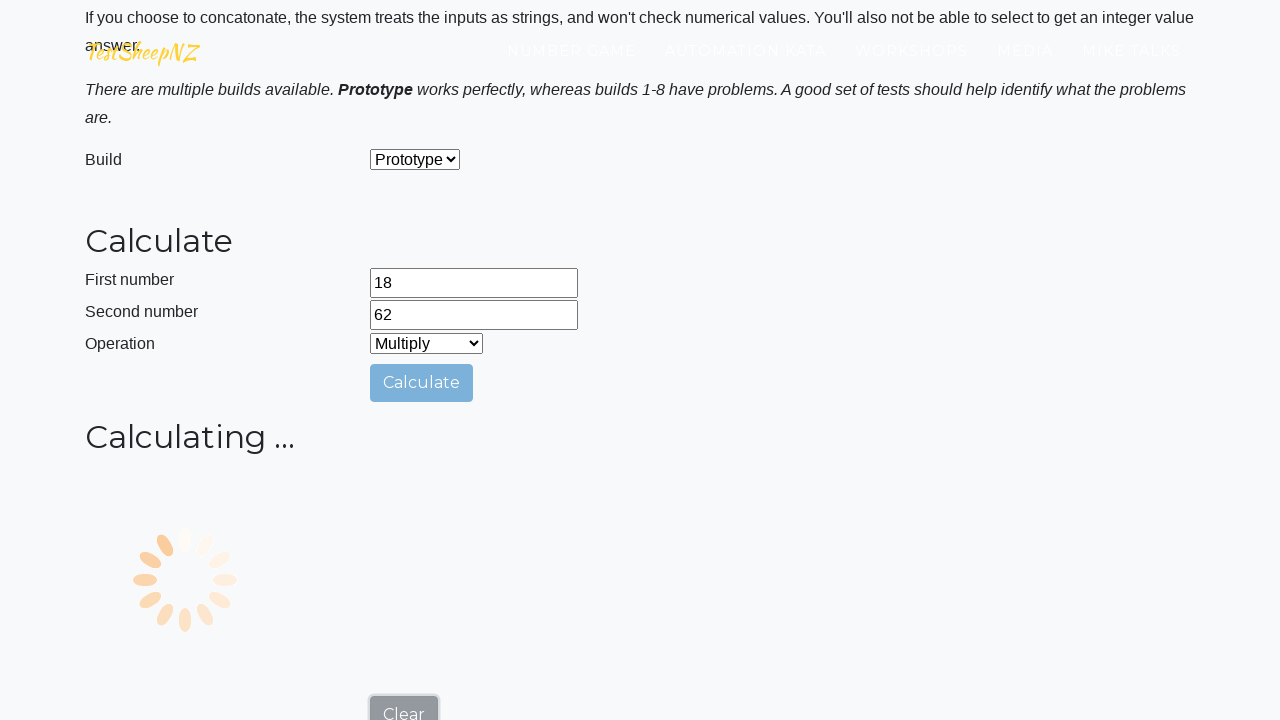

Waited for result to appear in answer field
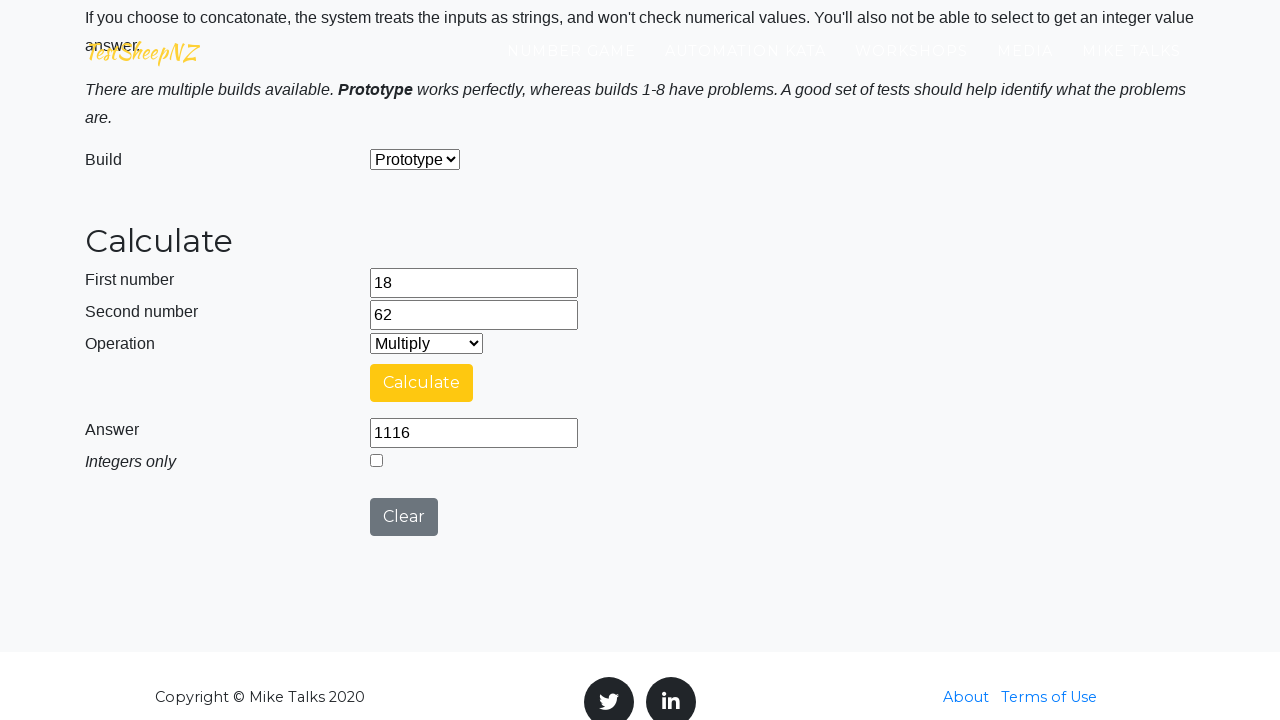

Clicked clear button to reset calculator at (404, 517) on #clearButton
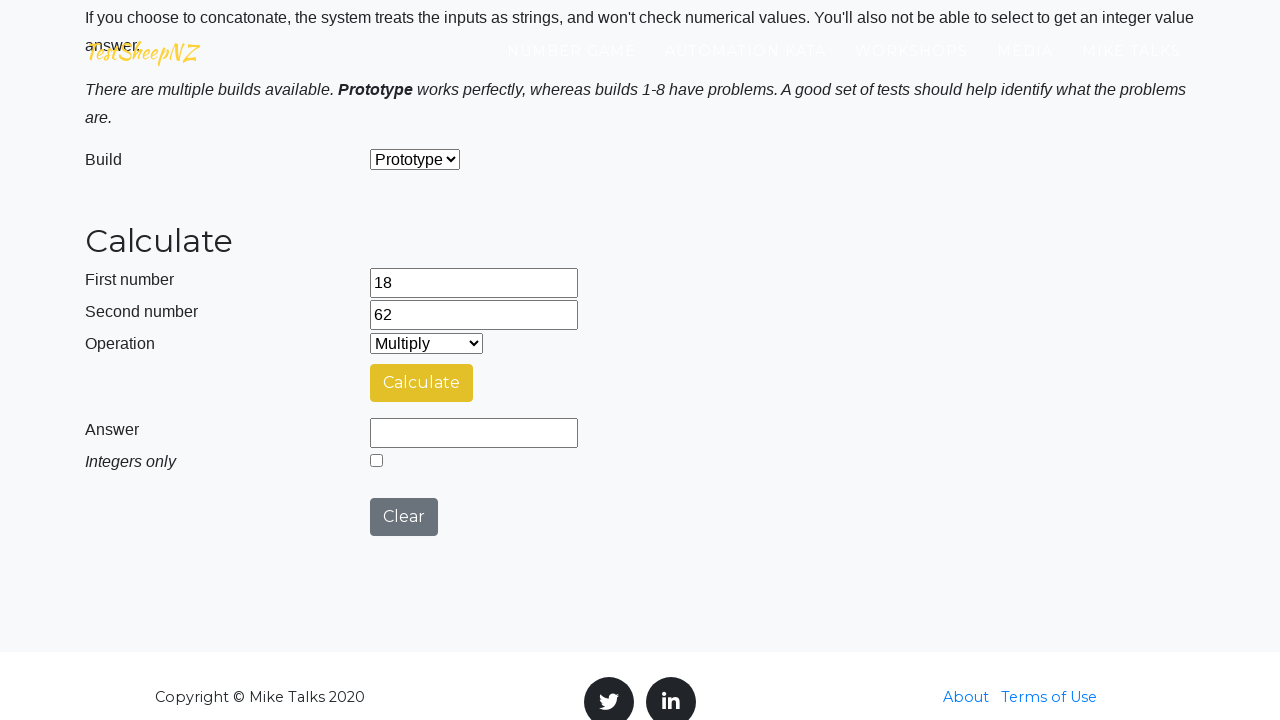

Selected operation at index 3 from dropdown on #selectOperationDropdown
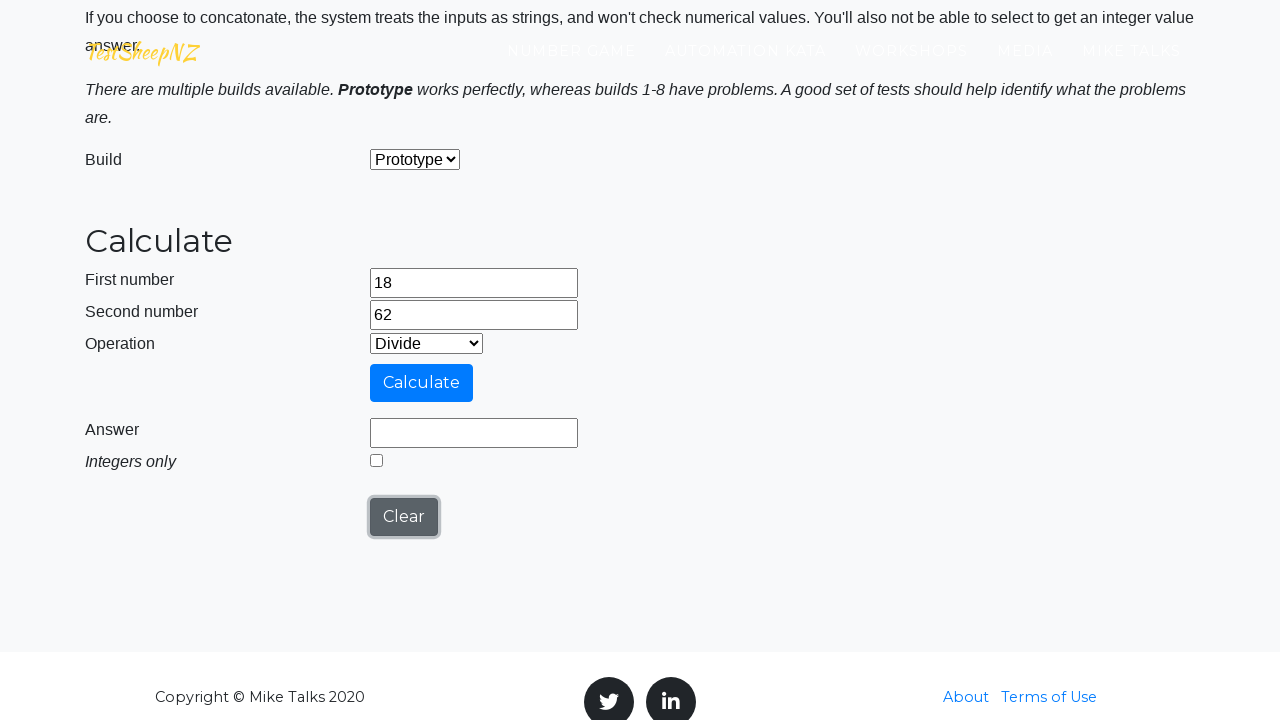

Clicked integer select checkbox for division operation at (376, 460) on #integerSelect
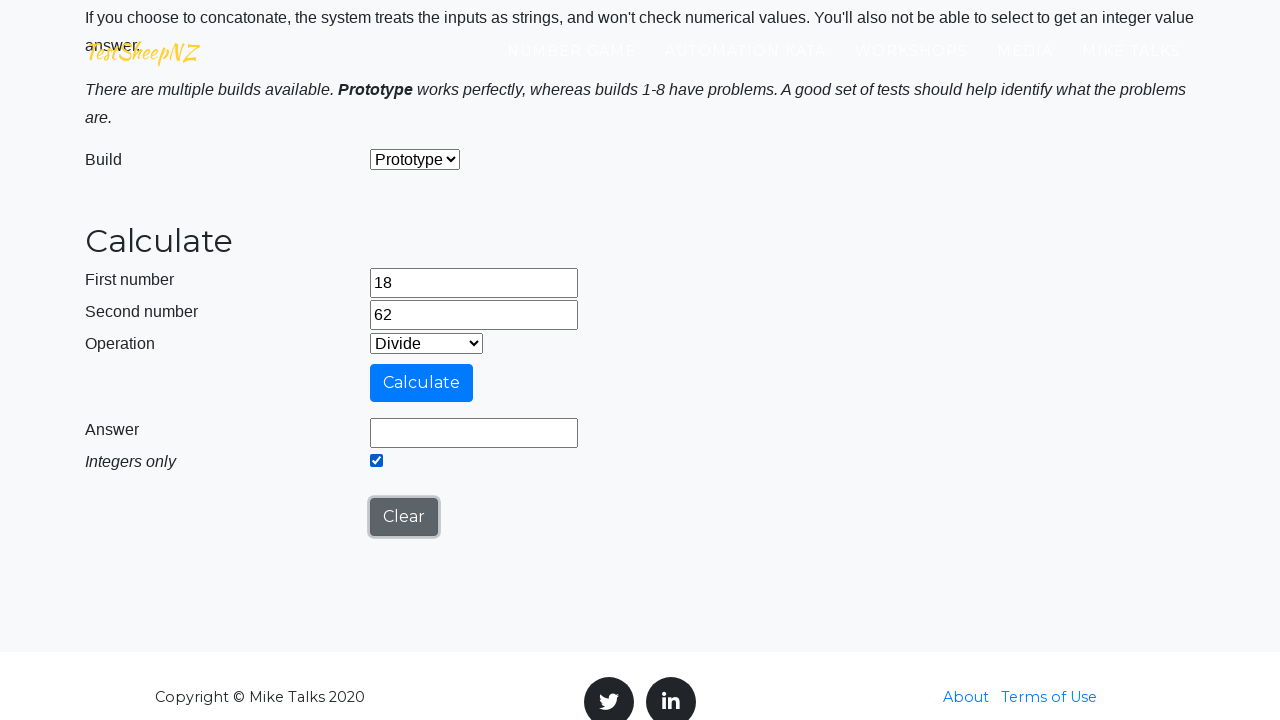

Clicked calculate button to perform operation 3 with numbers 18 and 62 at (422, 383) on #calculateButton
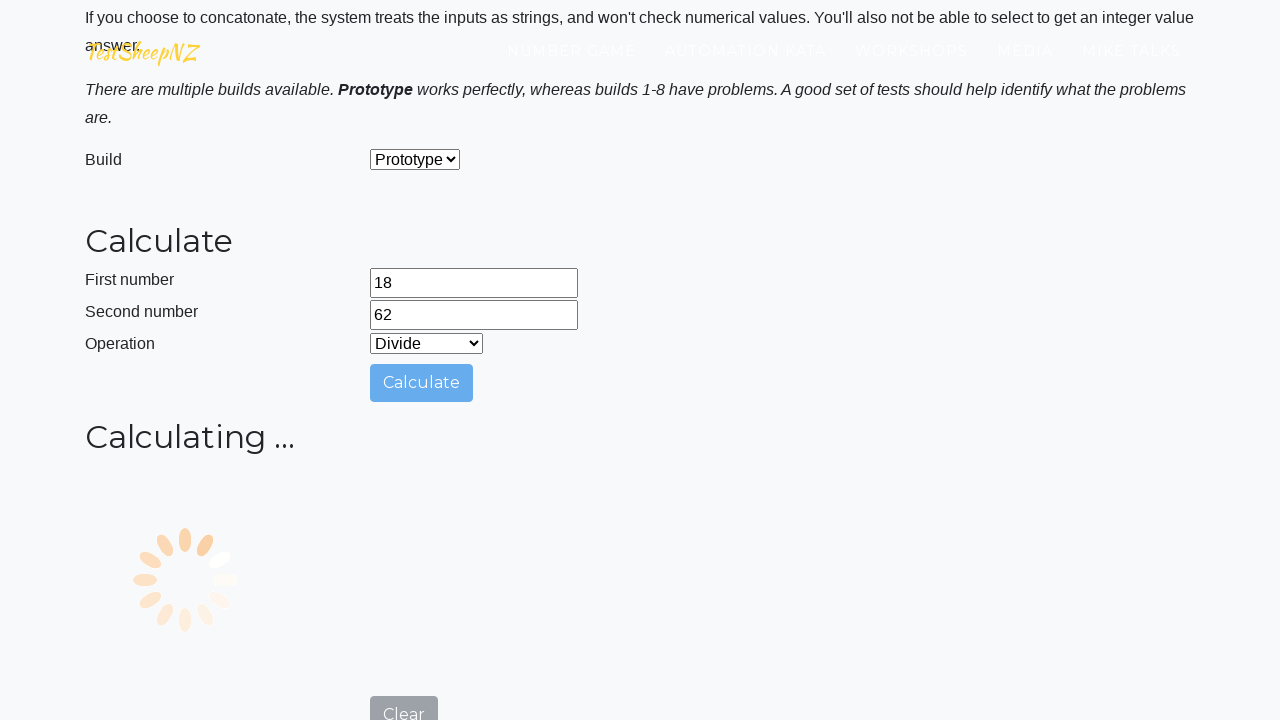

Waited for result to appear in answer field
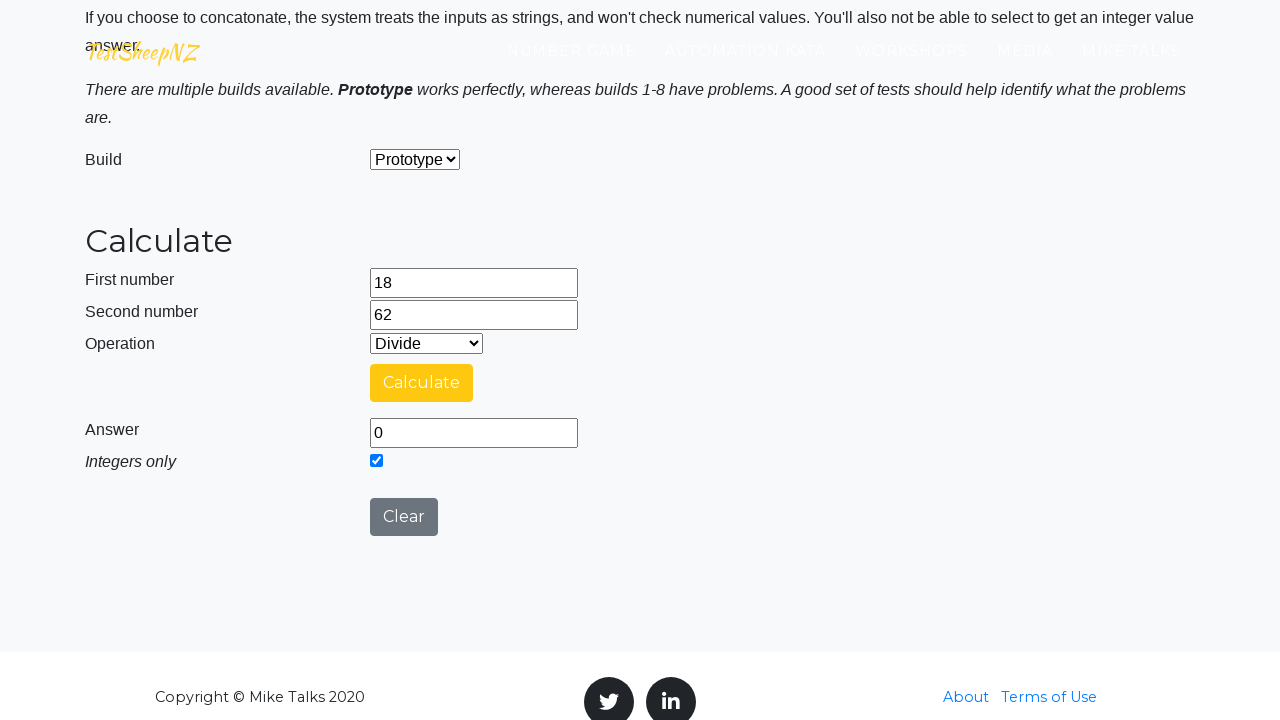

Clicked clear button to reset calculator at (404, 517) on #clearButton
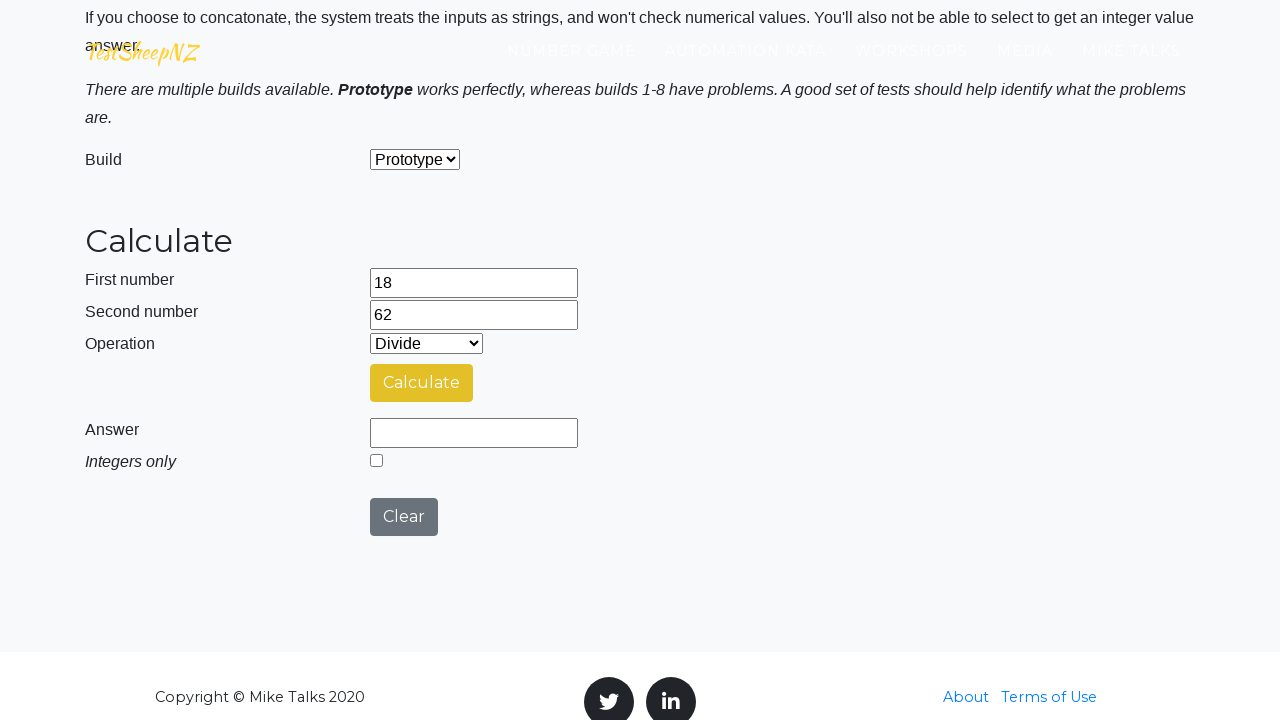

Selected operation at index 4 from dropdown on #selectOperationDropdown
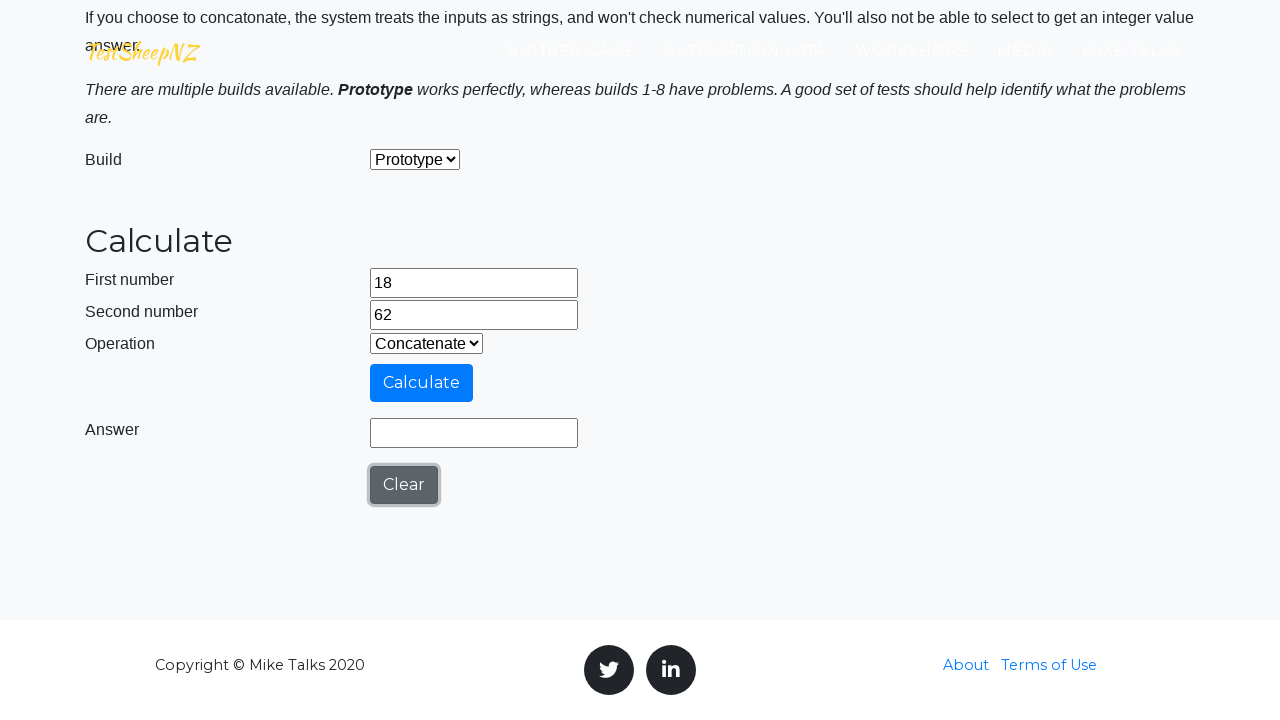

Clicked calculate button to perform operation 4 with numbers 18 and 62 at (422, 383) on #calculateButton
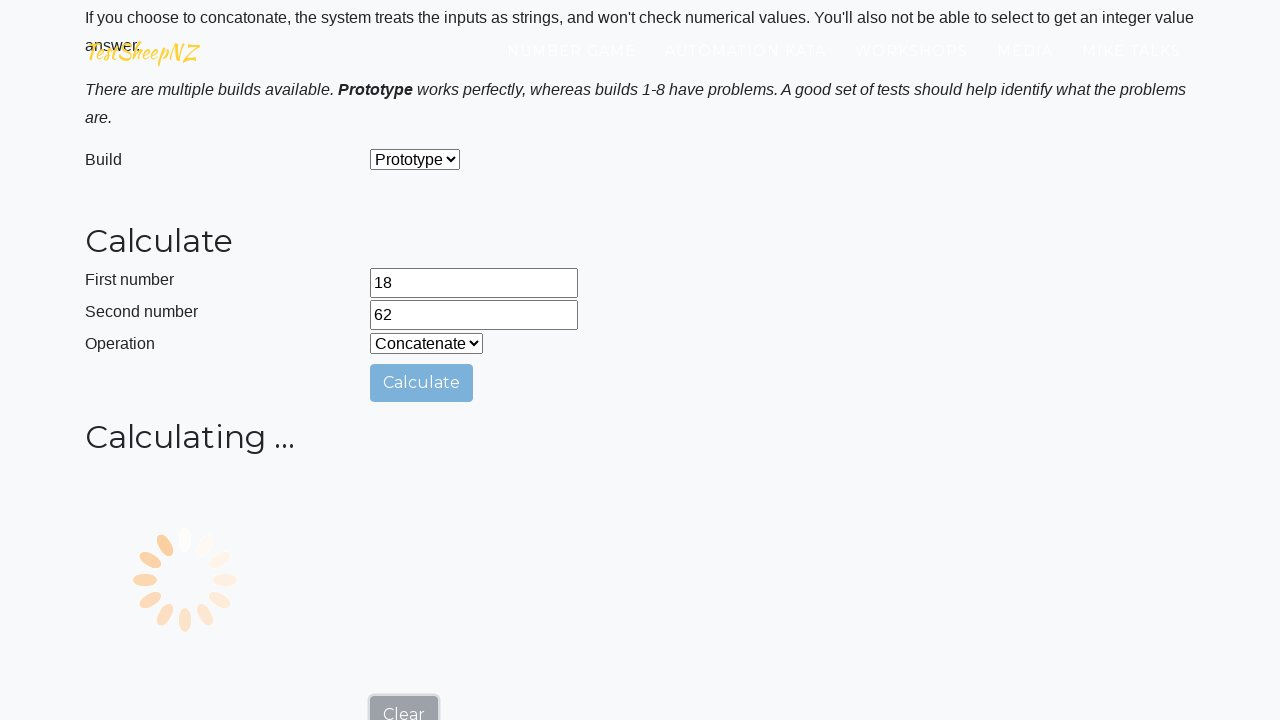

Waited for result to appear in answer field
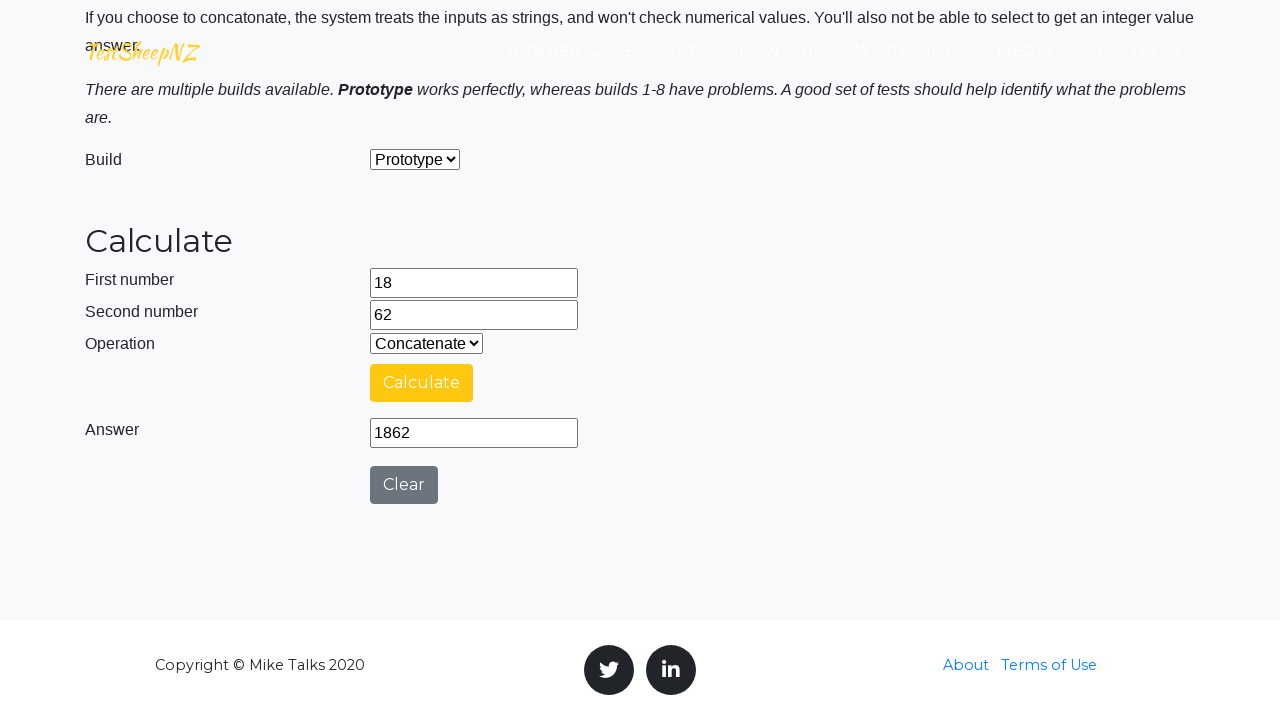

Clicked clear button to reset calculator at (404, 485) on #clearButton
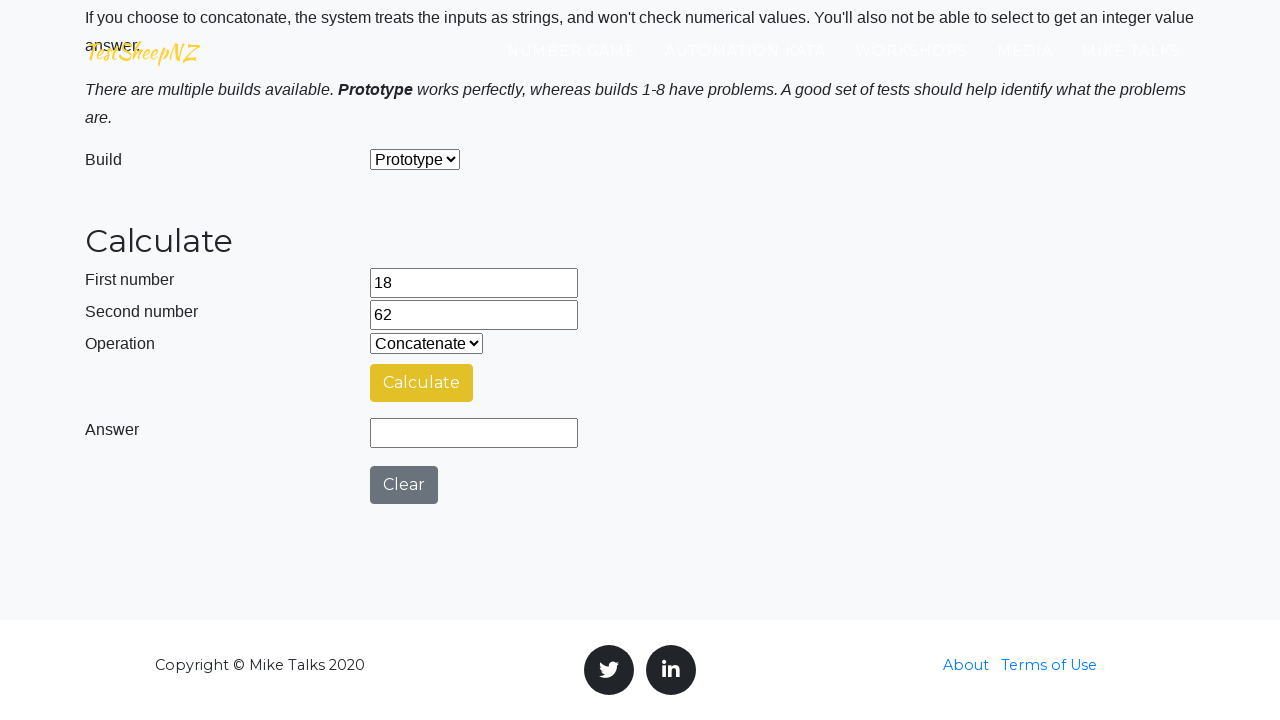

Cleared first number field on #number1Field
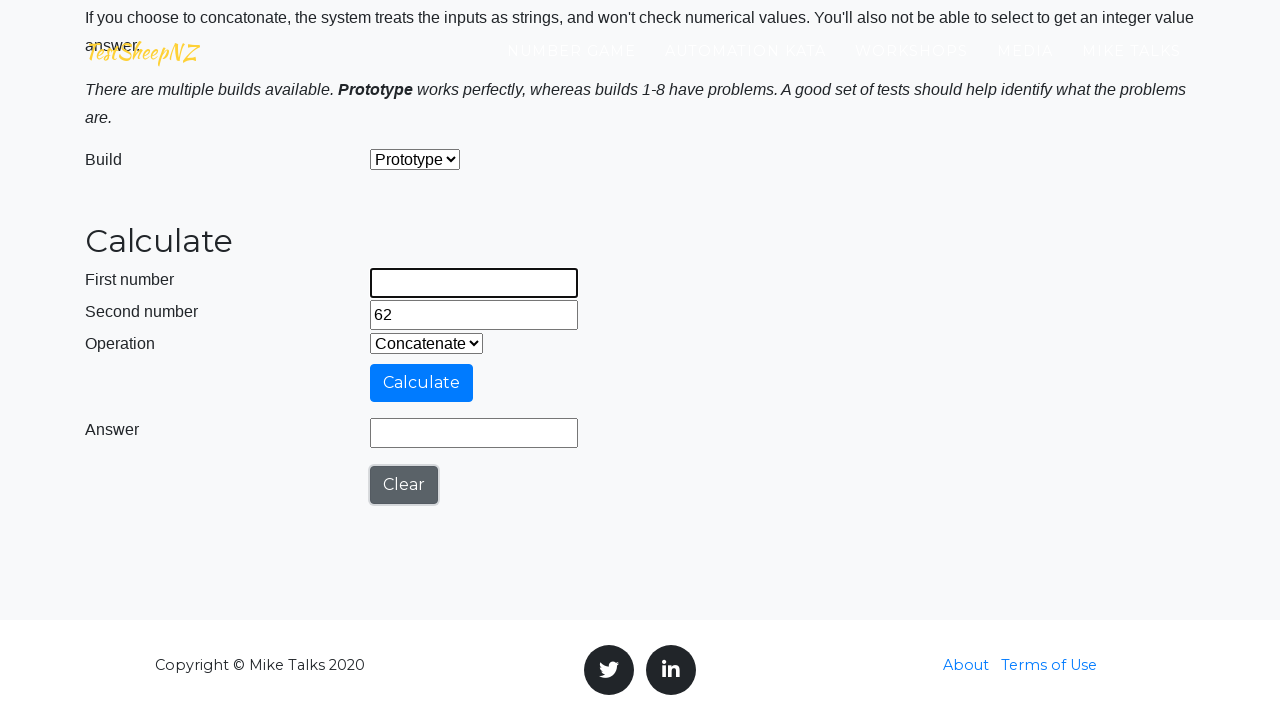

Filled first number field with 12 on #number1Field
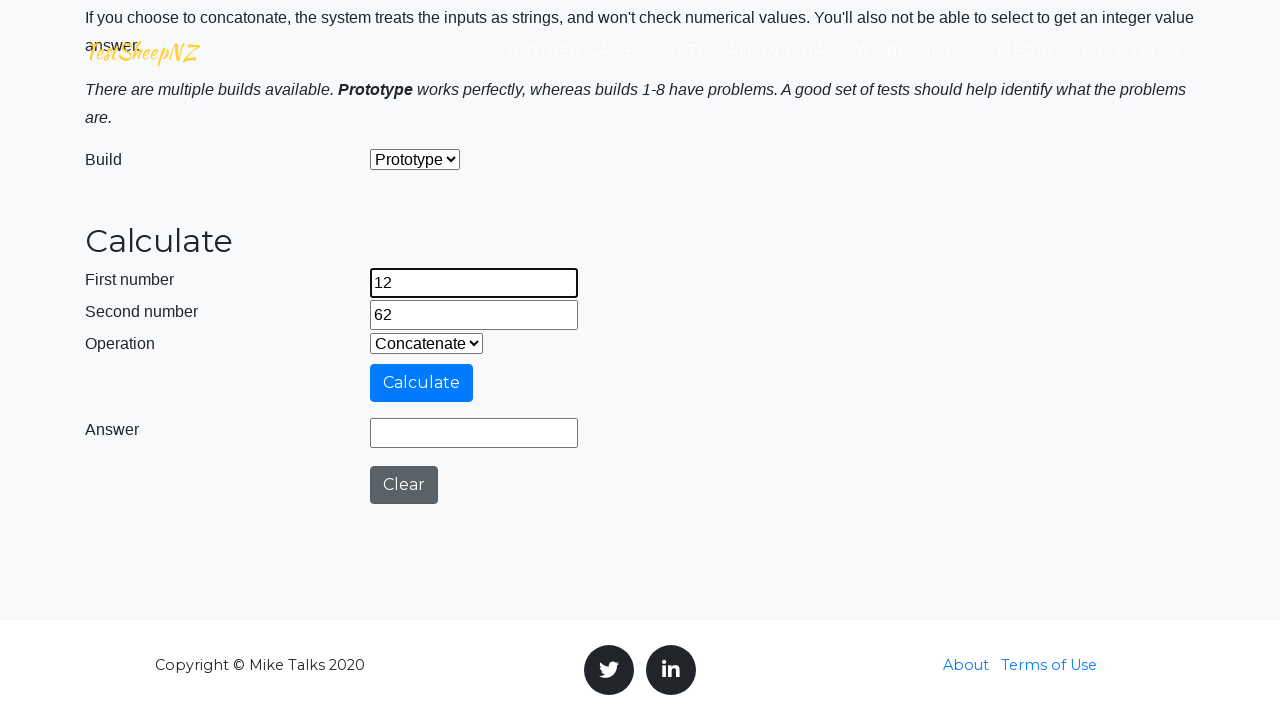

Cleared second number field on #number2Field
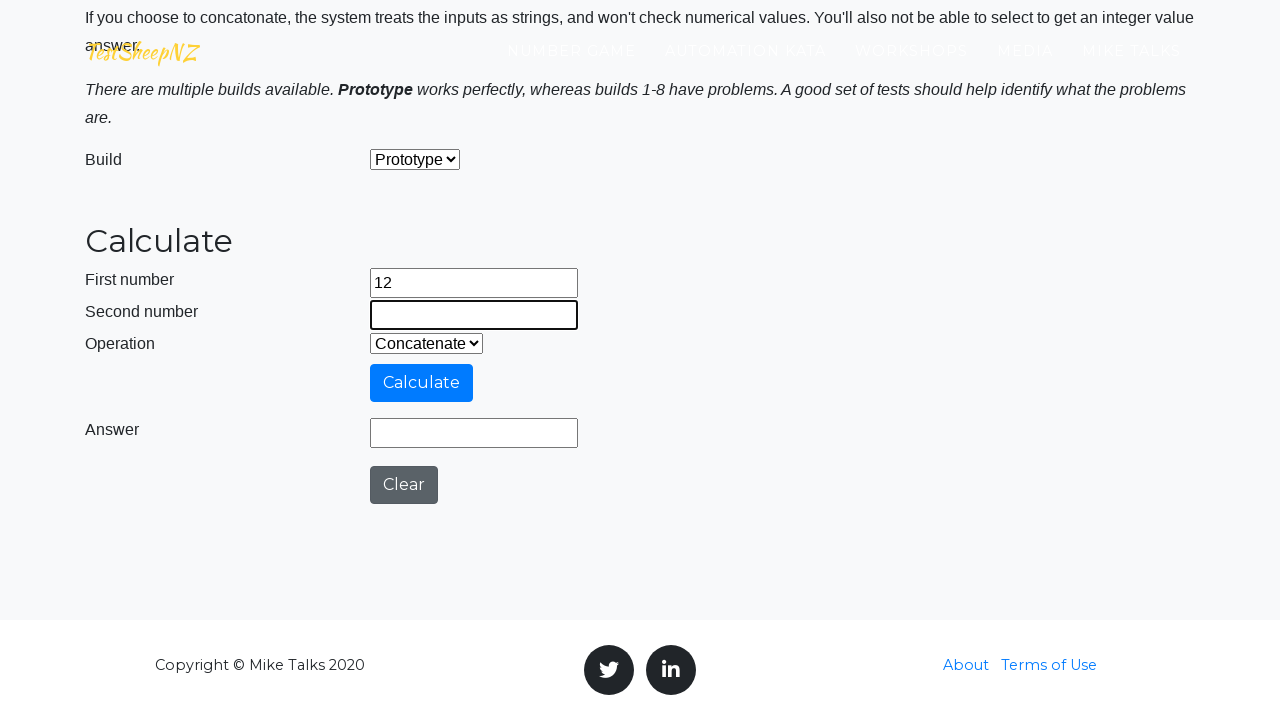

Filled second number field with 61 on #number2Field
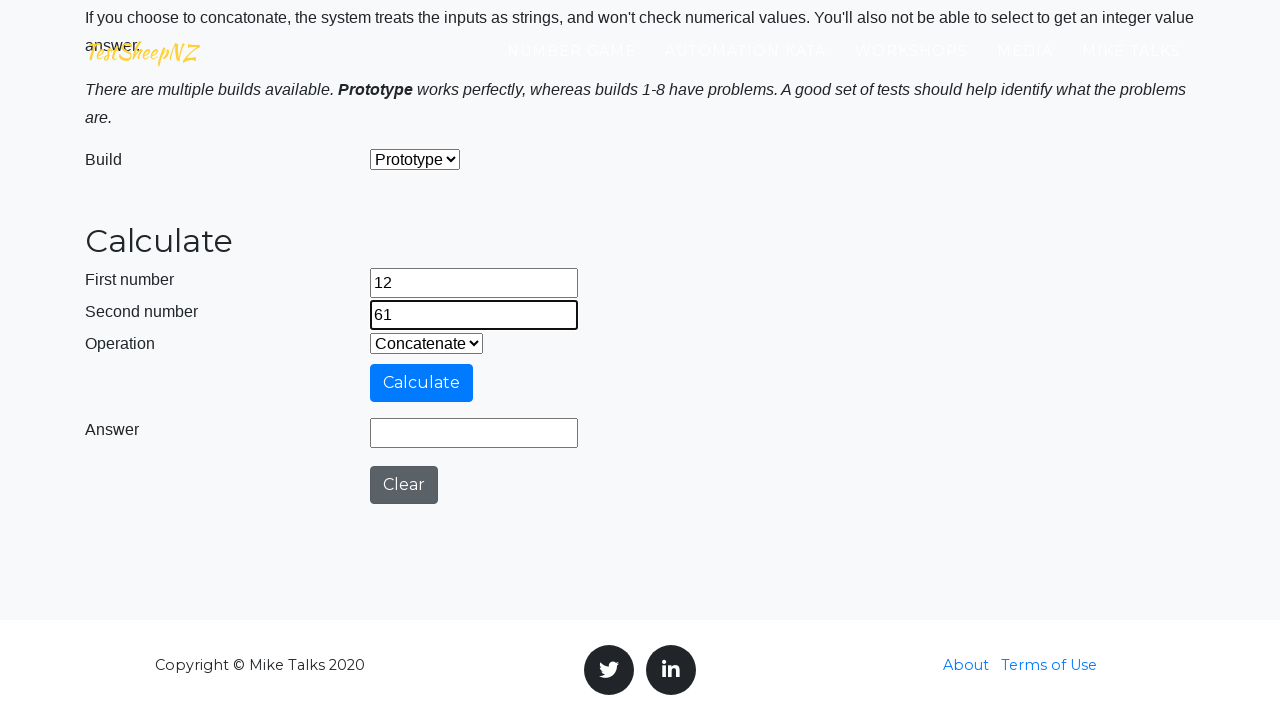

Selected operation at index 0 from dropdown on #selectOperationDropdown
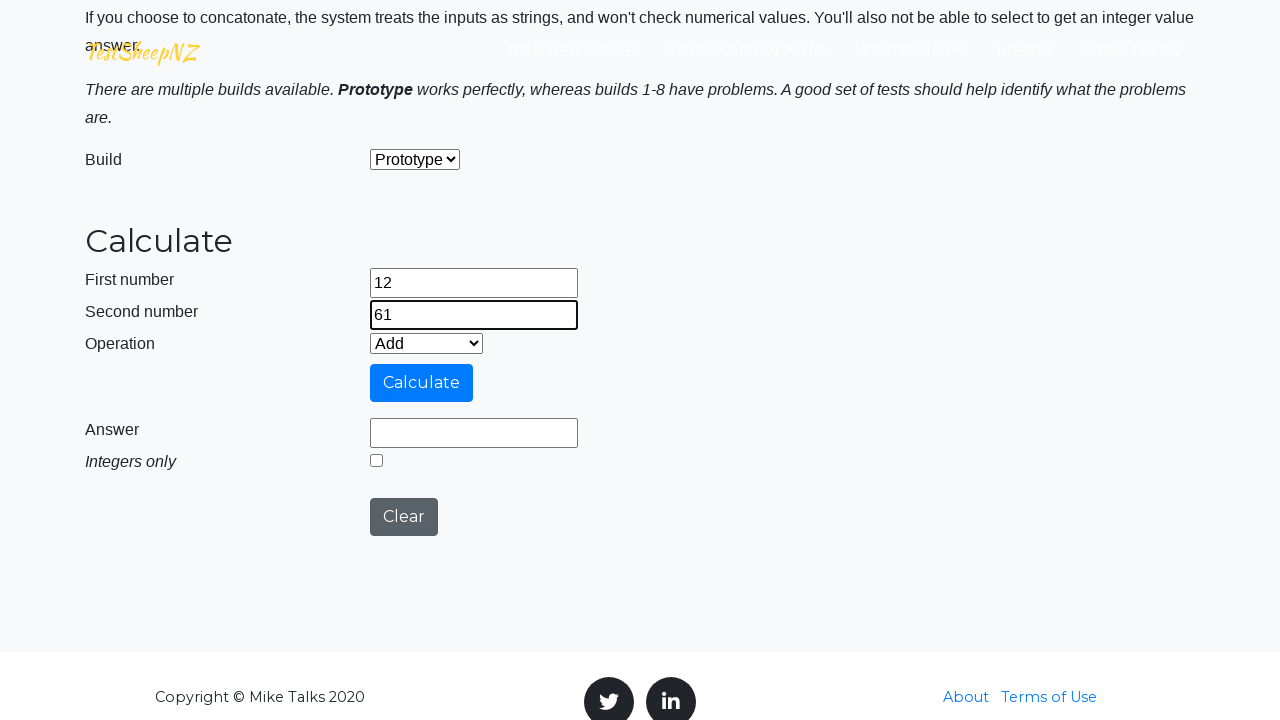

Clicked calculate button to perform operation 0 with numbers 12 and 61 at (422, 383) on #calculateButton
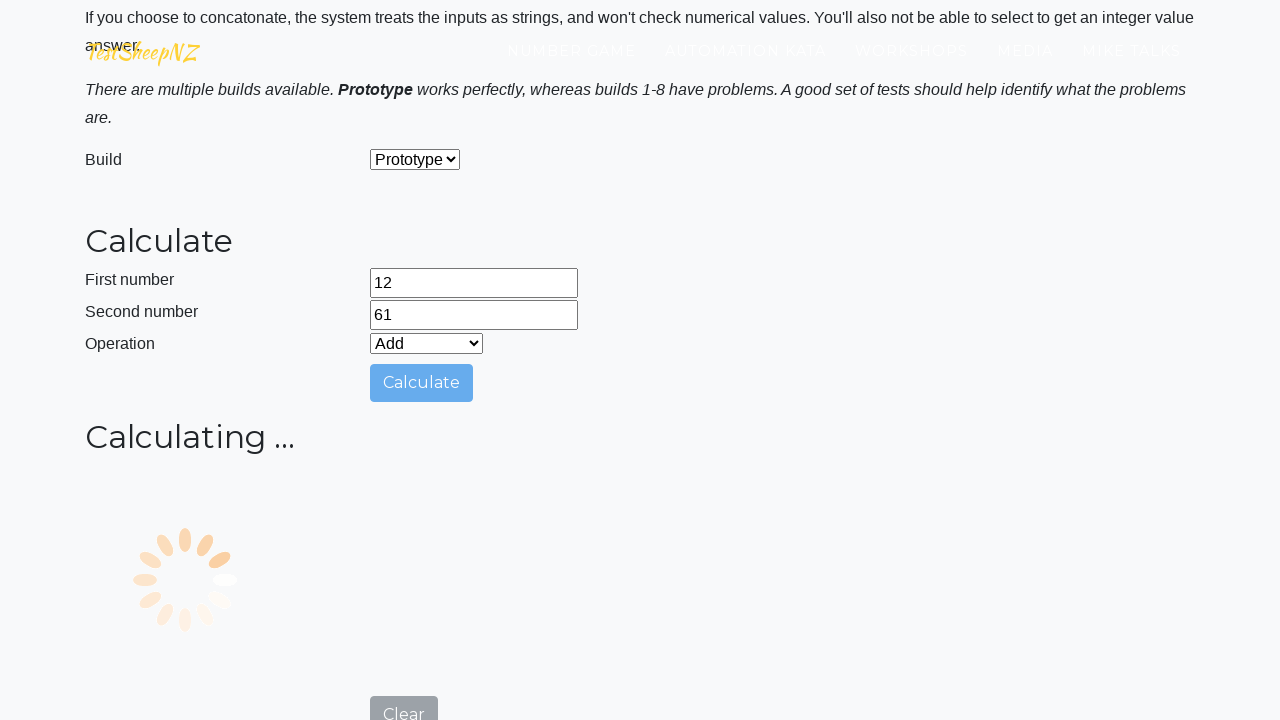

Waited for result to appear in answer field
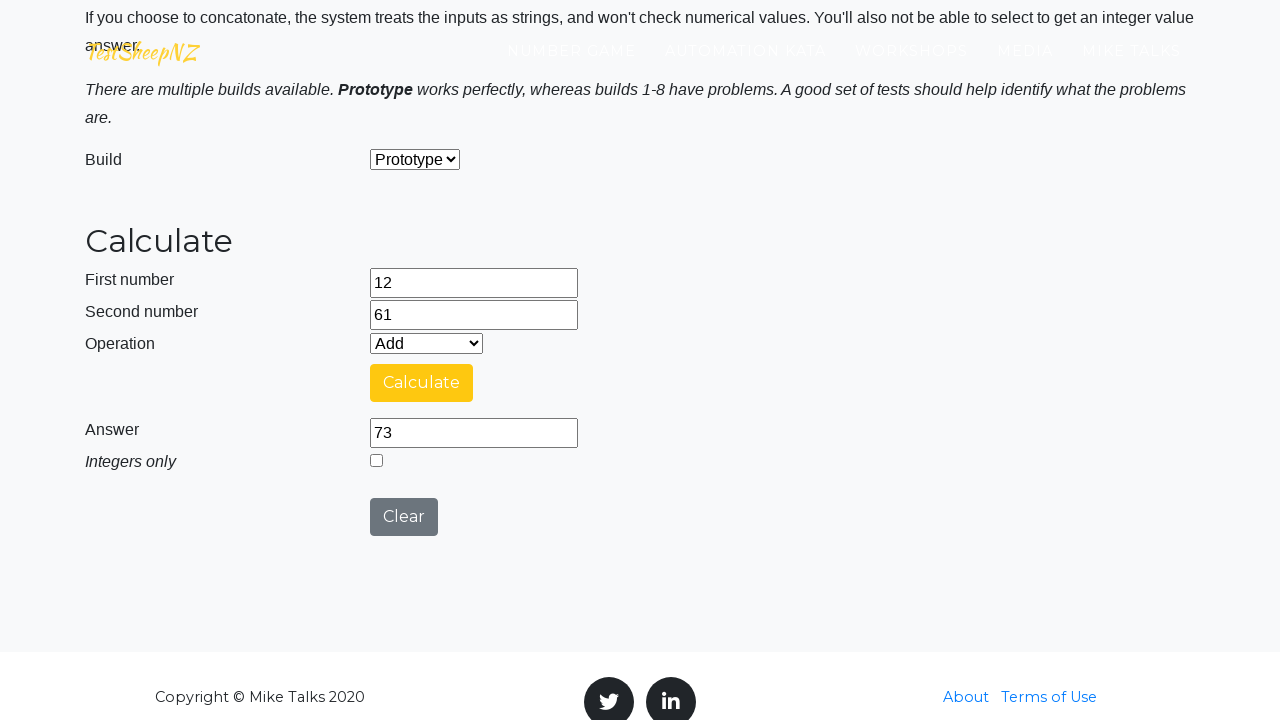

Clicked clear button to reset calculator at (404, 517) on #clearButton
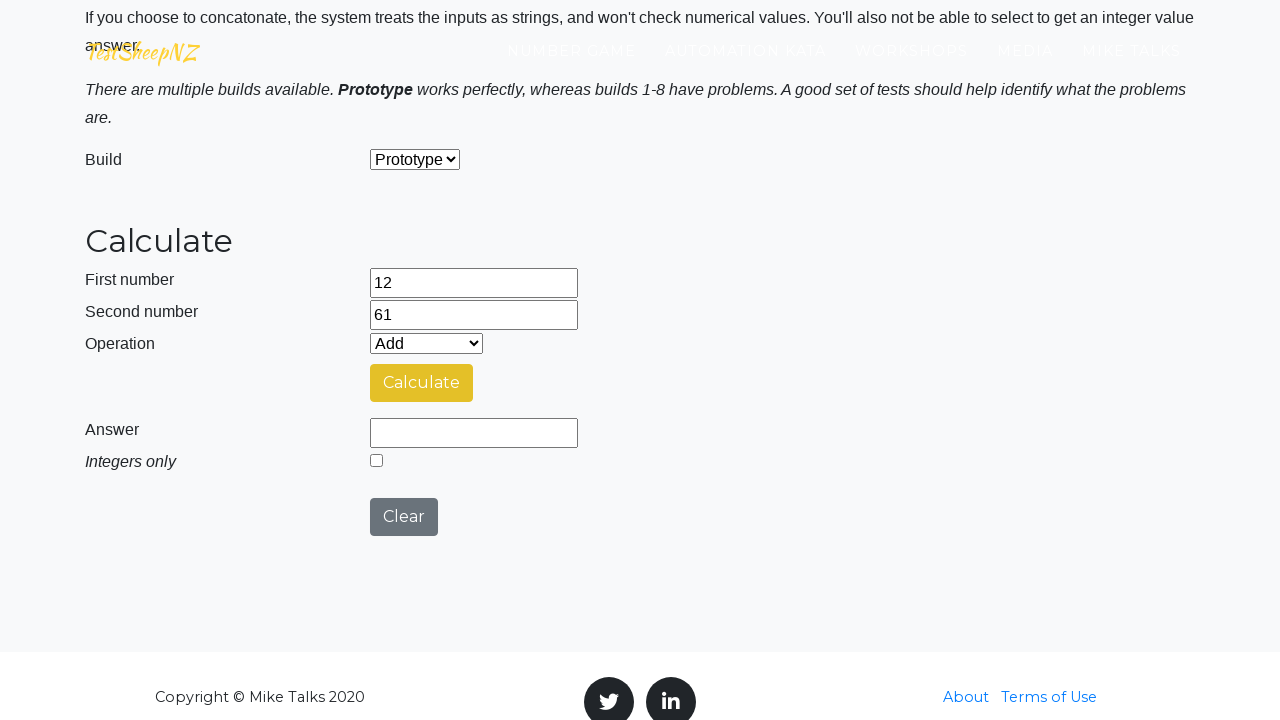

Selected operation at index 1 from dropdown on #selectOperationDropdown
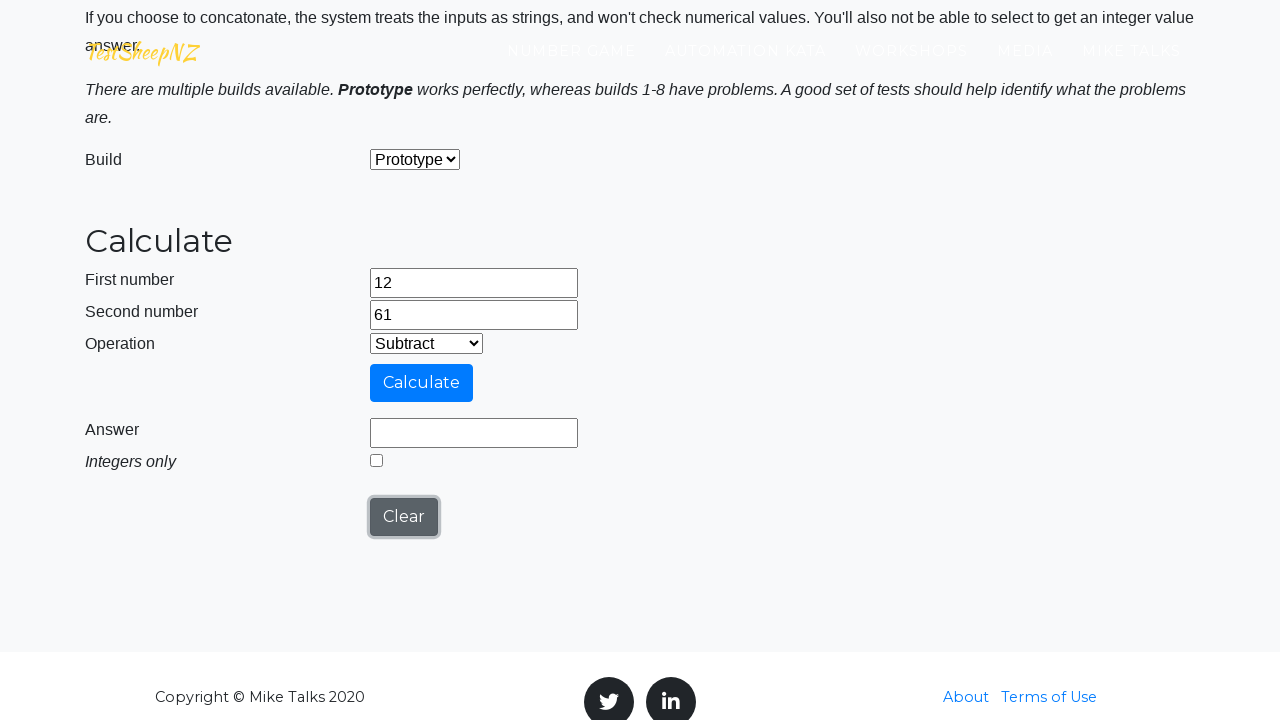

Clicked calculate button to perform operation 1 with numbers 12 and 61 at (422, 383) on #calculateButton
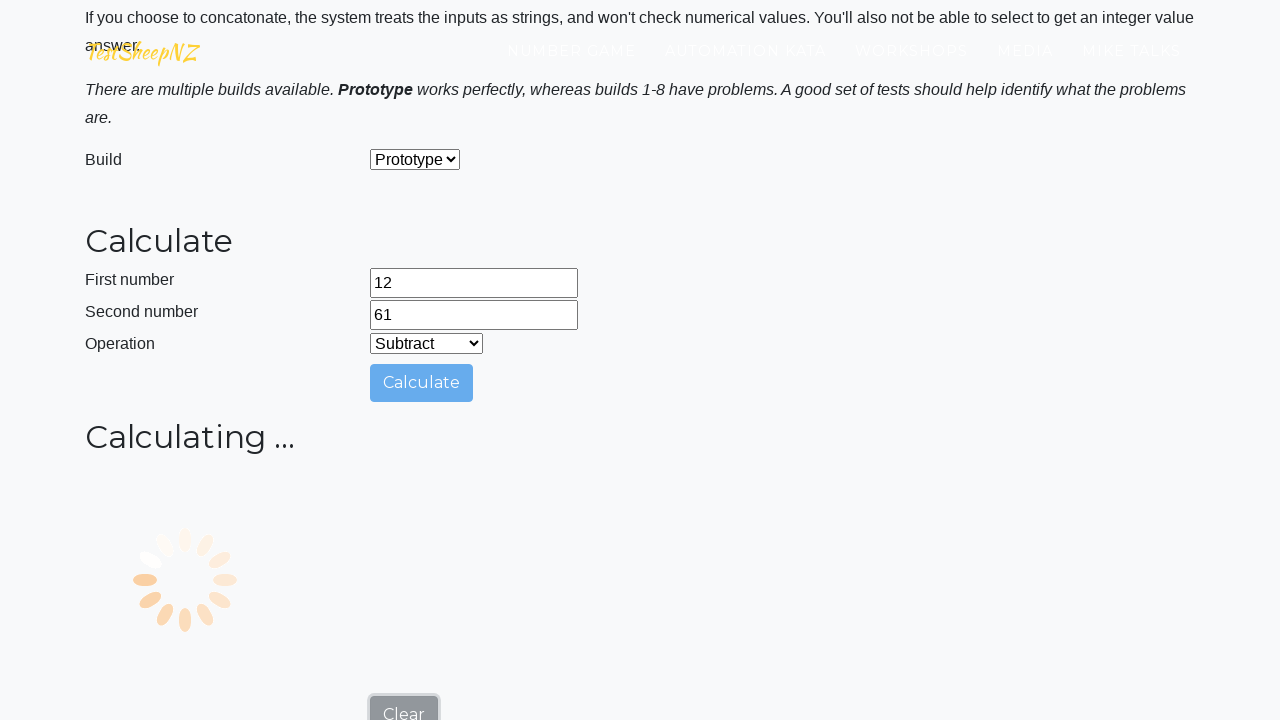

Waited for result to appear in answer field
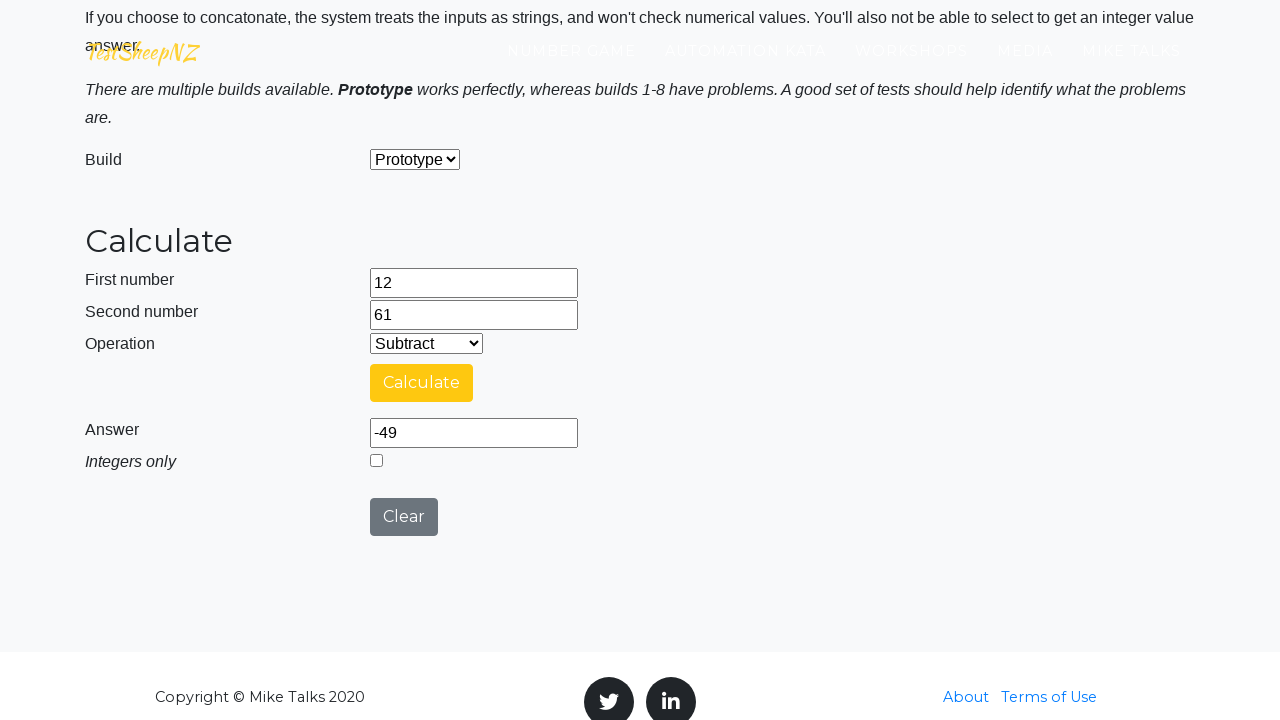

Clicked clear button to reset calculator at (404, 517) on #clearButton
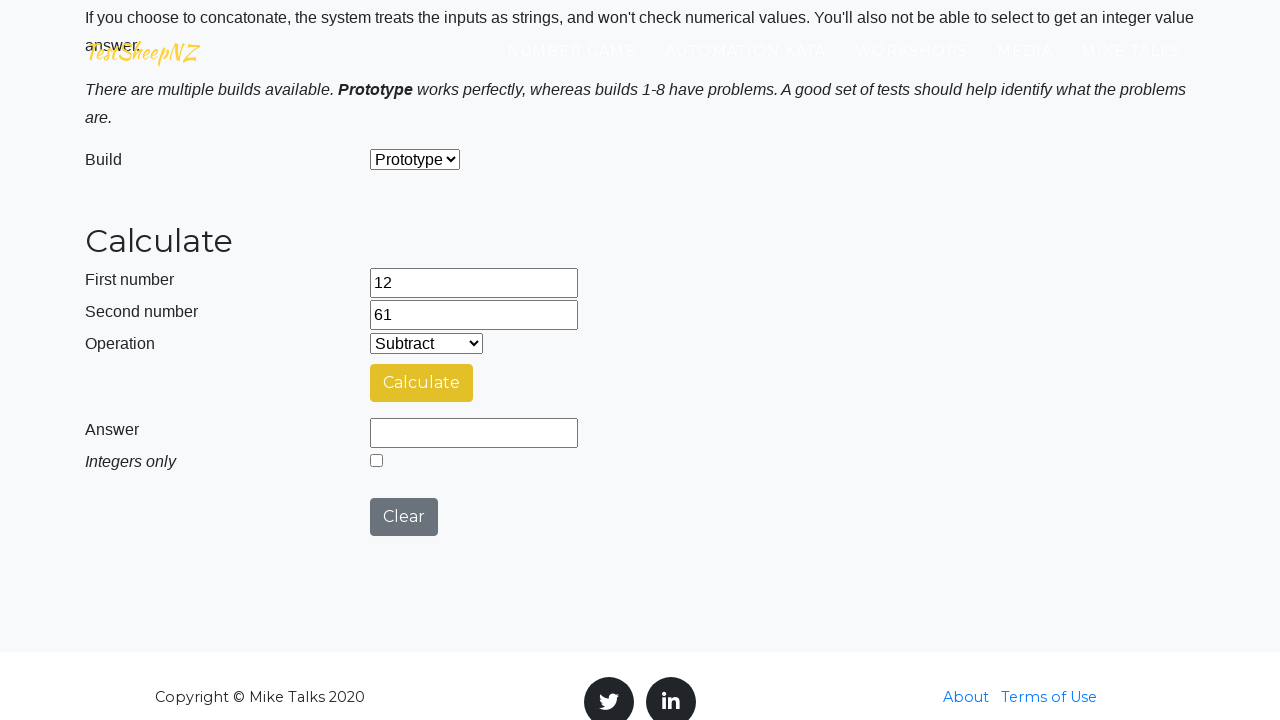

Selected operation at index 2 from dropdown on #selectOperationDropdown
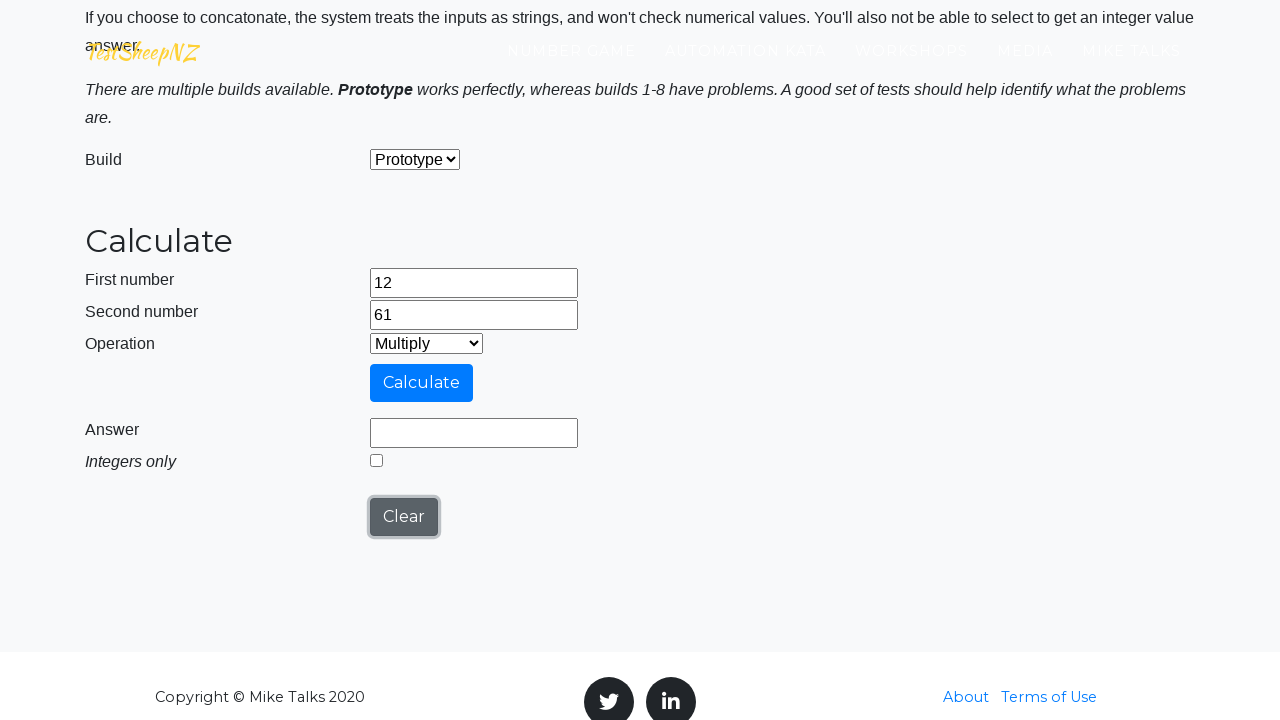

Clicked calculate button to perform operation 2 with numbers 12 and 61 at (422, 383) on #calculateButton
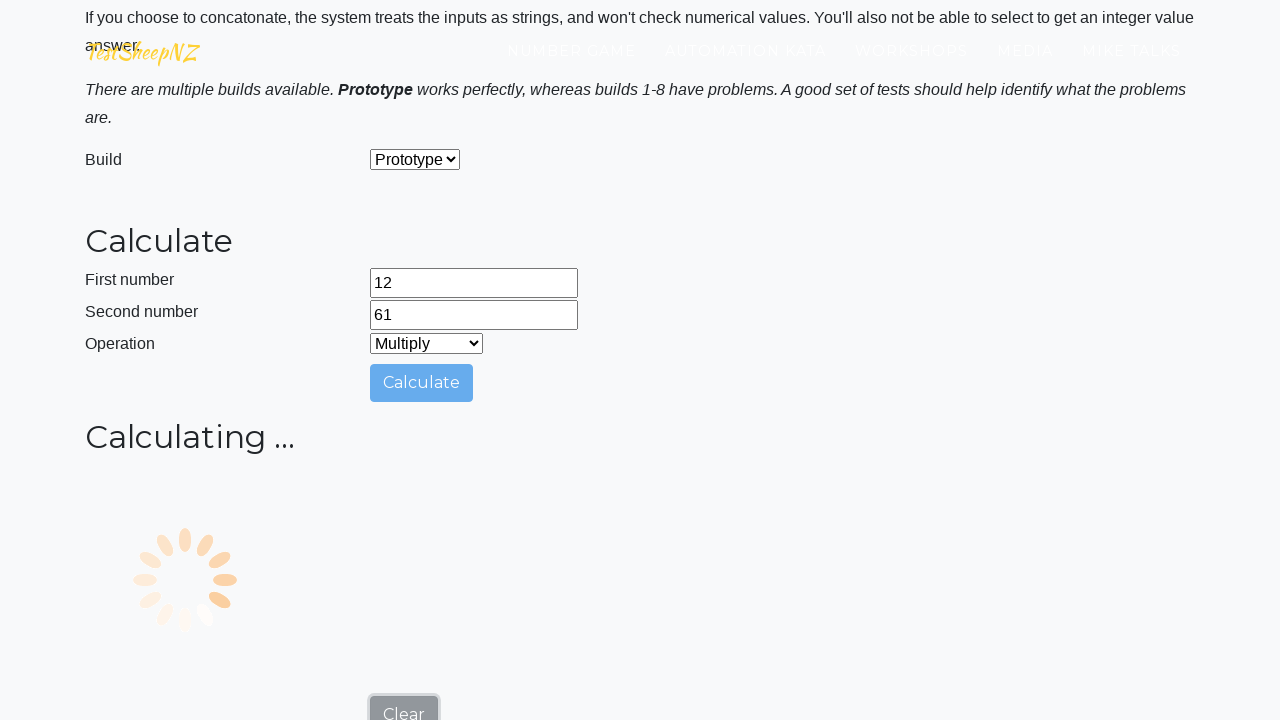

Waited for result to appear in answer field
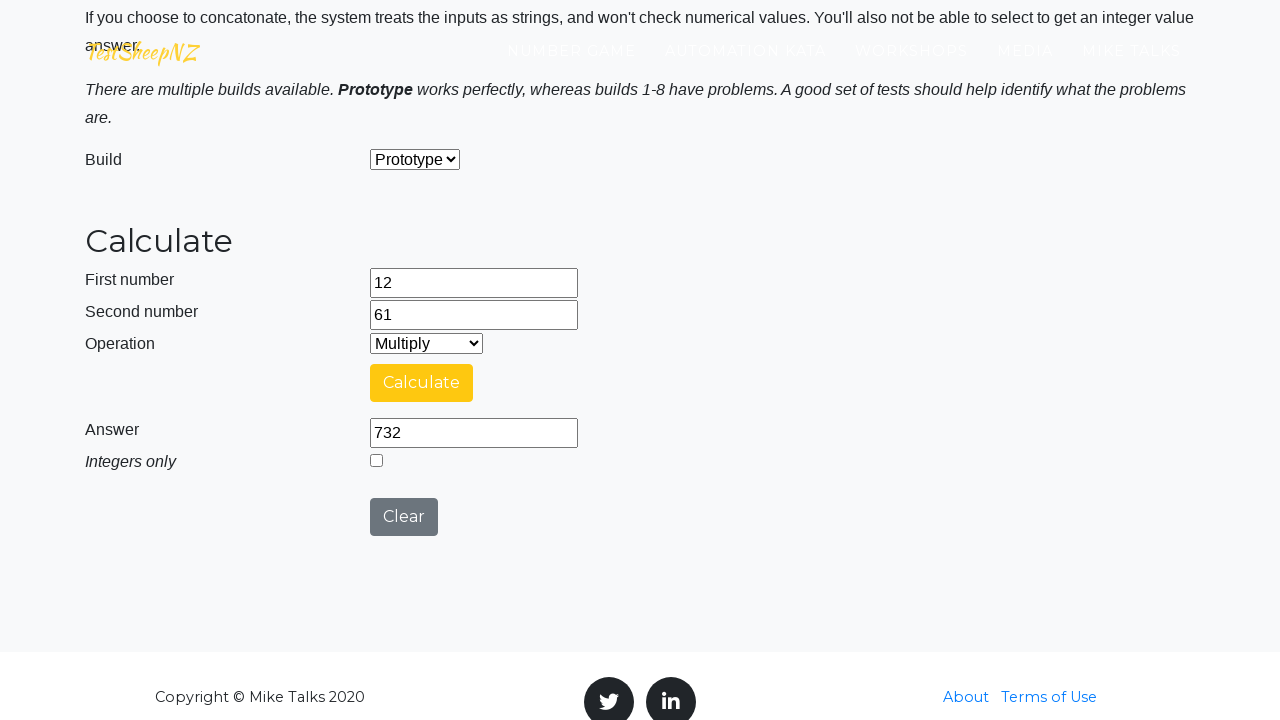

Clicked clear button to reset calculator at (404, 517) on #clearButton
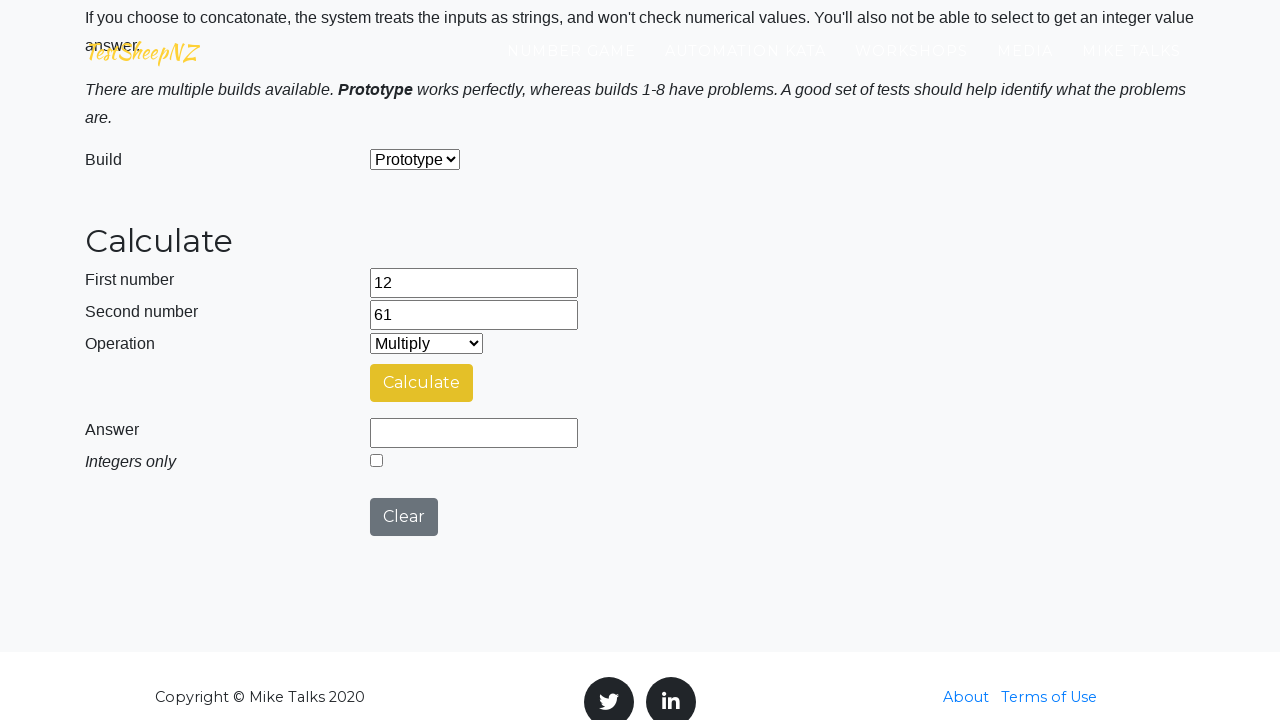

Selected operation at index 3 from dropdown on #selectOperationDropdown
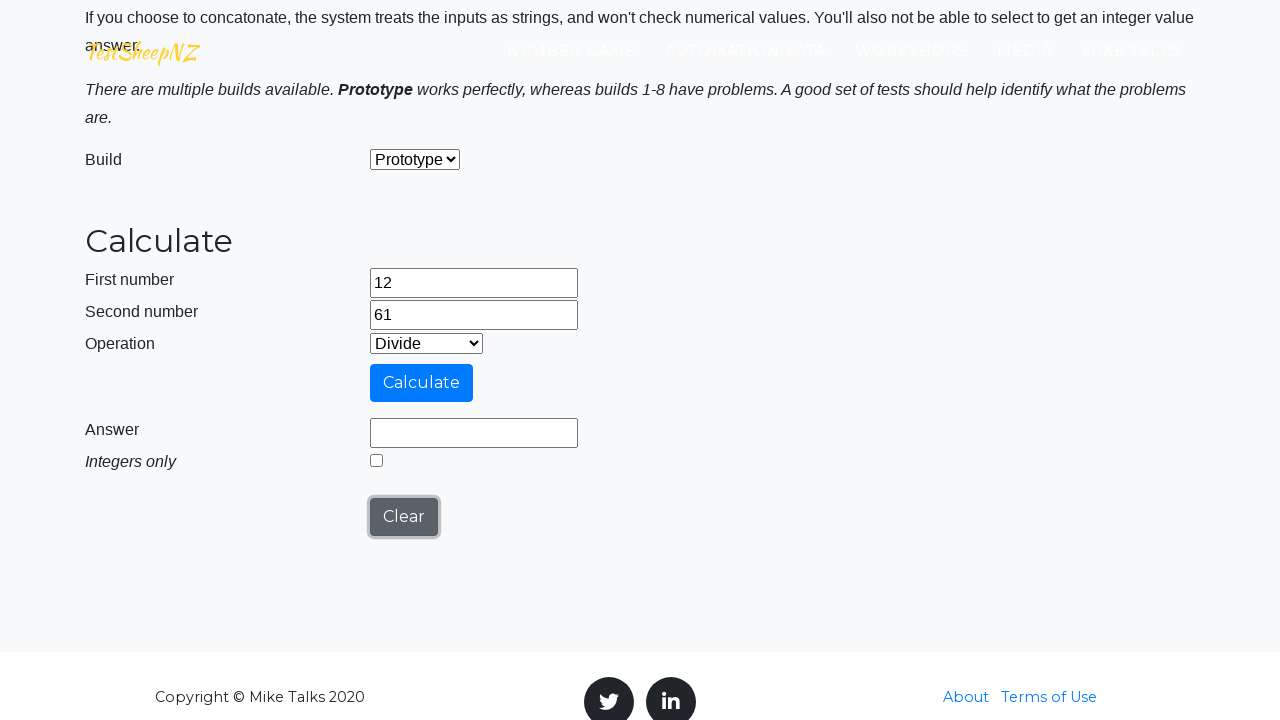

Clicked integer select checkbox for division operation at (376, 460) on #integerSelect
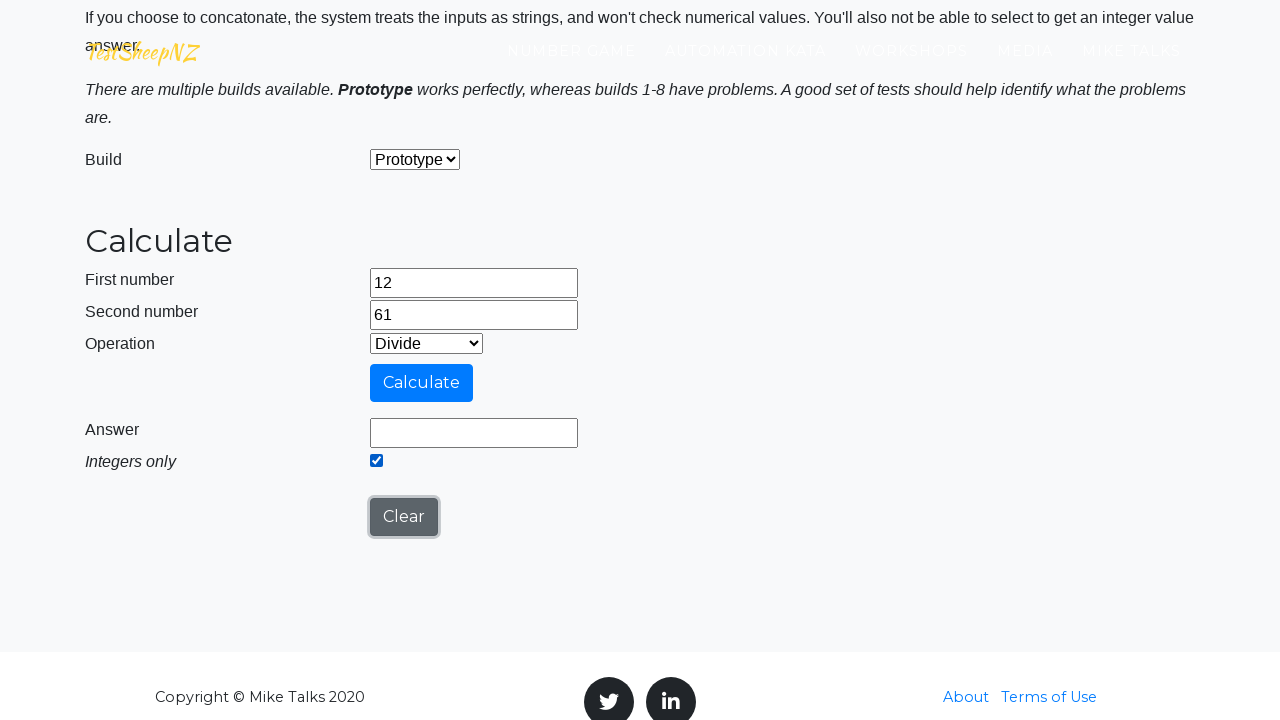

Clicked calculate button to perform operation 3 with numbers 12 and 61 at (422, 383) on #calculateButton
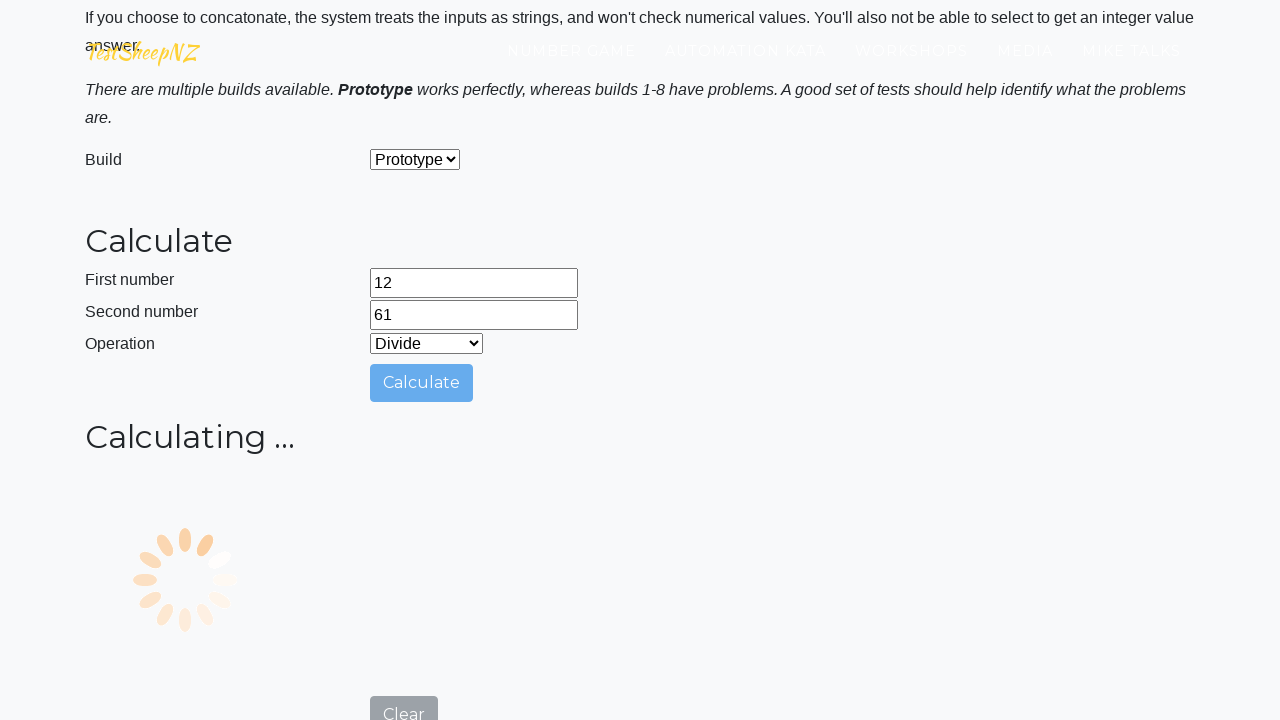

Waited for result to appear in answer field
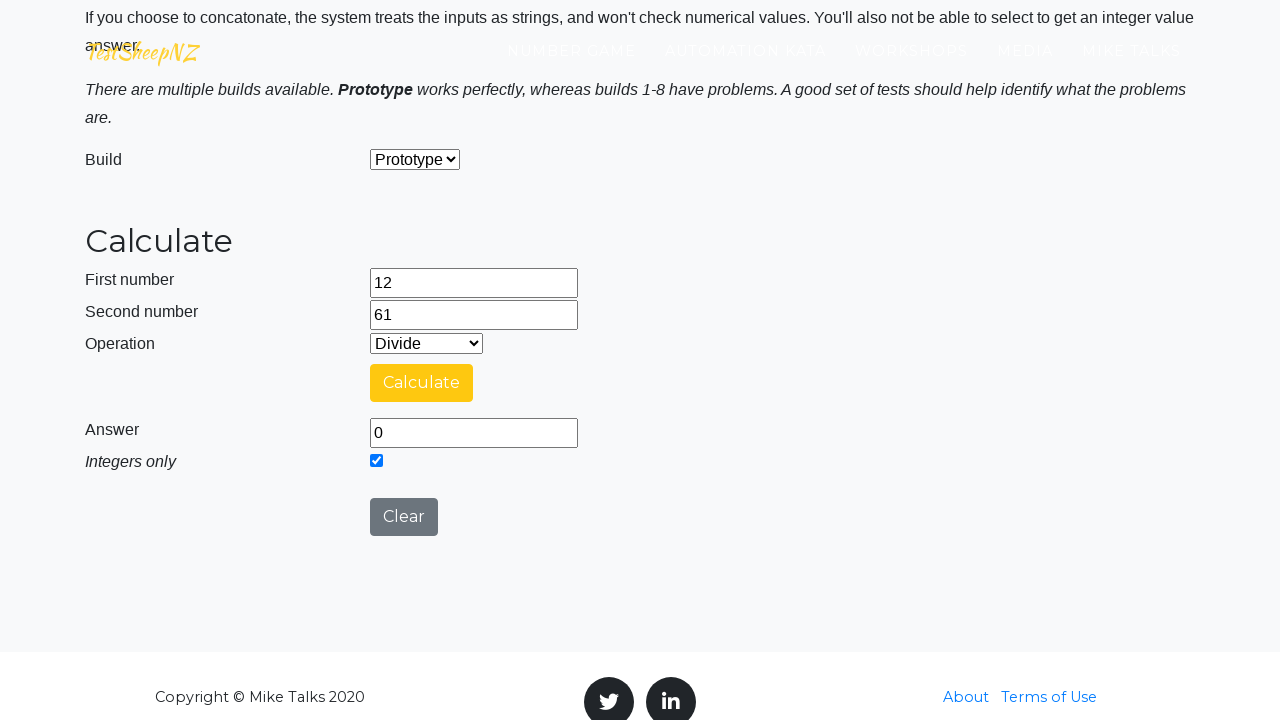

Clicked clear button to reset calculator at (404, 517) on #clearButton
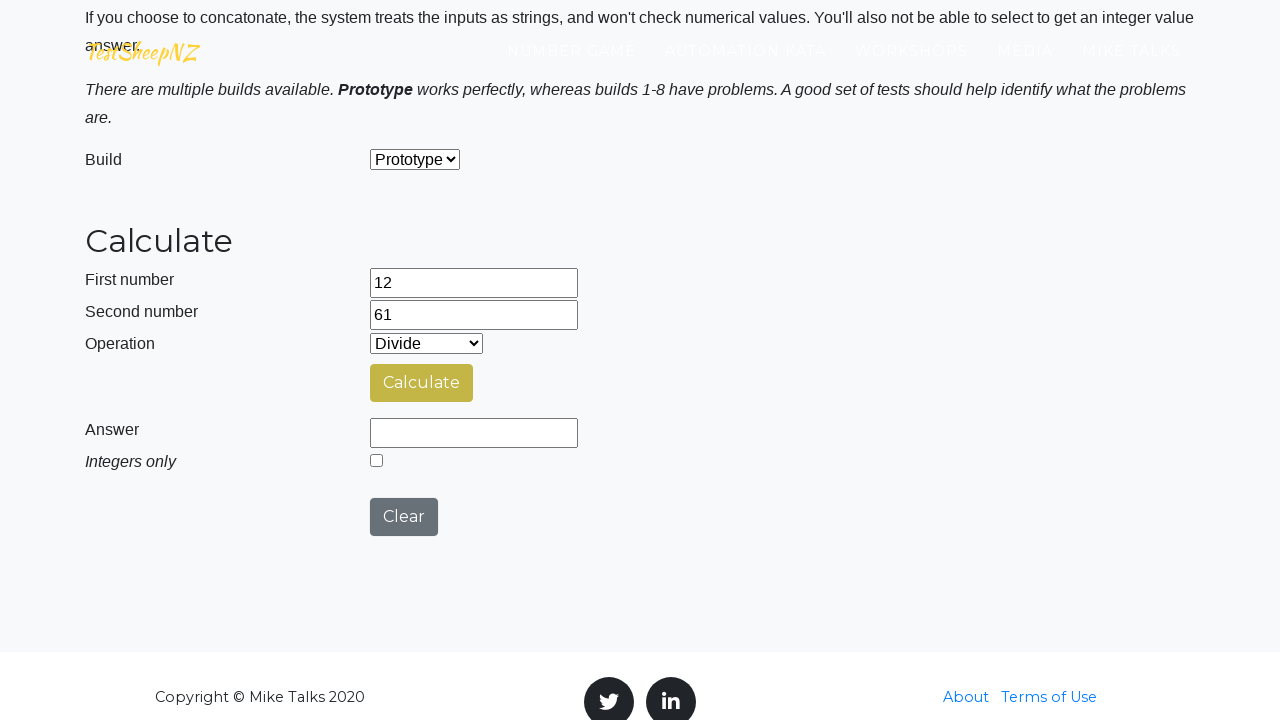

Selected operation at index 4 from dropdown on #selectOperationDropdown
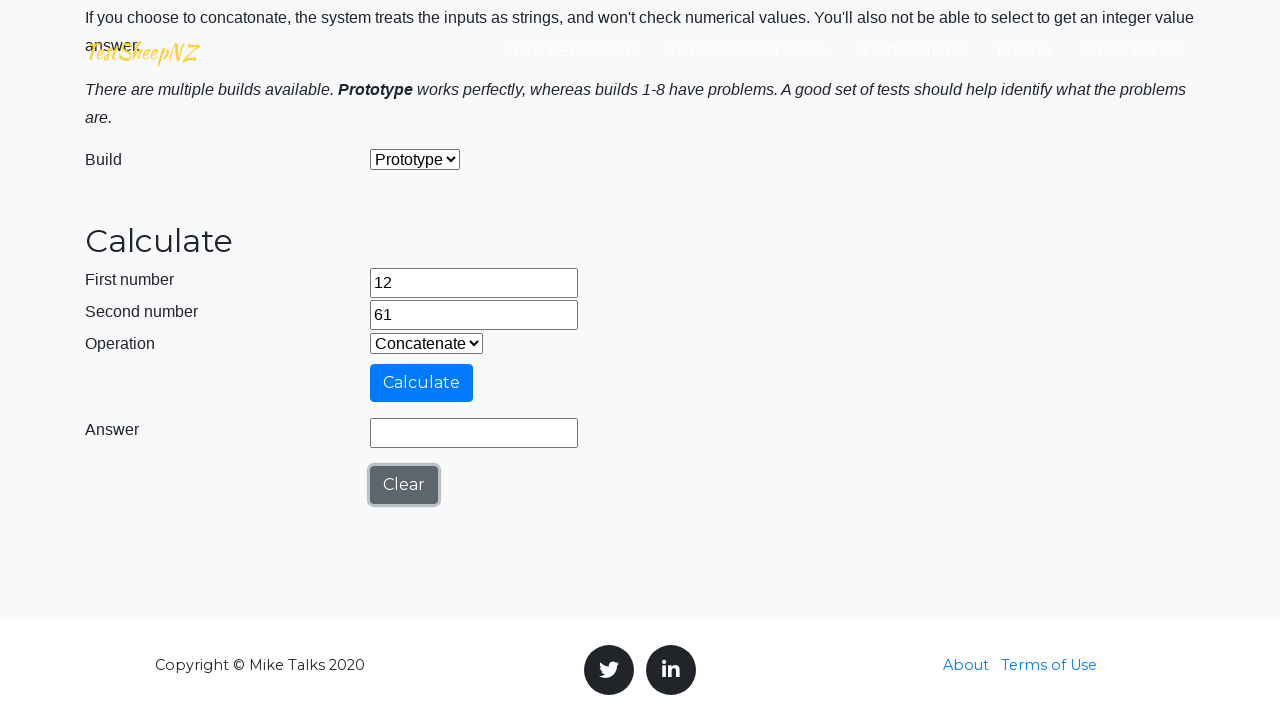

Clicked calculate button to perform operation 4 with numbers 12 and 61 at (422, 383) on #calculateButton
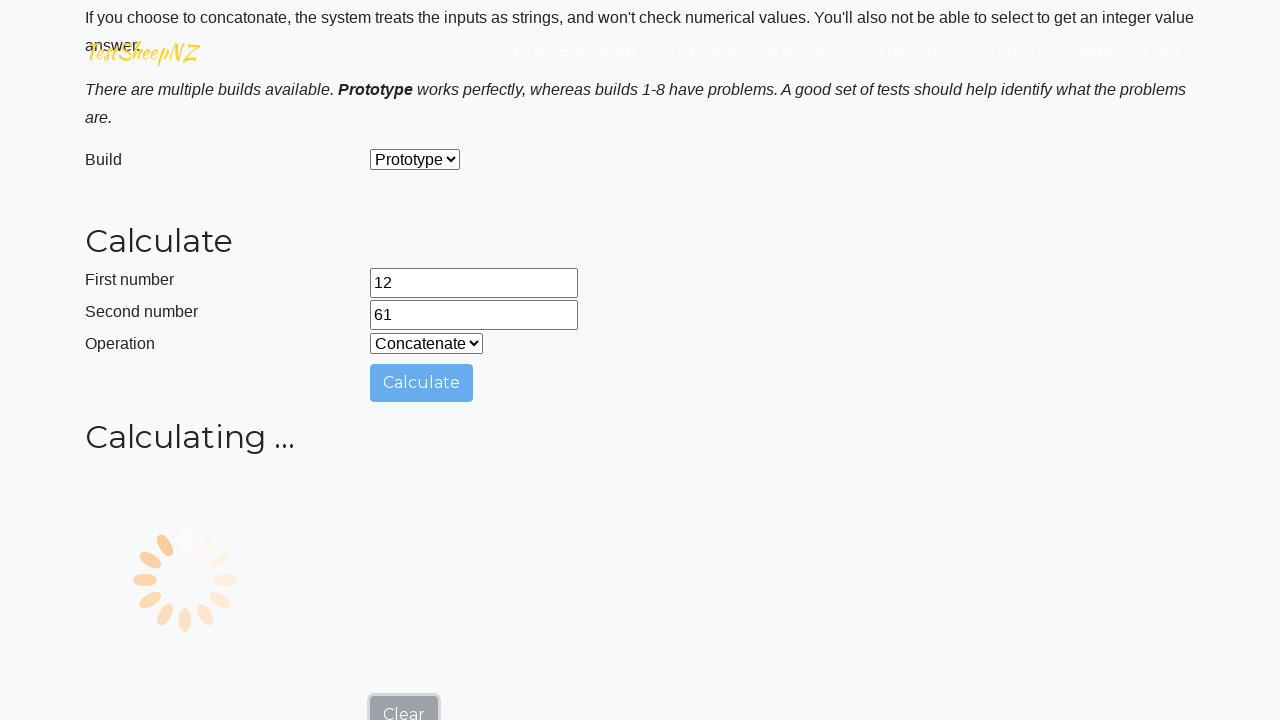

Waited for result to appear in answer field
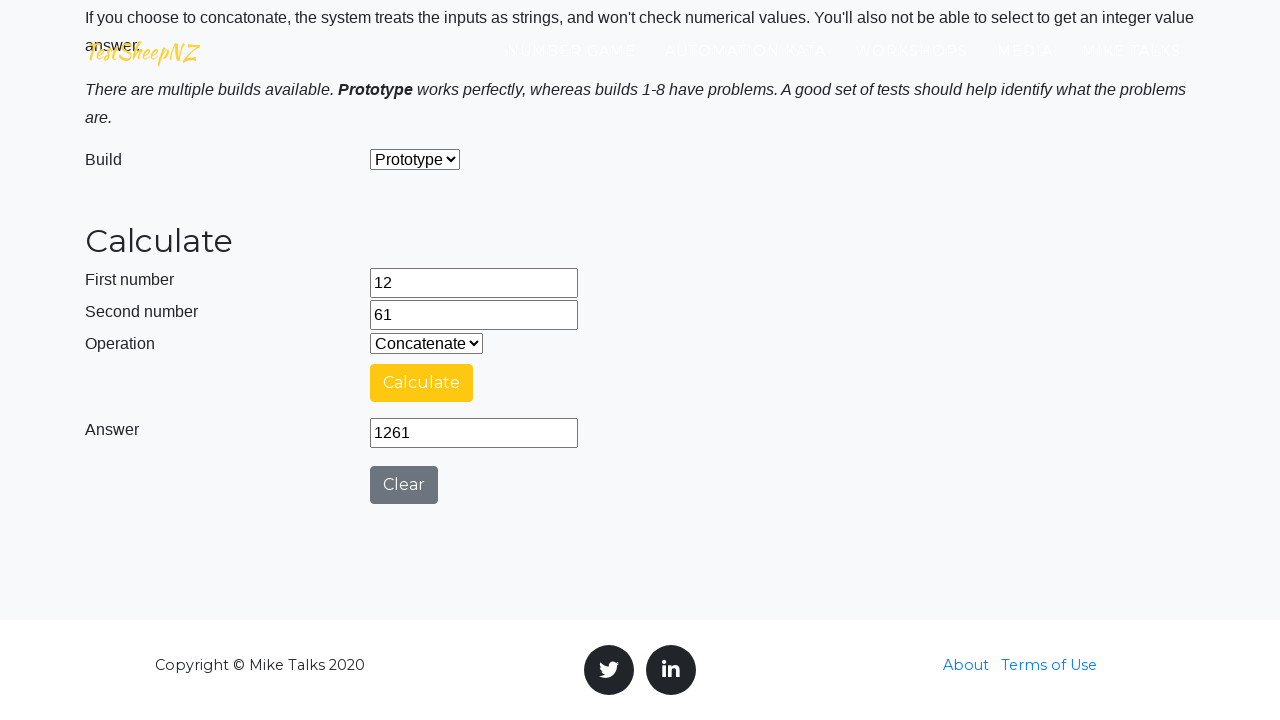

Clicked clear button to reset calculator at (404, 485) on #clearButton
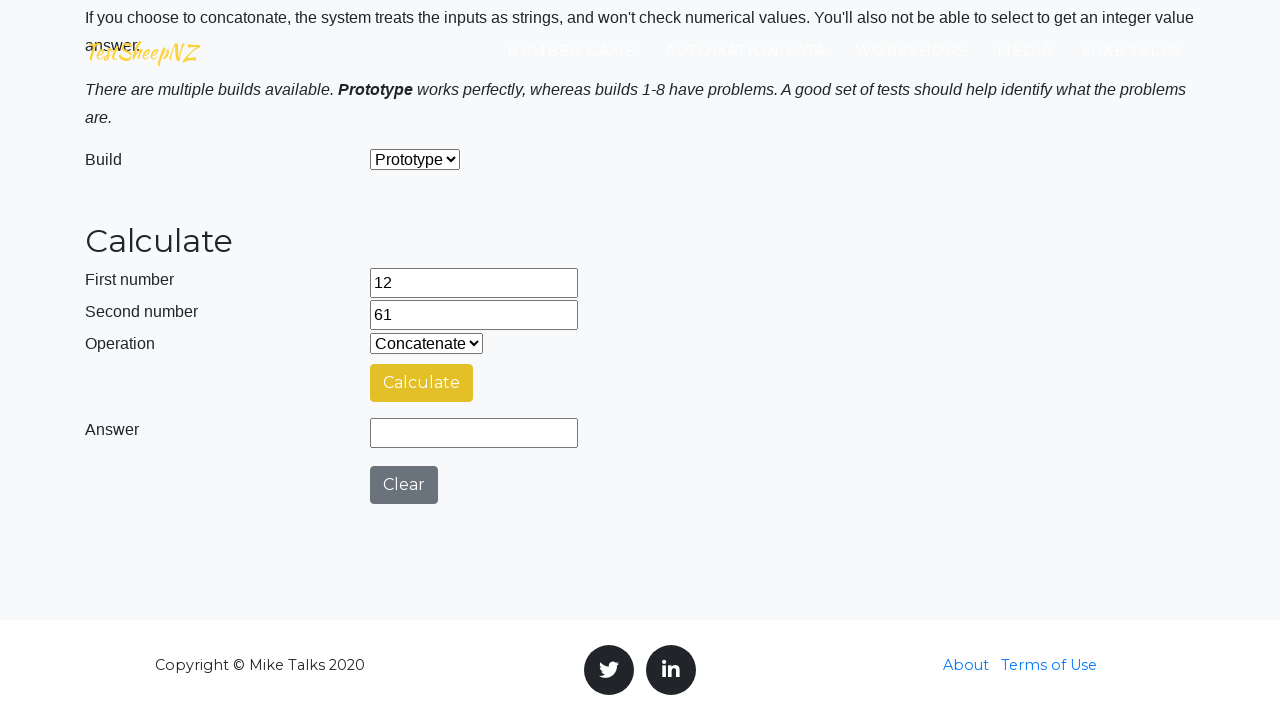

Cleared first number field on #number1Field
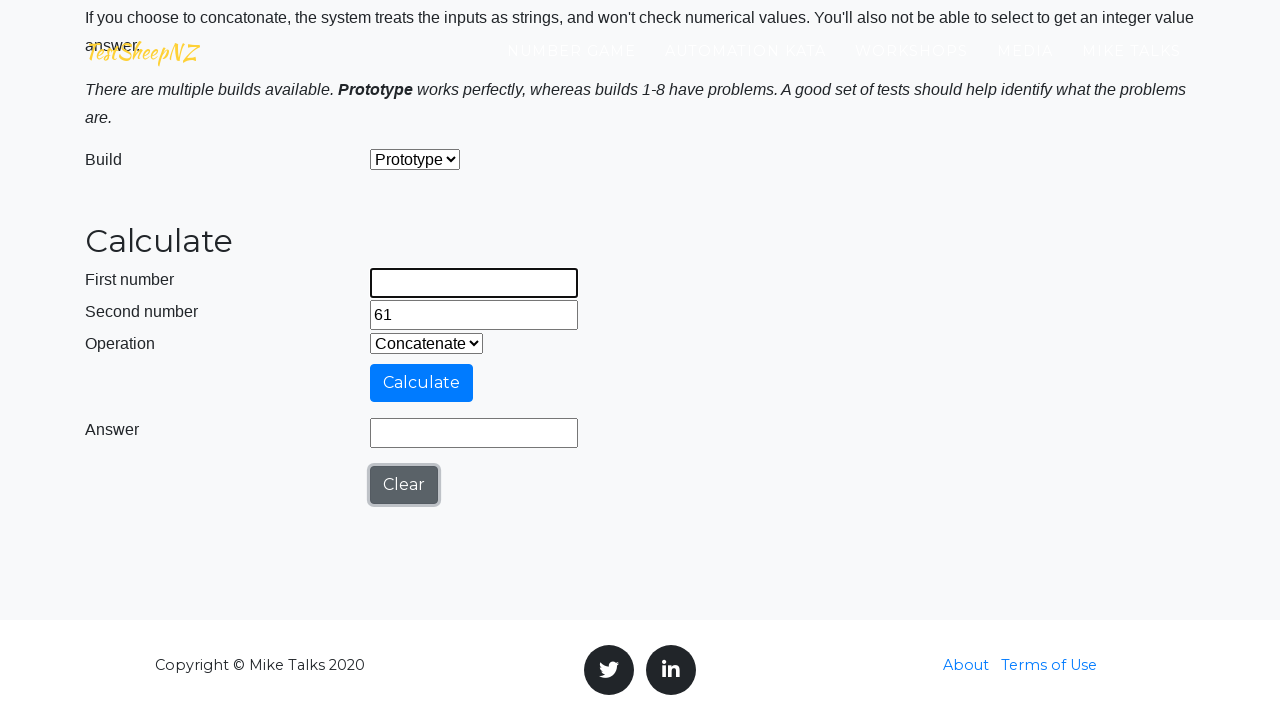

Filled first number field with 1 on #number1Field
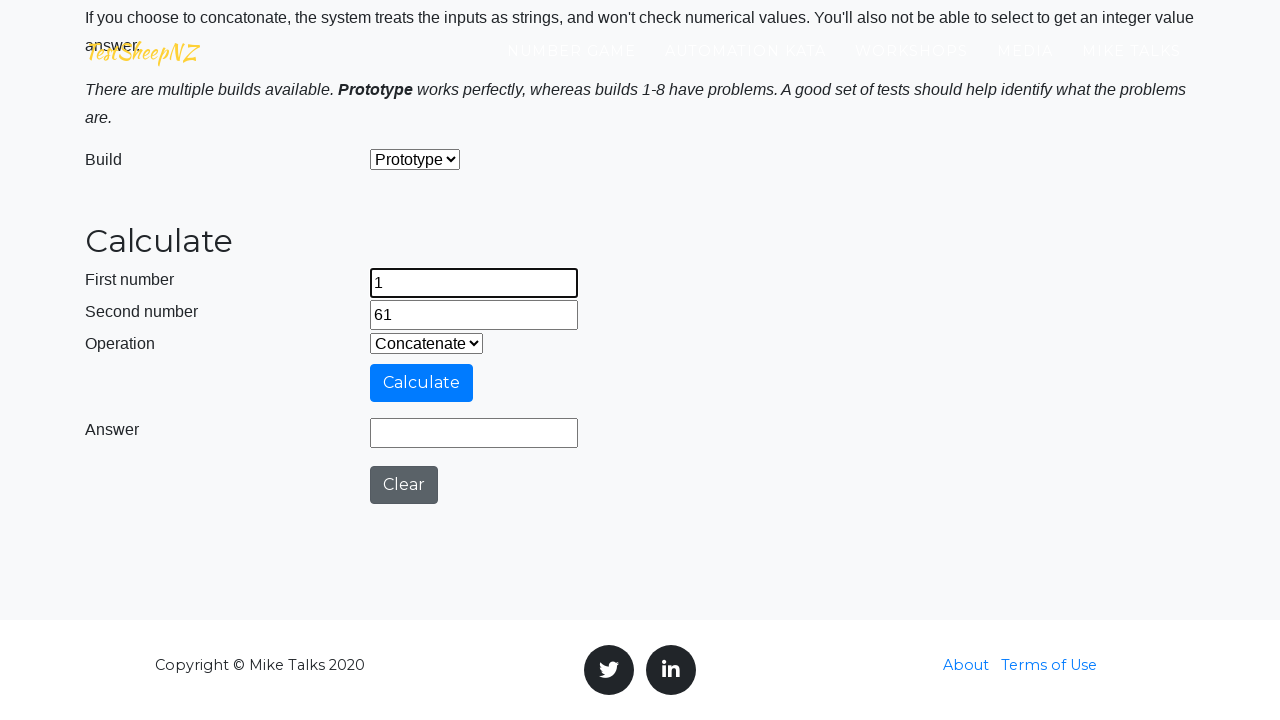

Cleared second number field on #number2Field
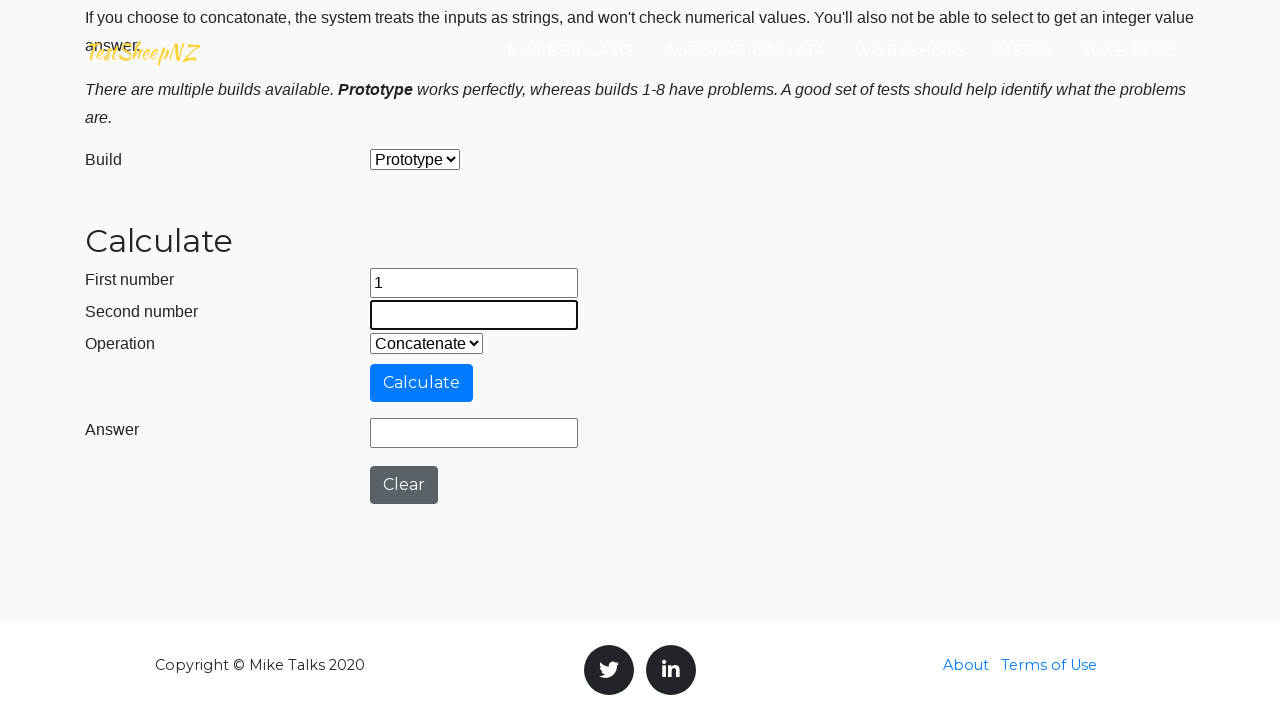

Filled second number field with 21 on #number2Field
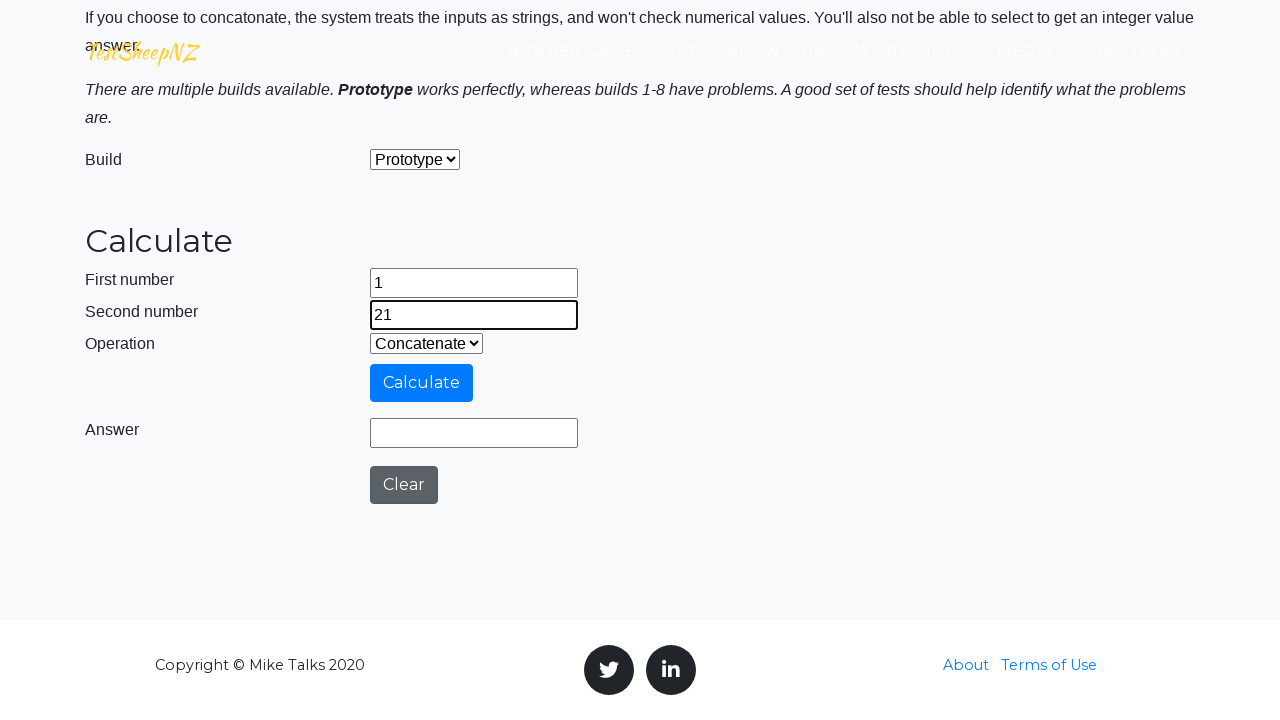

Selected operation at index 0 from dropdown on #selectOperationDropdown
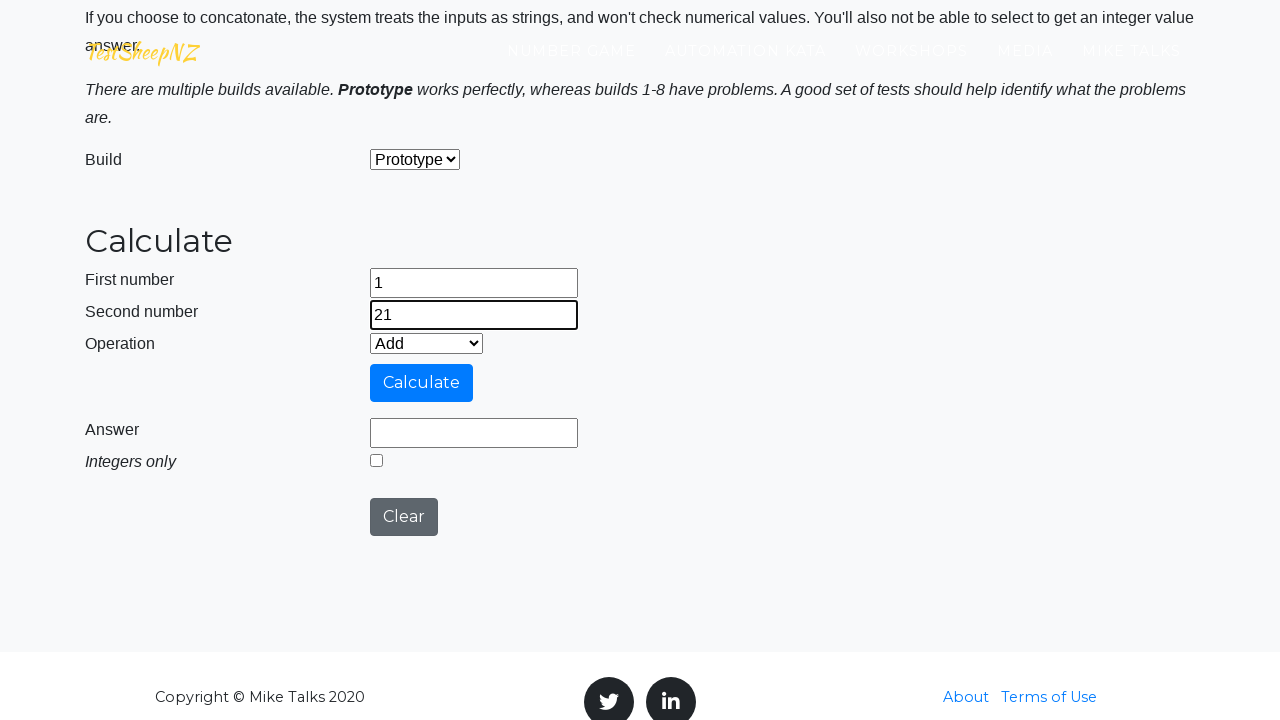

Clicked calculate button to perform operation 0 with numbers 1 and 21 at (422, 383) on #calculateButton
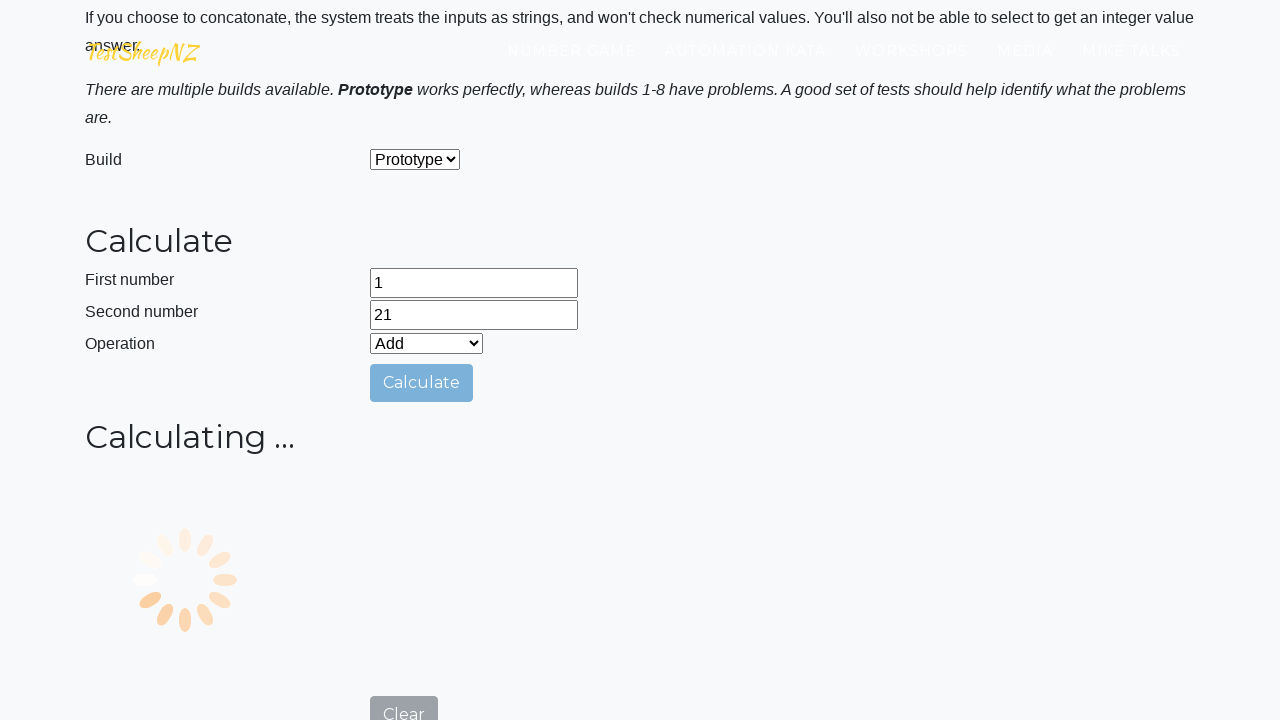

Waited for result to appear in answer field
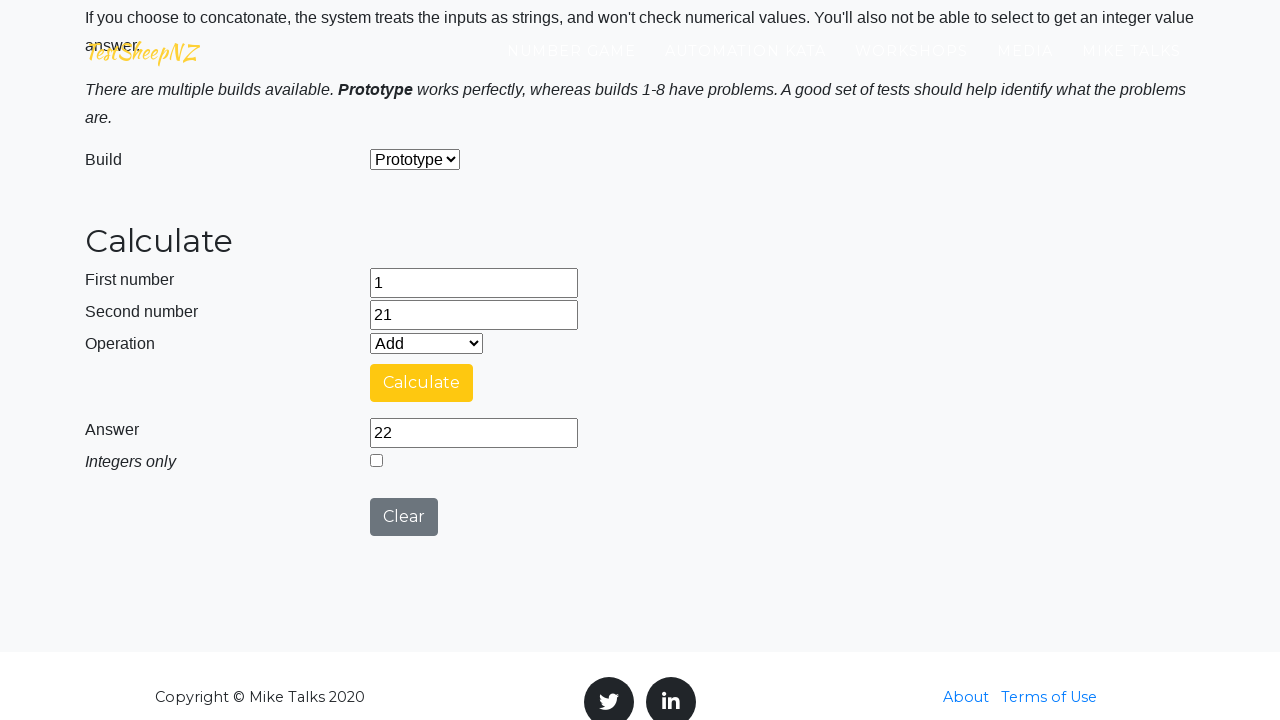

Clicked clear button to reset calculator at (404, 517) on #clearButton
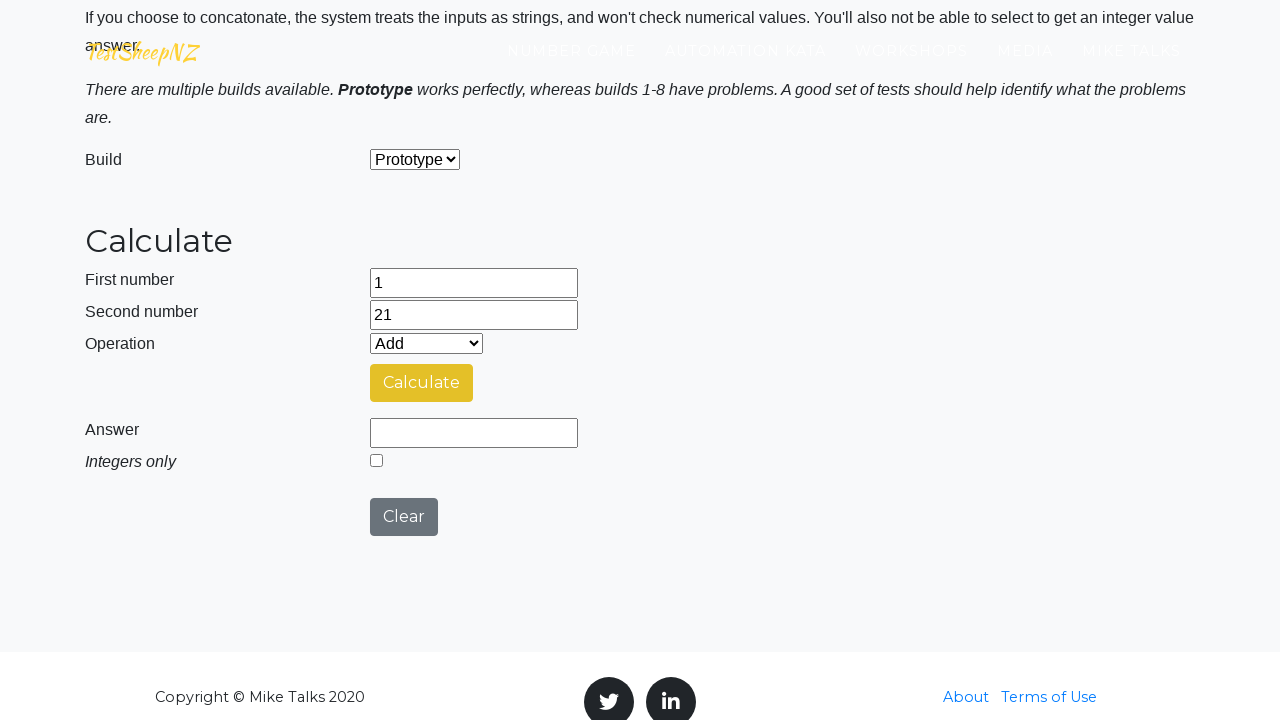

Selected operation at index 1 from dropdown on #selectOperationDropdown
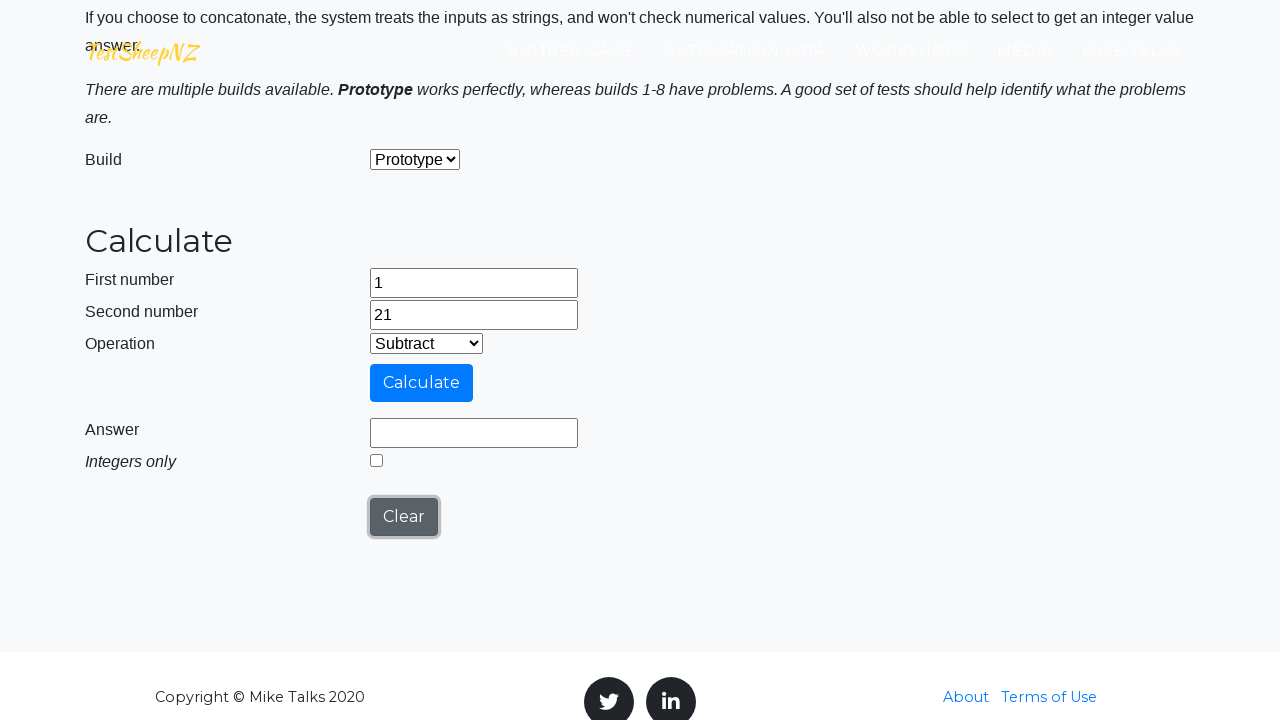

Clicked calculate button to perform operation 1 with numbers 1 and 21 at (422, 383) on #calculateButton
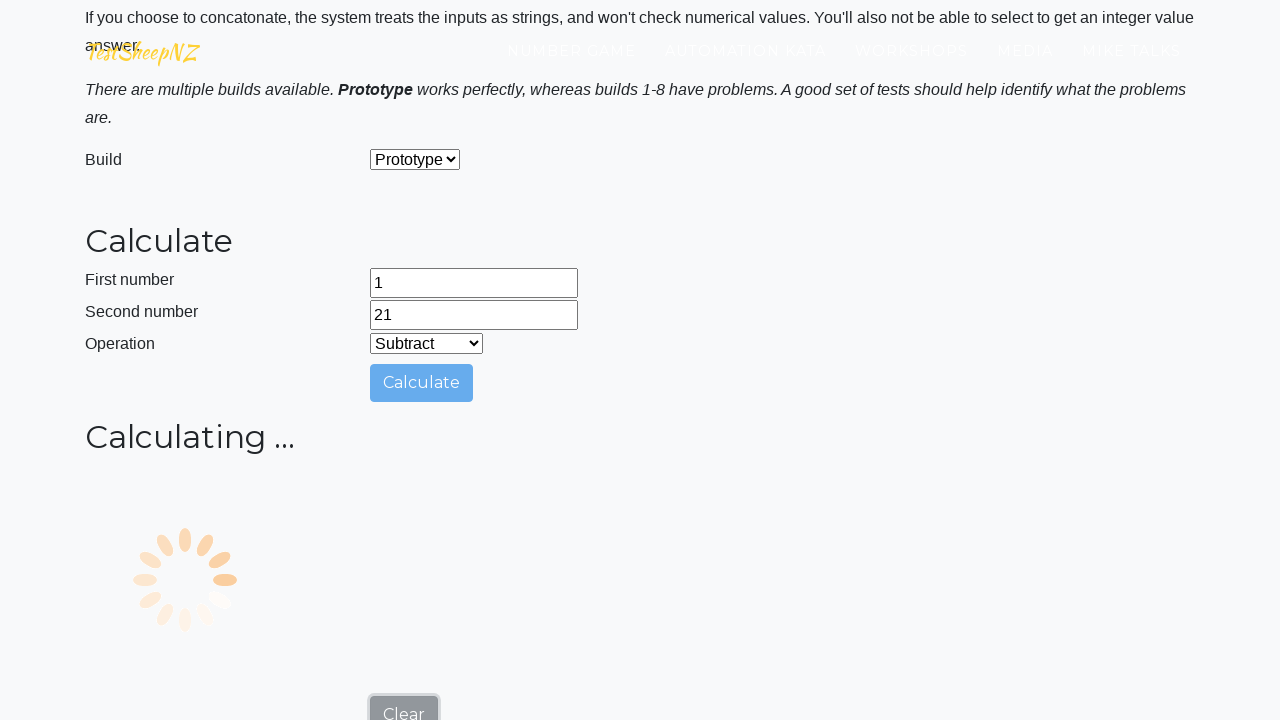

Waited for result to appear in answer field
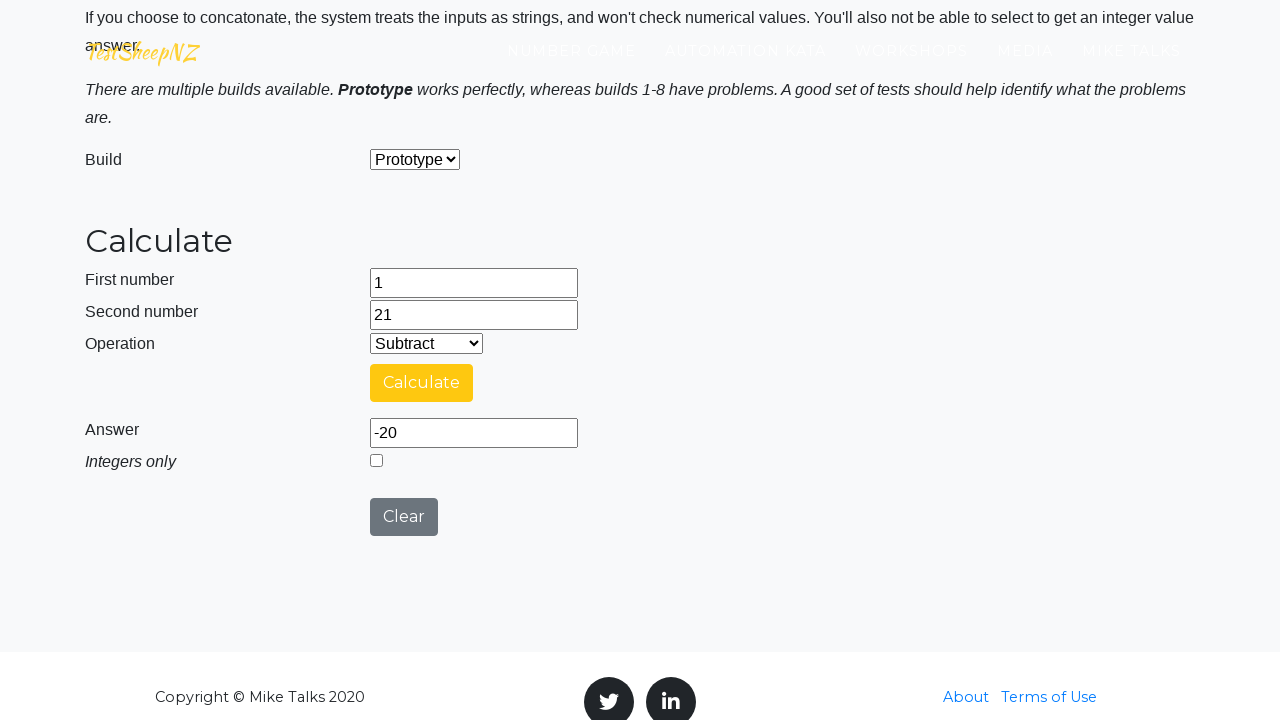

Clicked clear button to reset calculator at (404, 517) on #clearButton
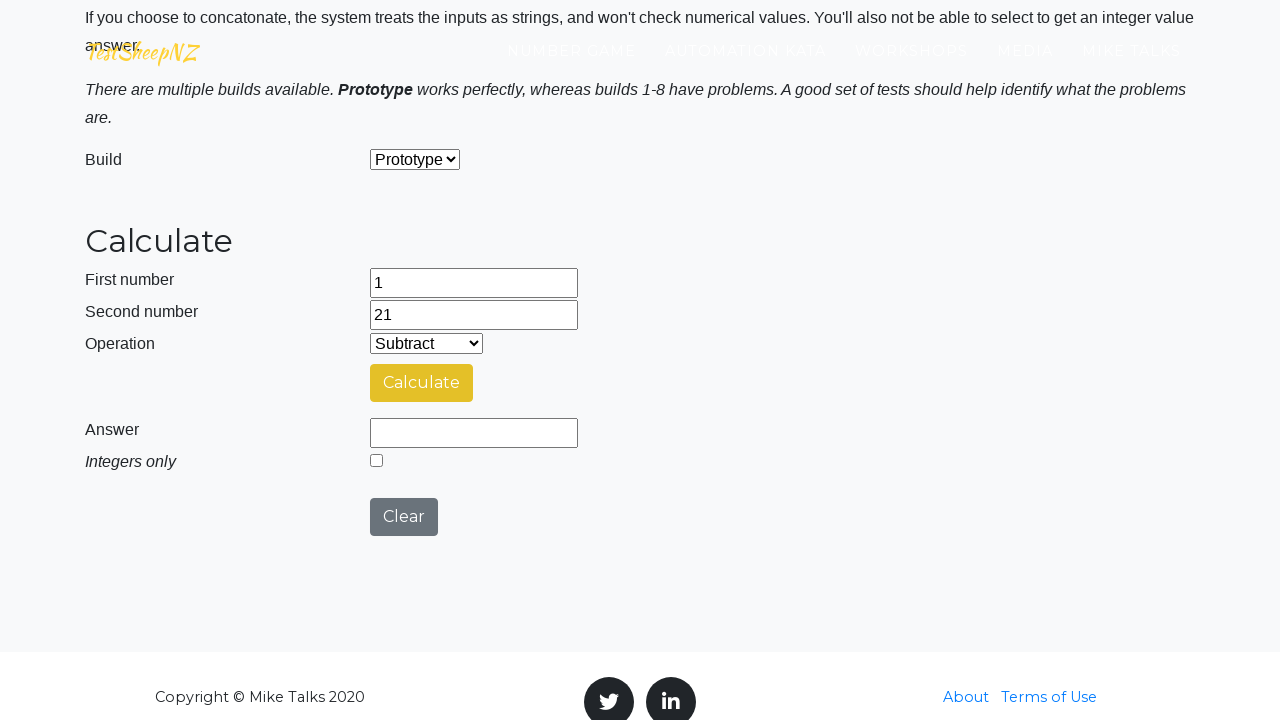

Selected operation at index 2 from dropdown on #selectOperationDropdown
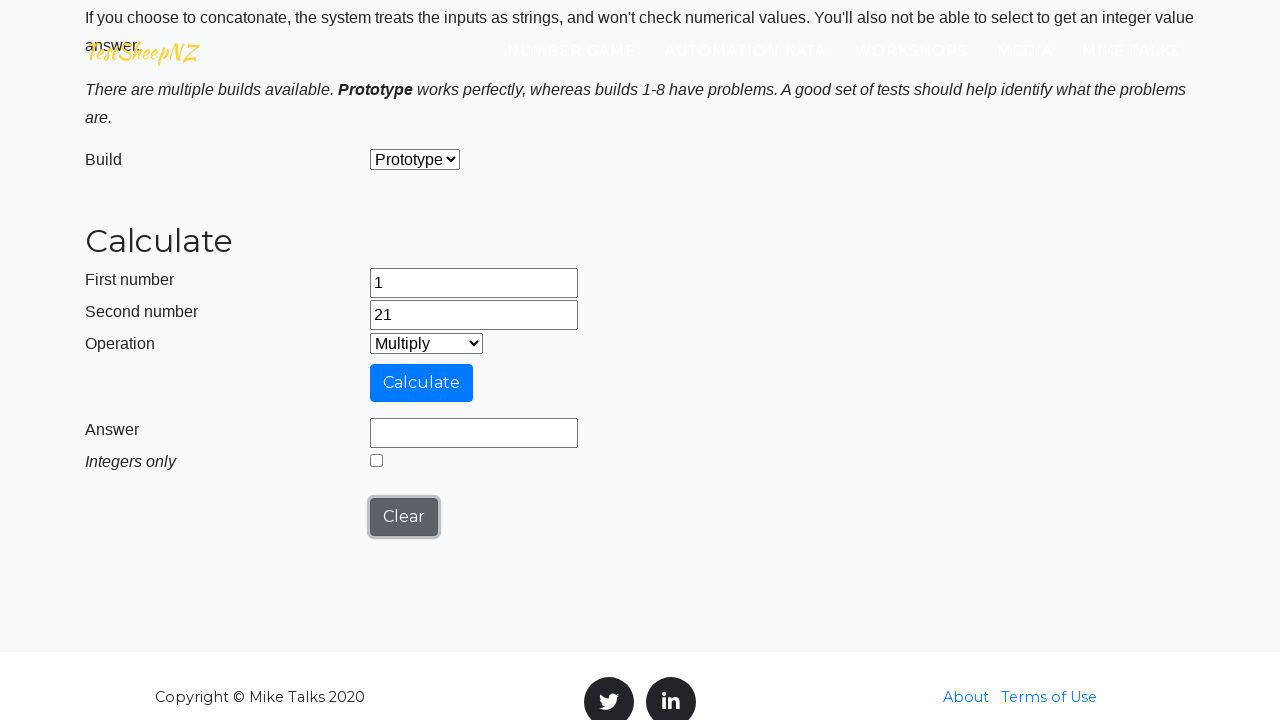

Clicked calculate button to perform operation 2 with numbers 1 and 21 at (422, 383) on #calculateButton
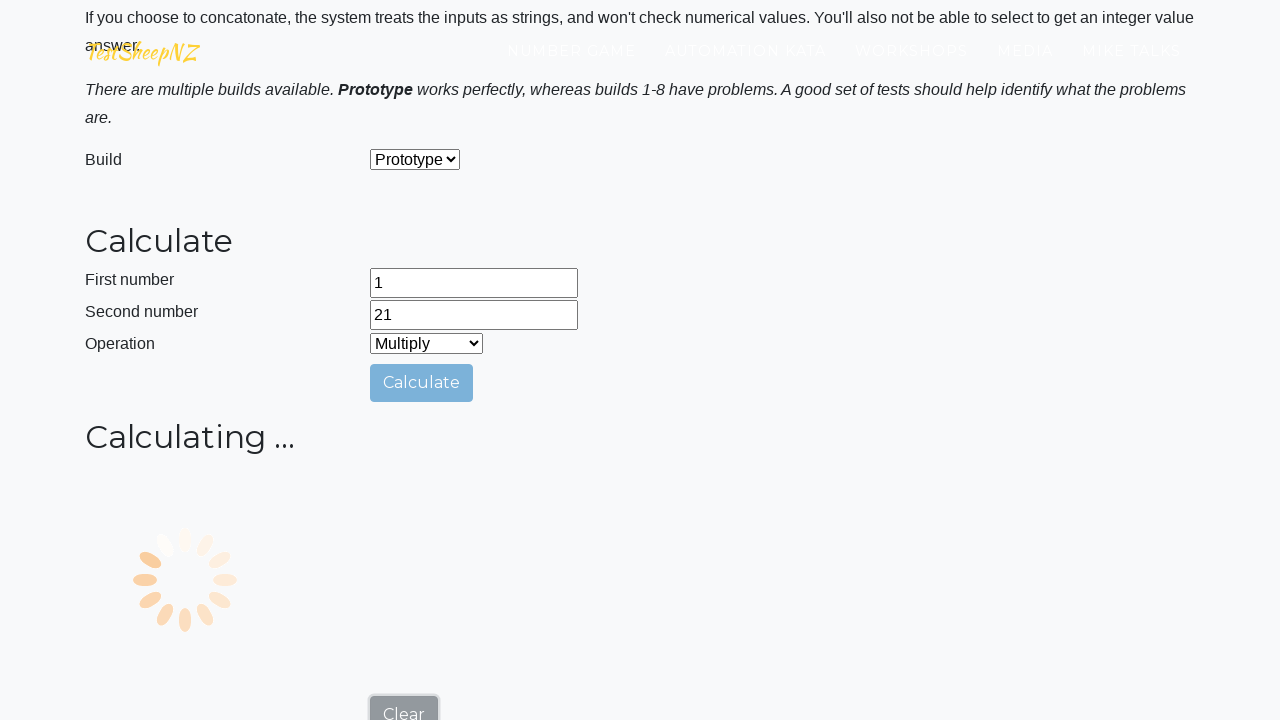

Waited for result to appear in answer field
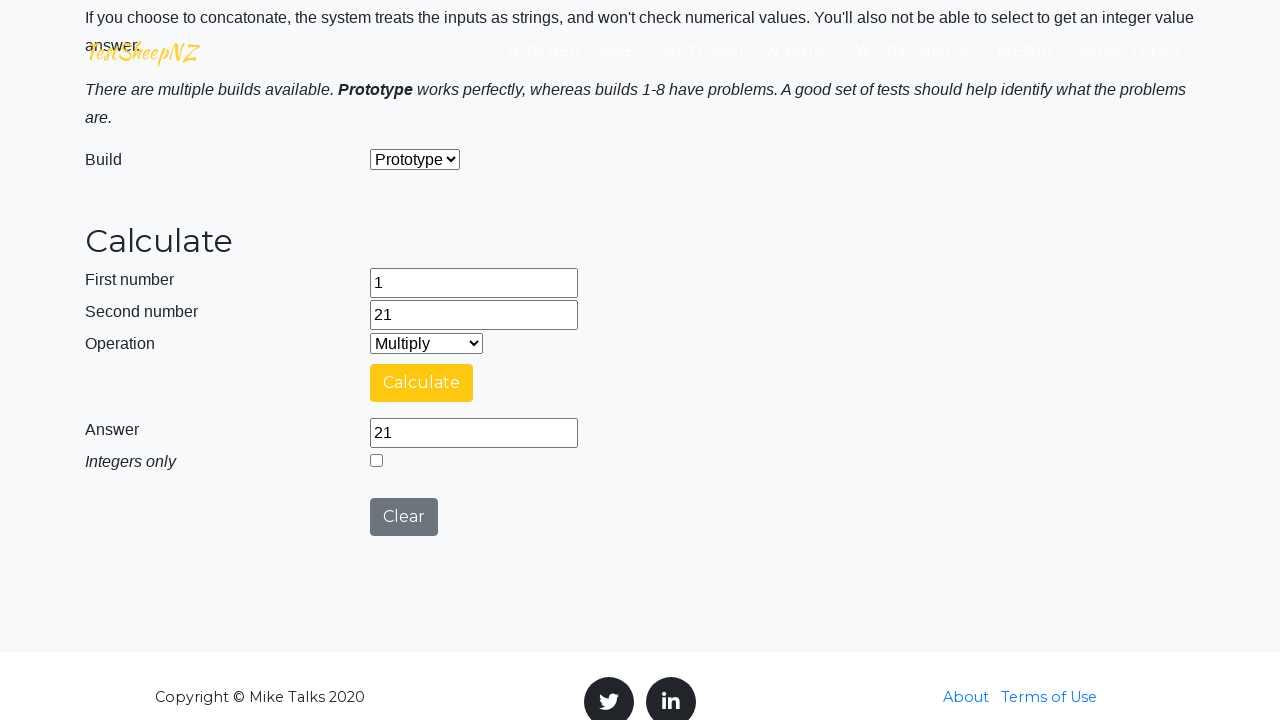

Clicked clear button to reset calculator at (404, 517) on #clearButton
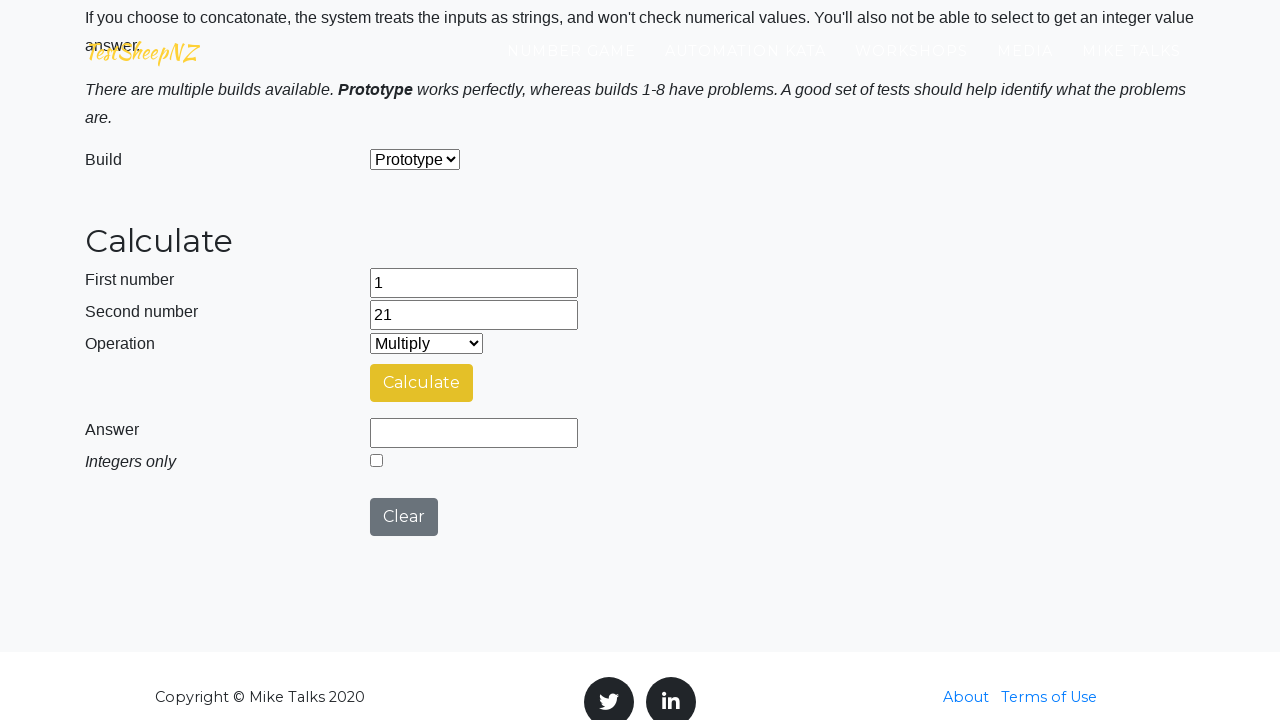

Selected operation at index 3 from dropdown on #selectOperationDropdown
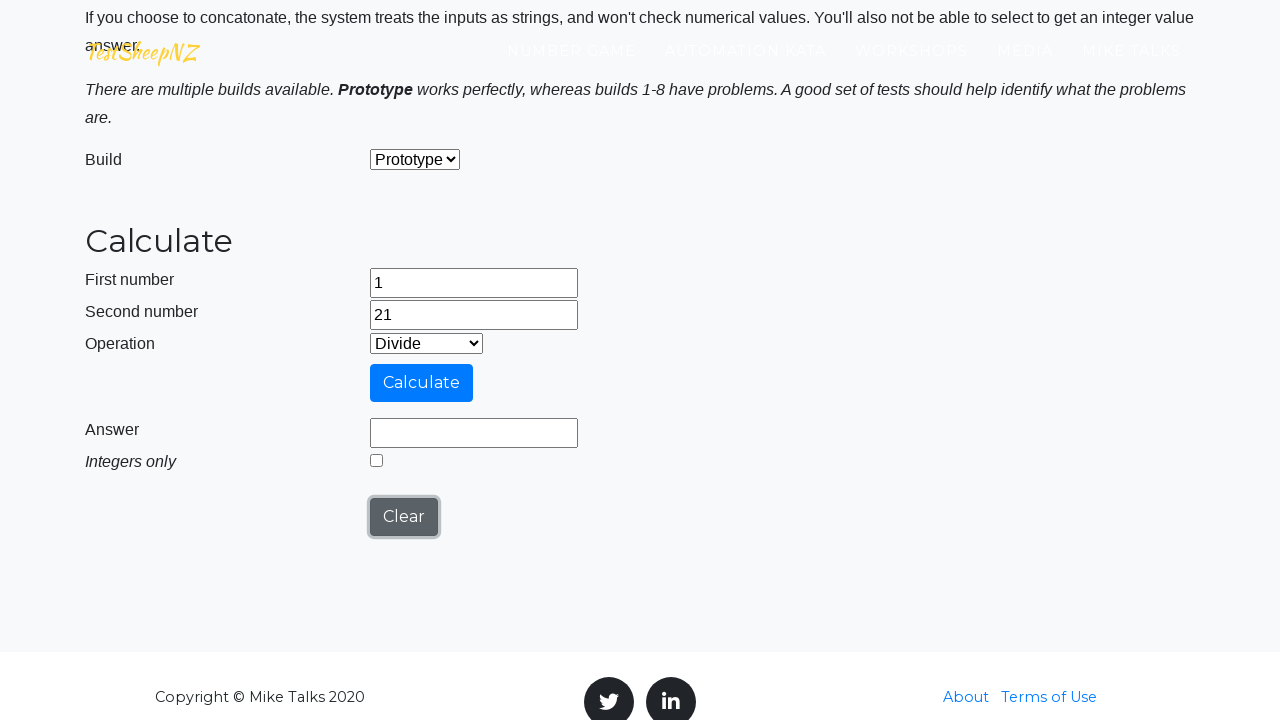

Clicked integer select checkbox for division operation at (376, 460) on #integerSelect
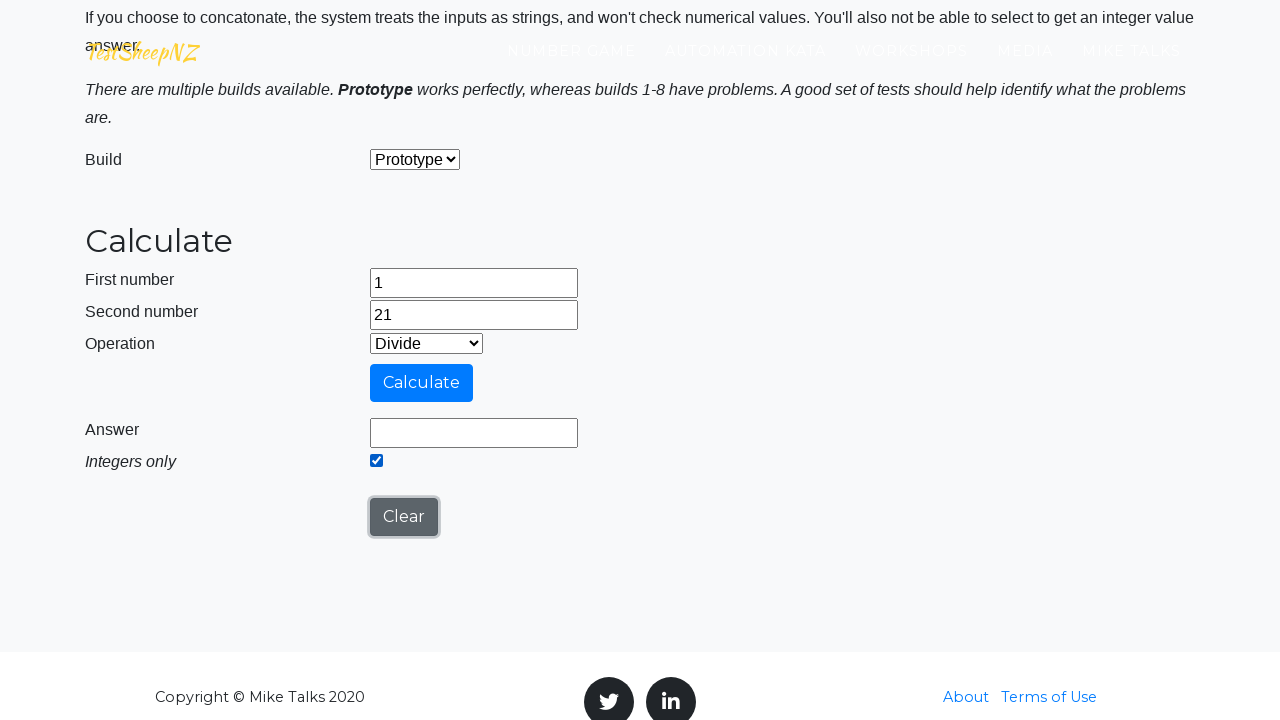

Clicked calculate button to perform operation 3 with numbers 1 and 21 at (422, 383) on #calculateButton
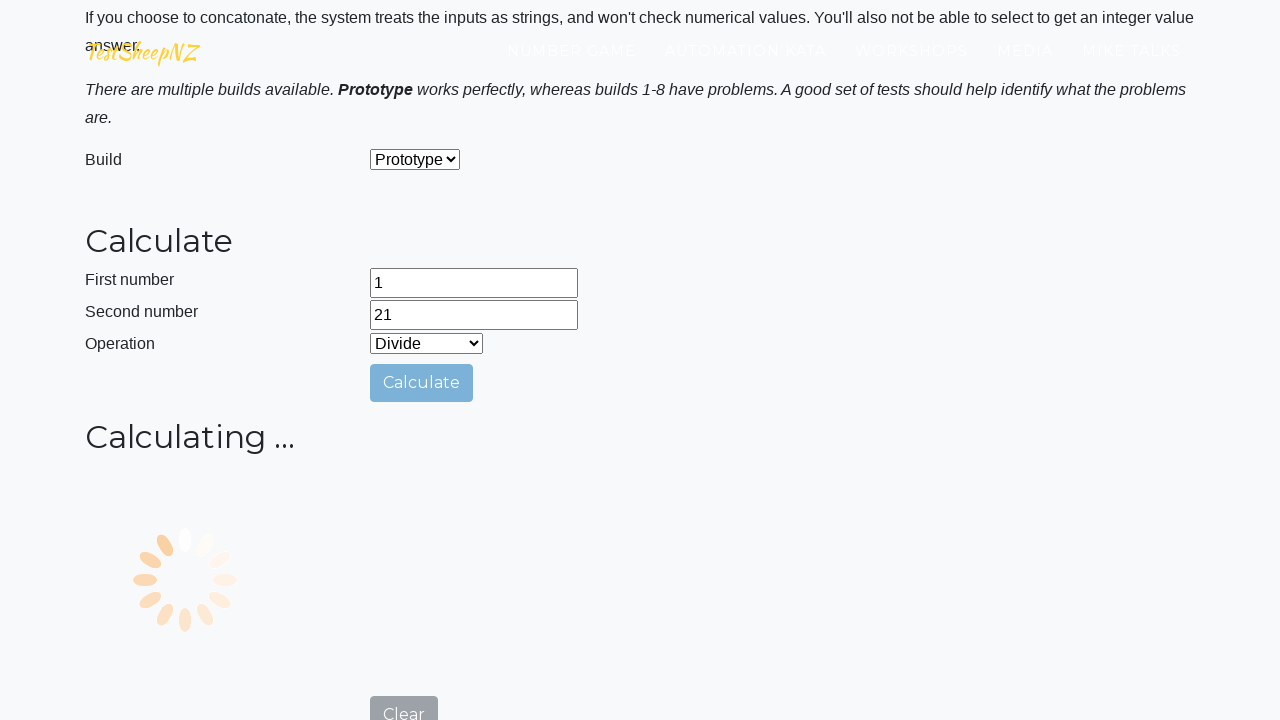

Waited for result to appear in answer field
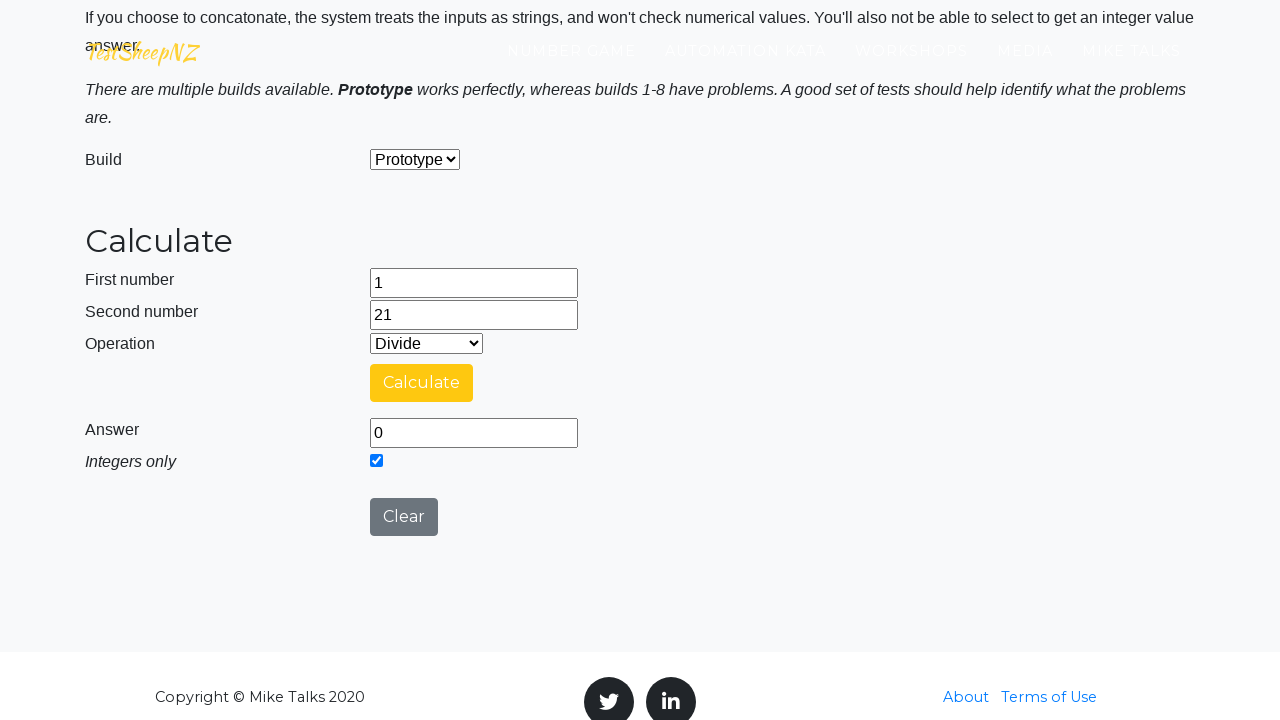

Clicked clear button to reset calculator at (404, 517) on #clearButton
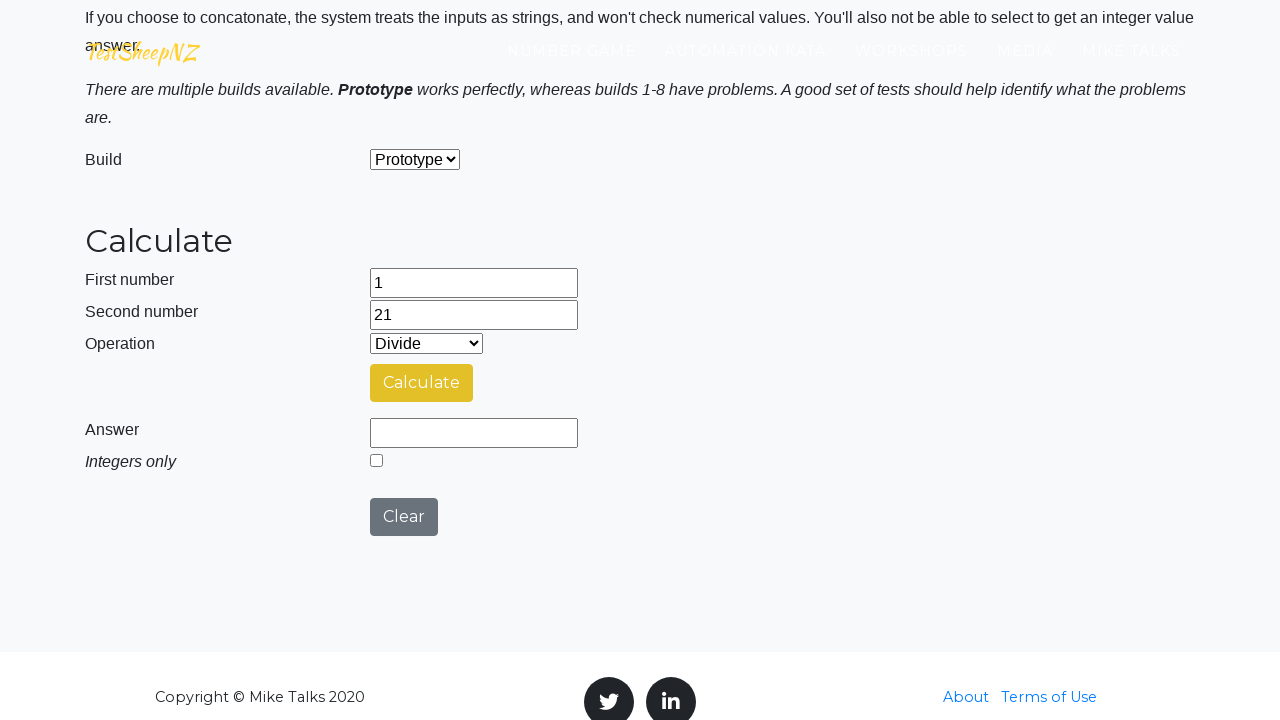

Selected operation at index 4 from dropdown on #selectOperationDropdown
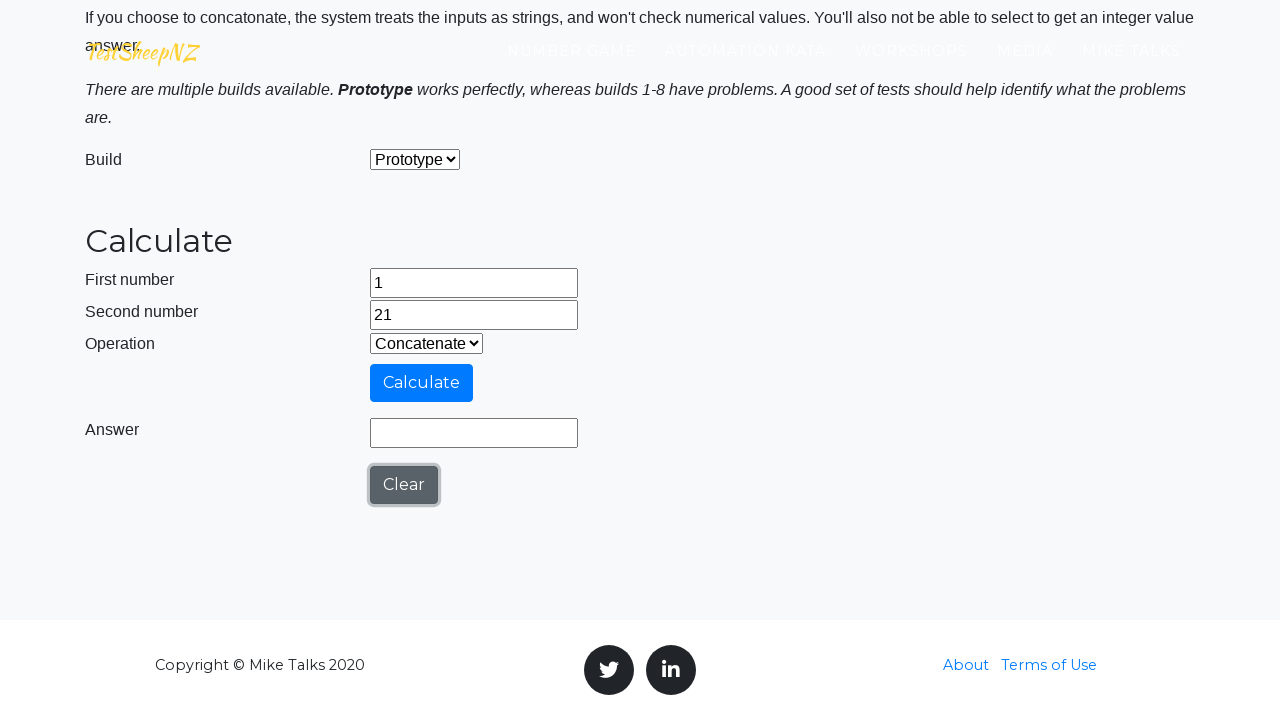

Clicked calculate button to perform operation 4 with numbers 1 and 21 at (422, 383) on #calculateButton
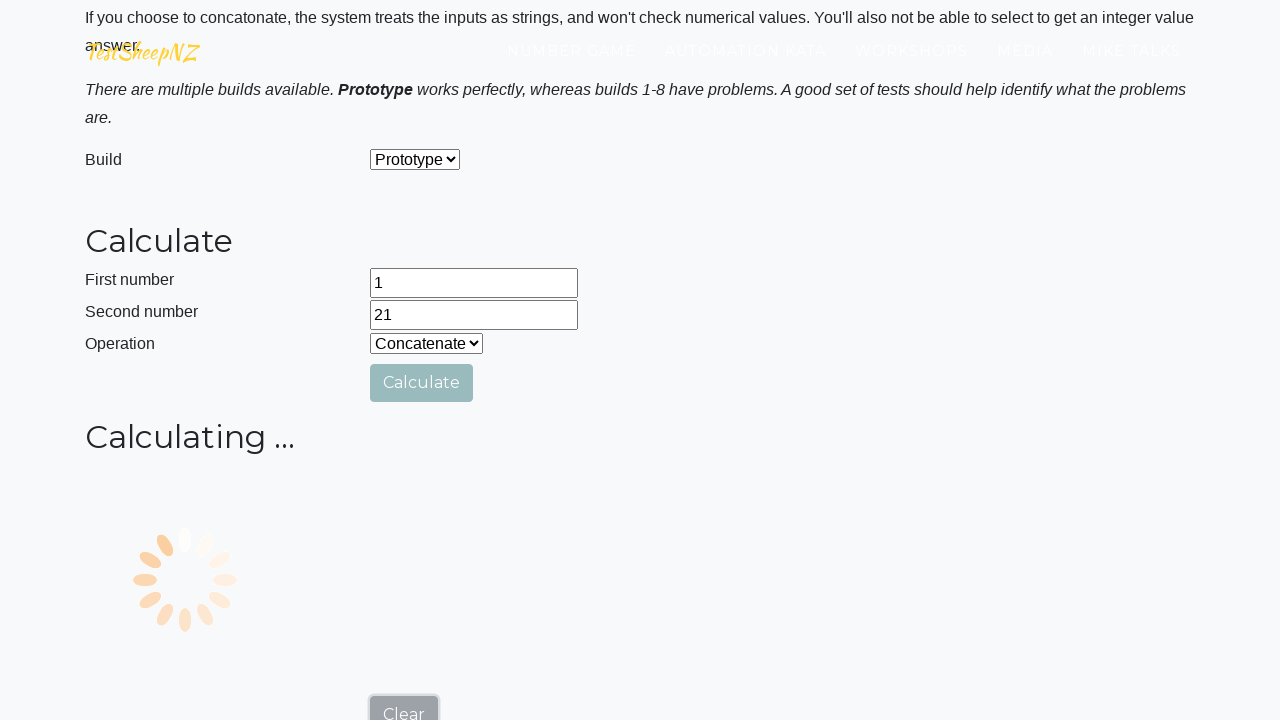

Waited for result to appear in answer field
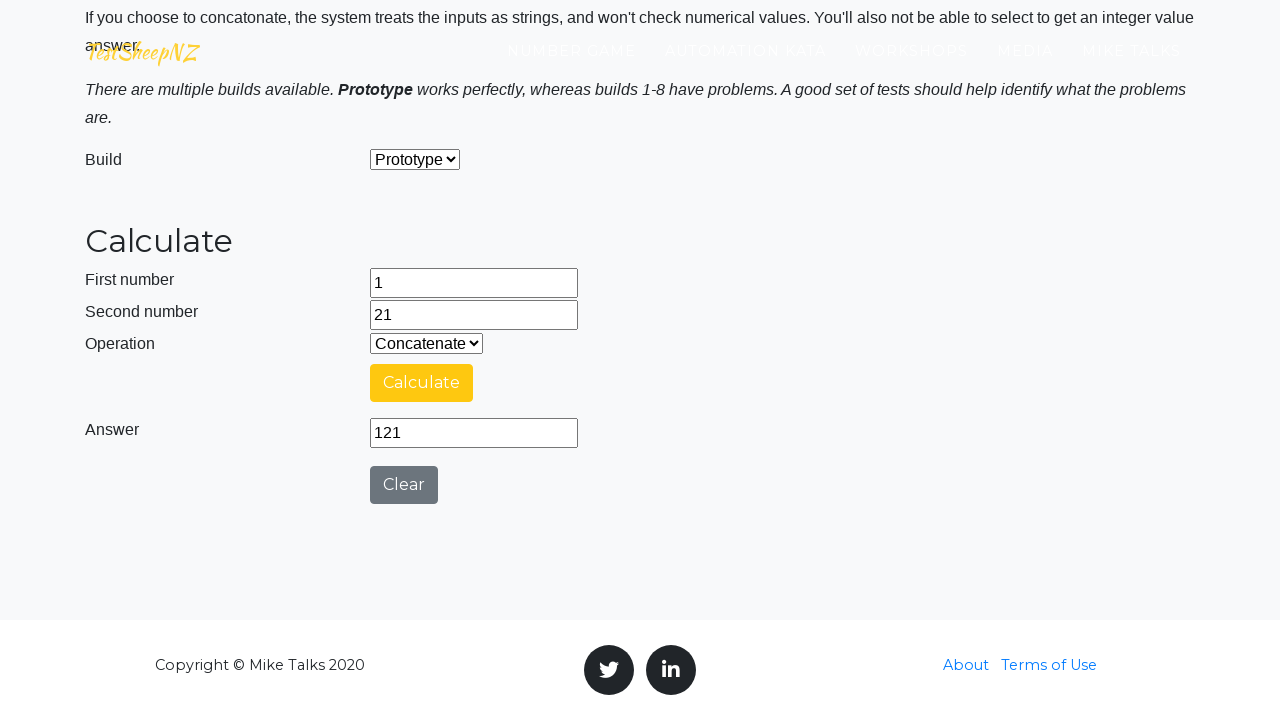

Clicked clear button to reset calculator at (404, 485) on #clearButton
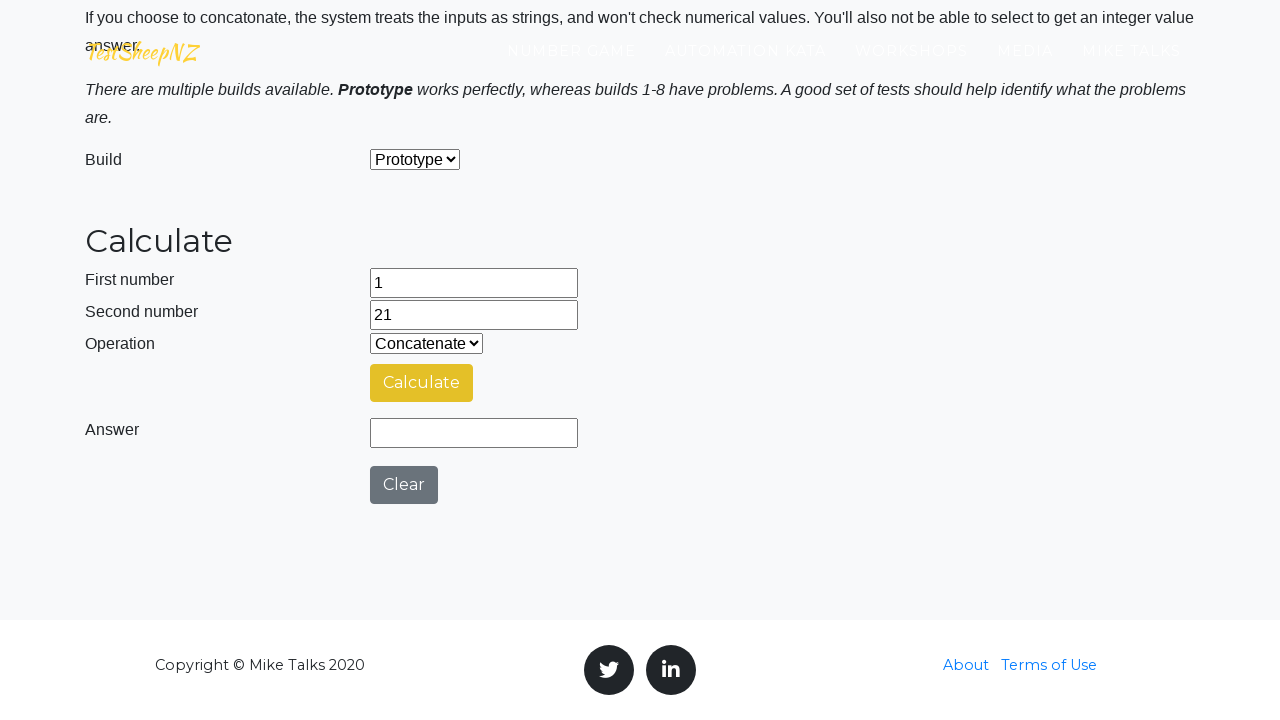

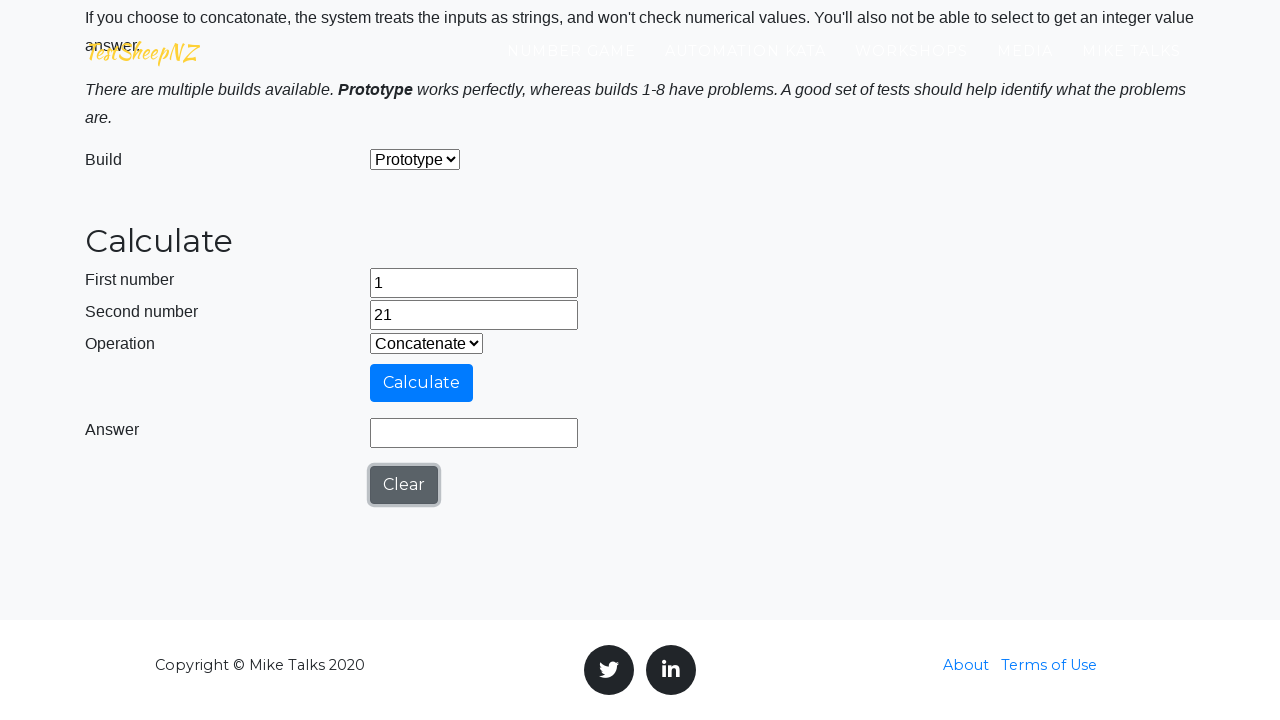